Fills a large form by populating all input fields with incrementing numbers and submits it

Starting URL: http://suninjuly.github.io/huge_form.html

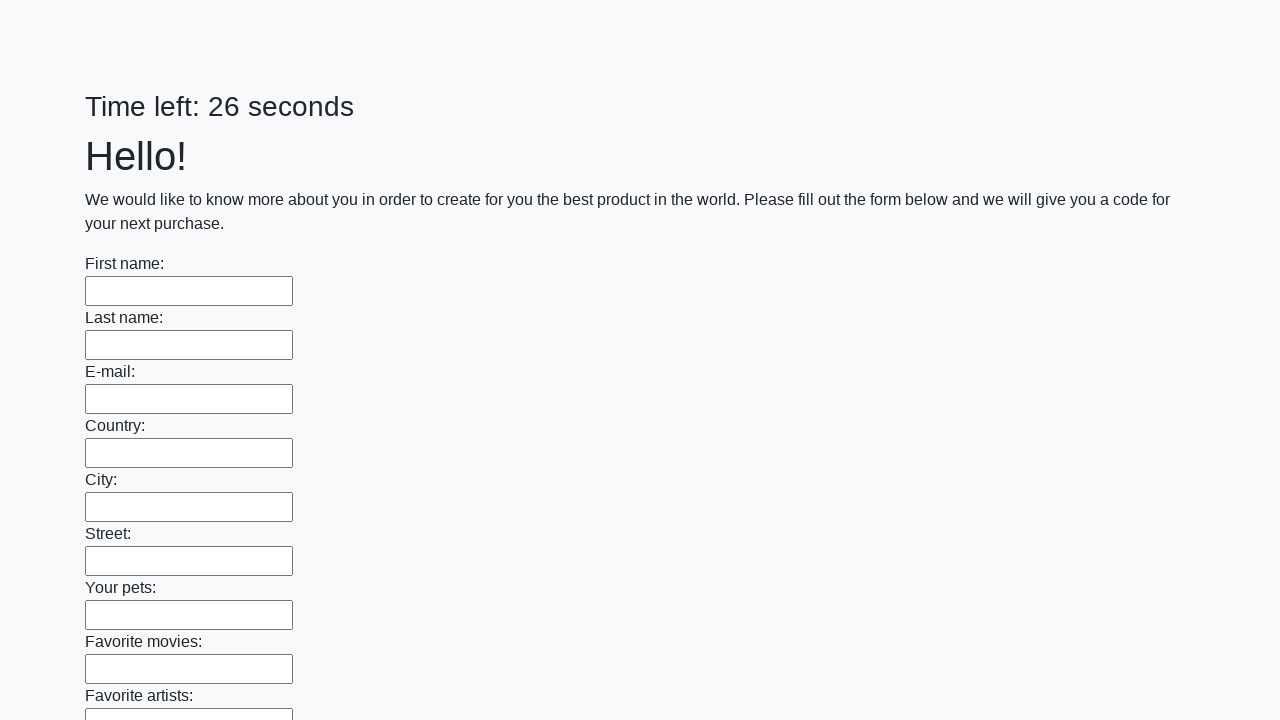

Located all input fields on the page
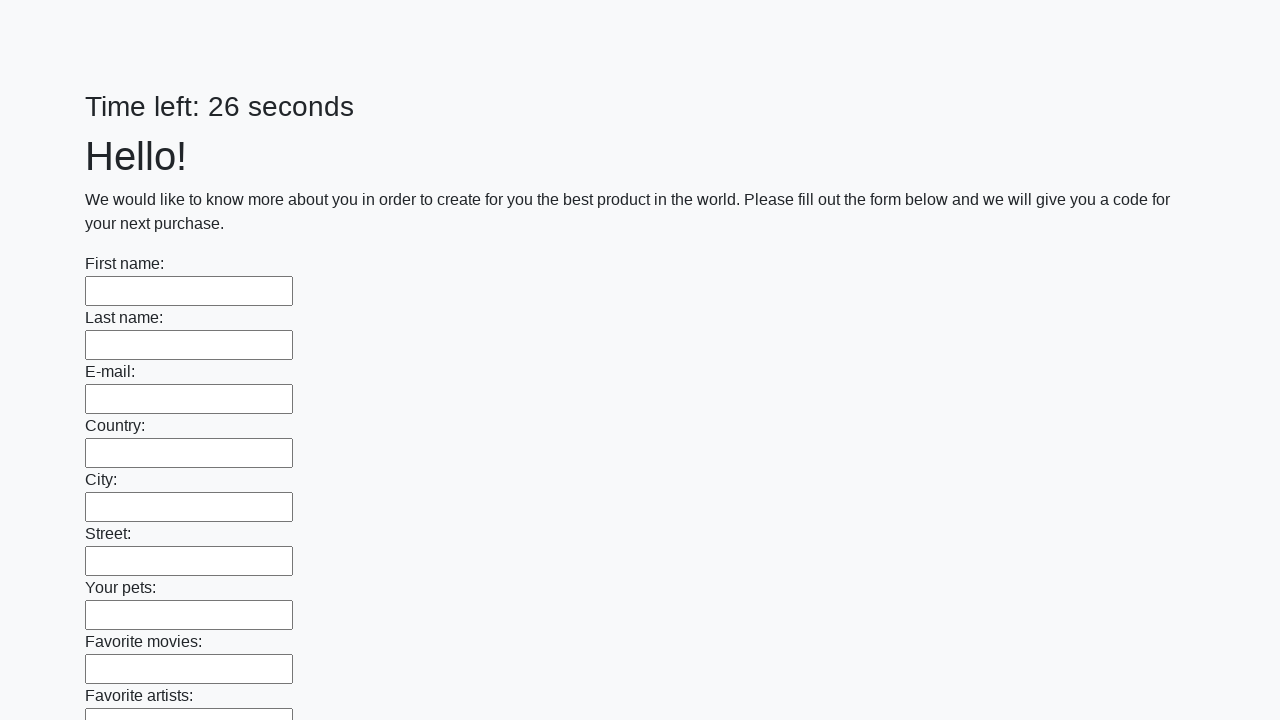

Filled input field 1 with value '1' on input >> nth=0
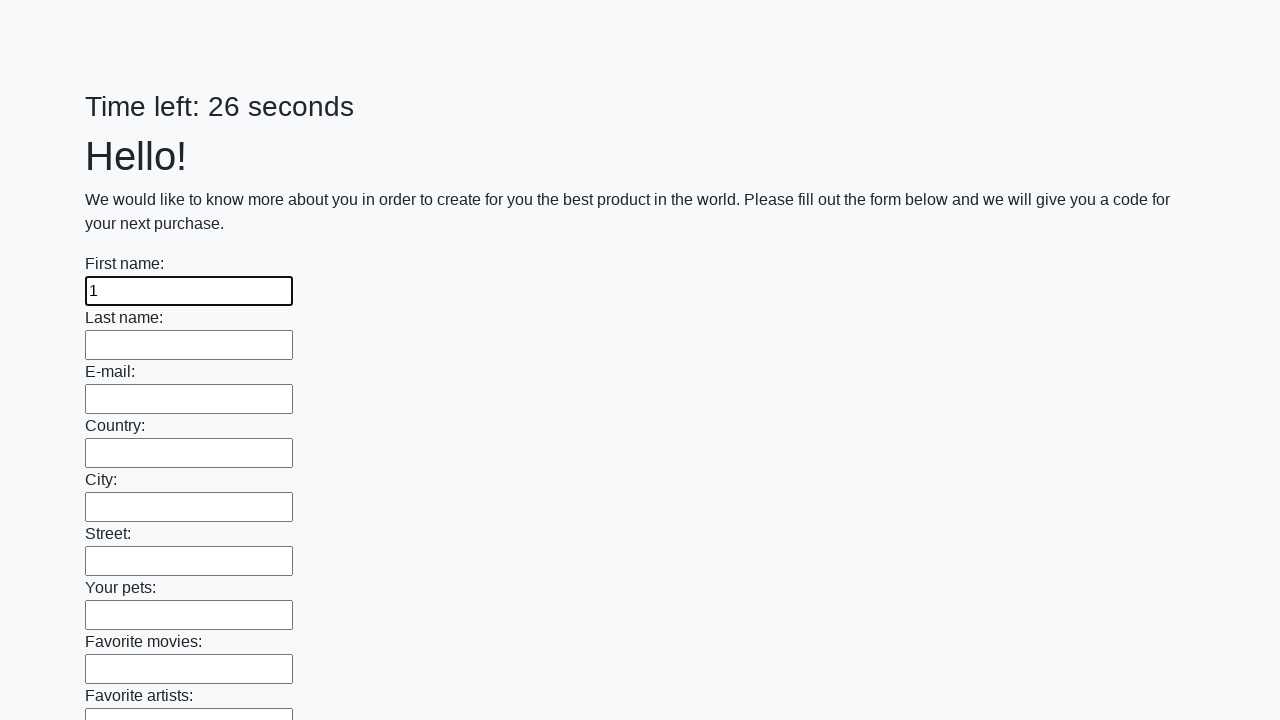

Filled input field 2 with value '2' on input >> nth=1
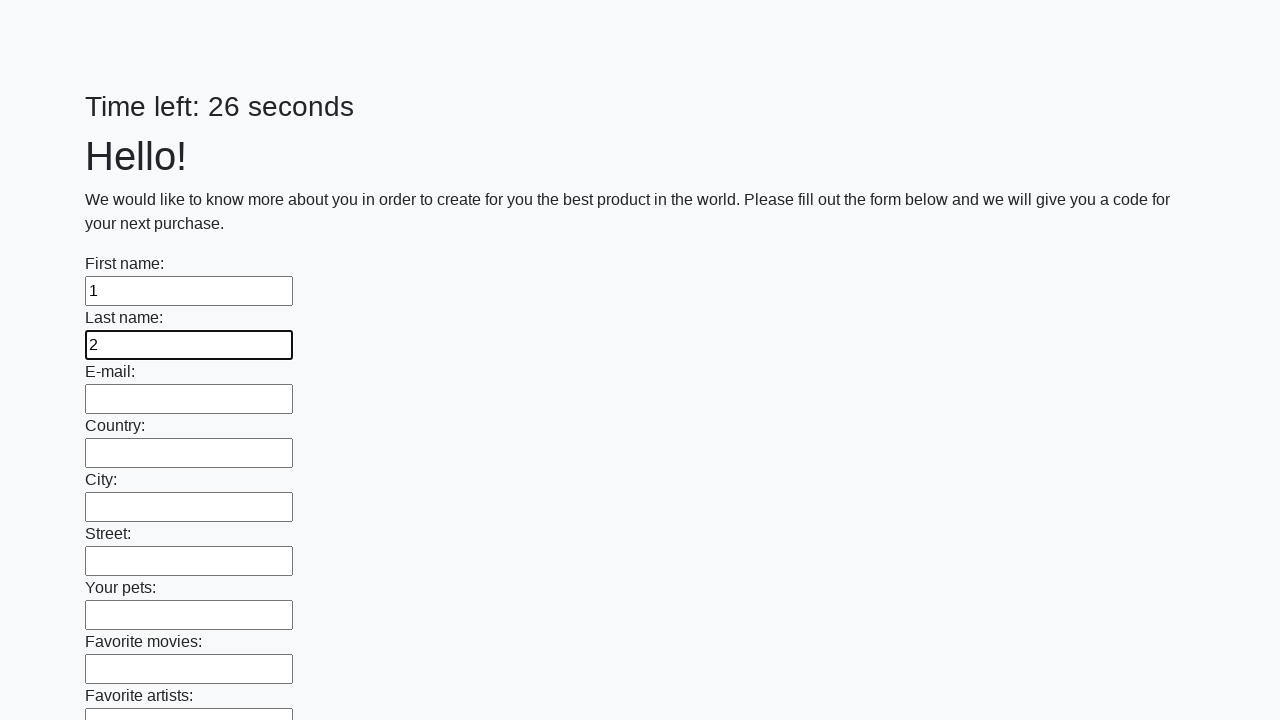

Filled input field 3 with value '3' on input >> nth=2
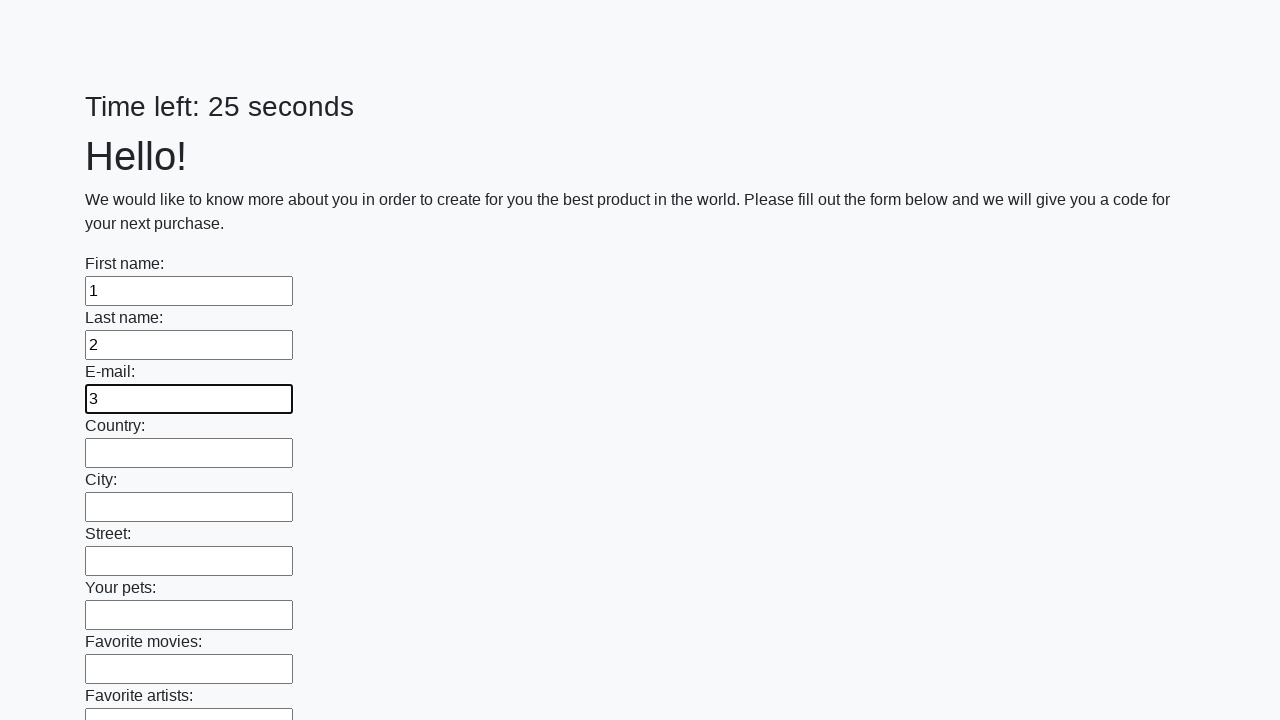

Filled input field 4 with value '4' on input >> nth=3
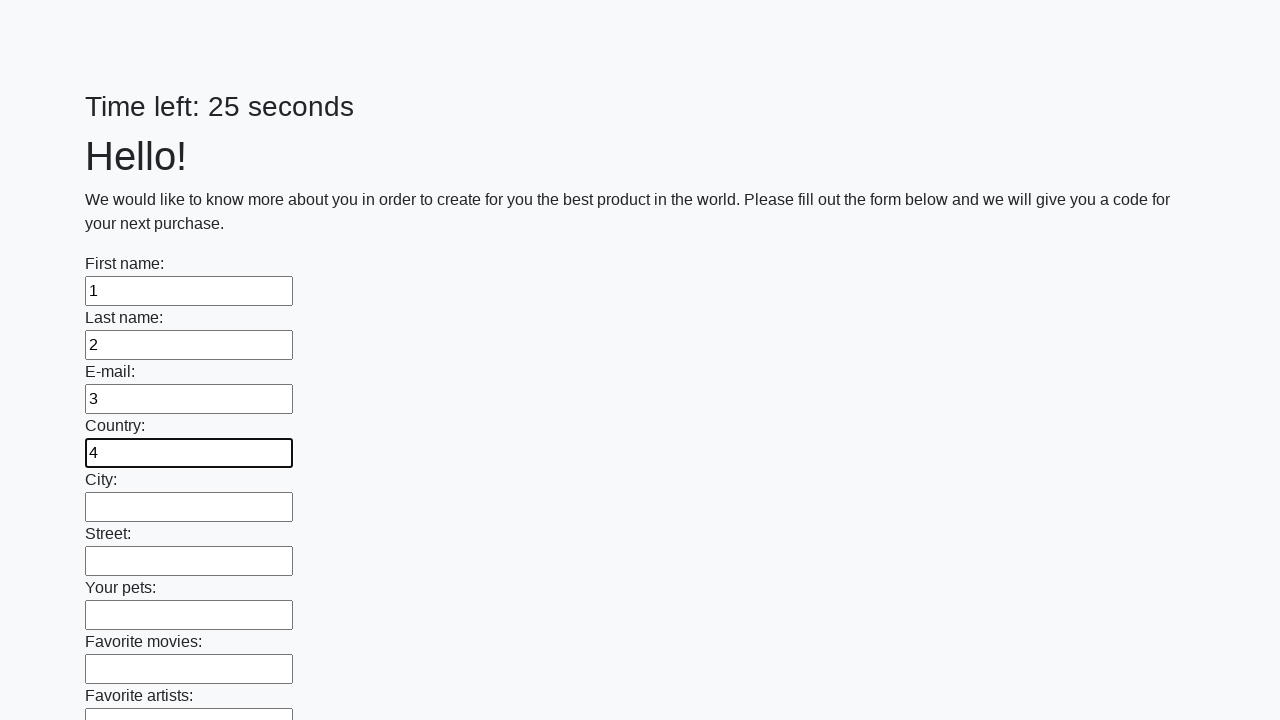

Filled input field 5 with value '5' on input >> nth=4
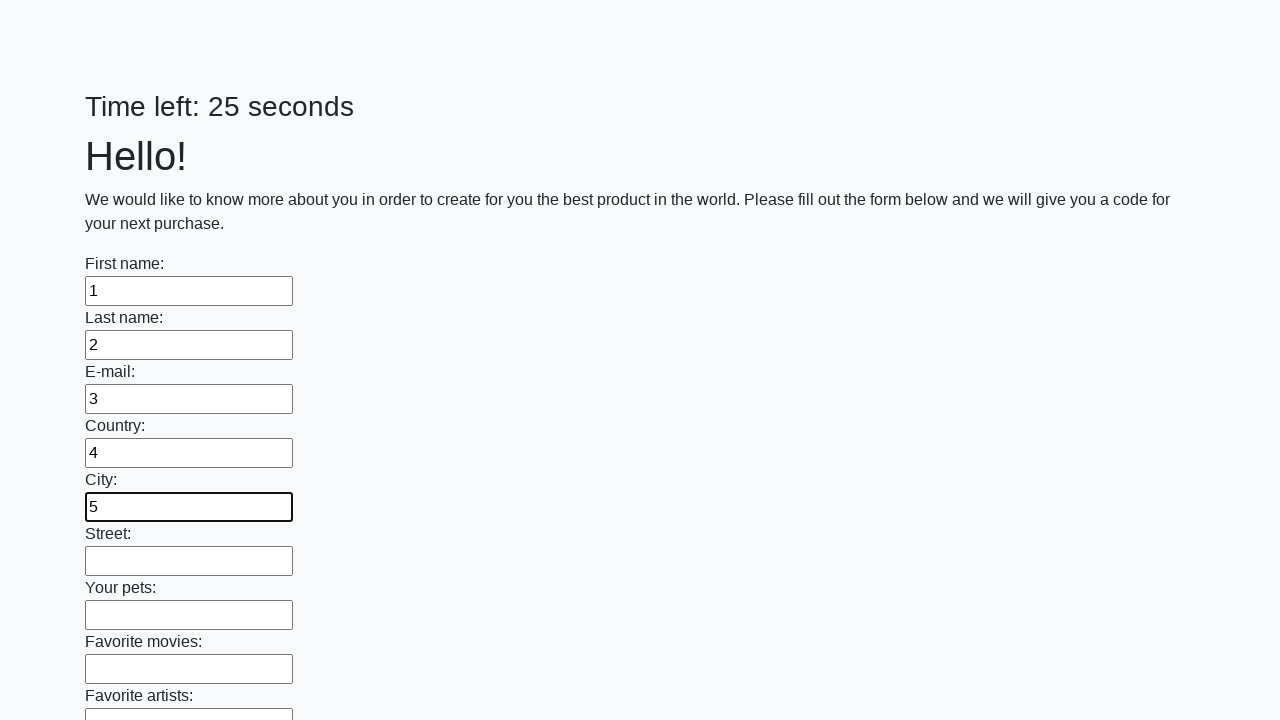

Filled input field 6 with value '6' on input >> nth=5
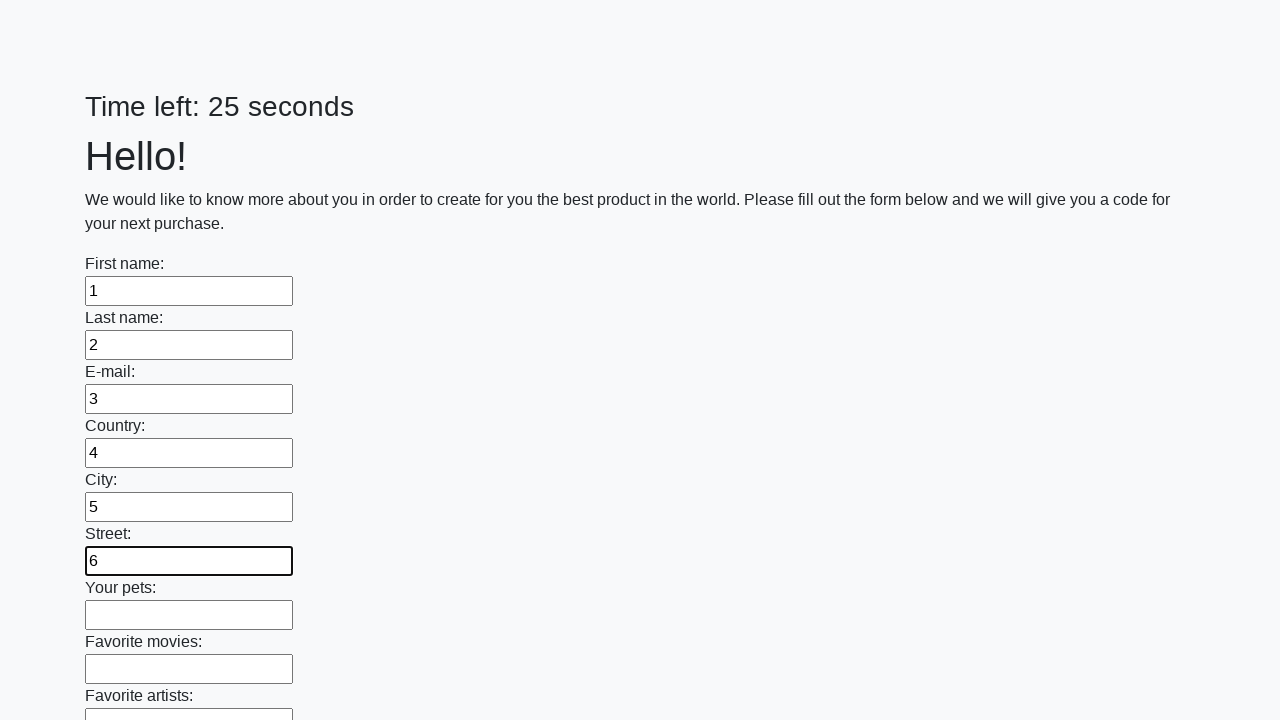

Filled input field 7 with value '7' on input >> nth=6
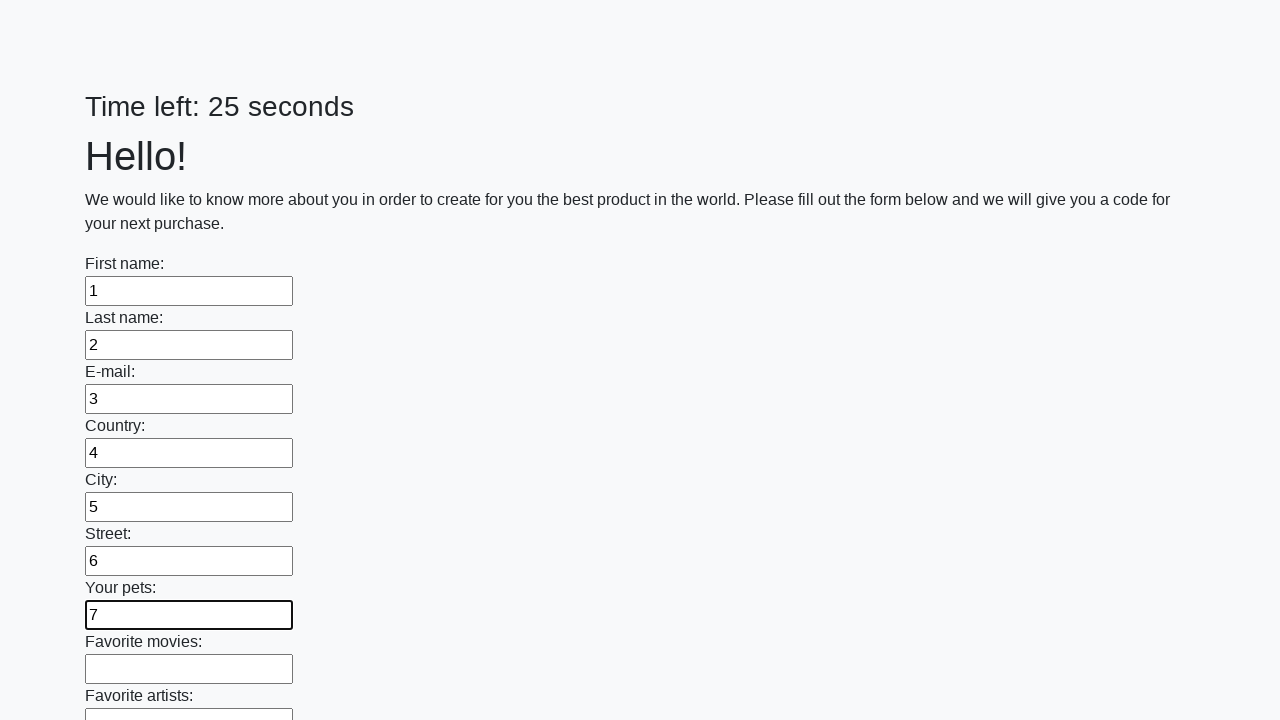

Filled input field 8 with value '8' on input >> nth=7
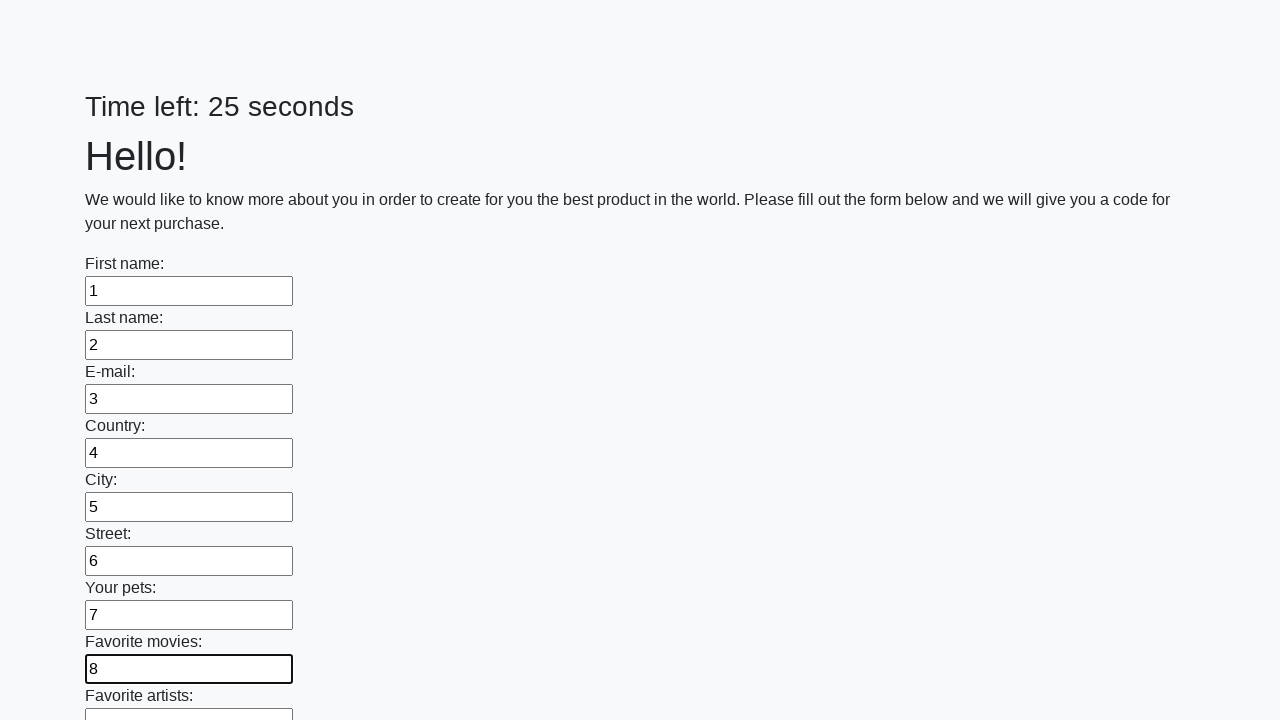

Filled input field 9 with value '9' on input >> nth=8
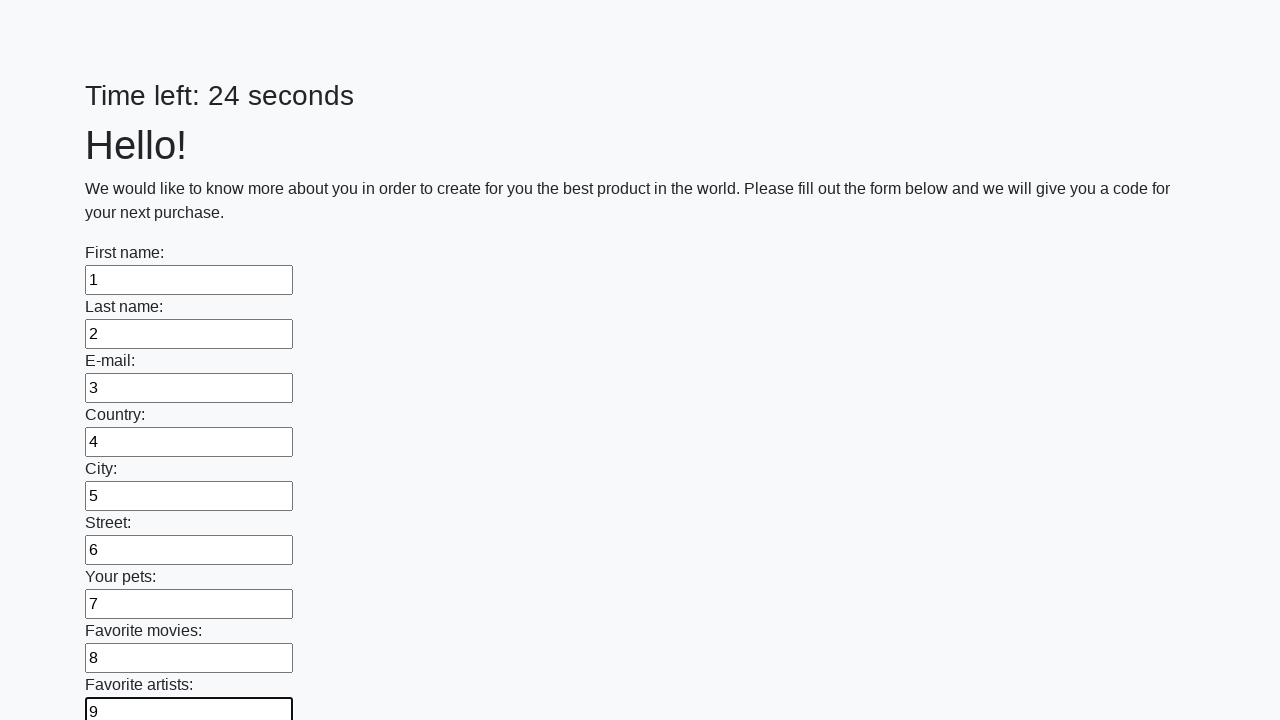

Filled input field 10 with value '10' on input >> nth=9
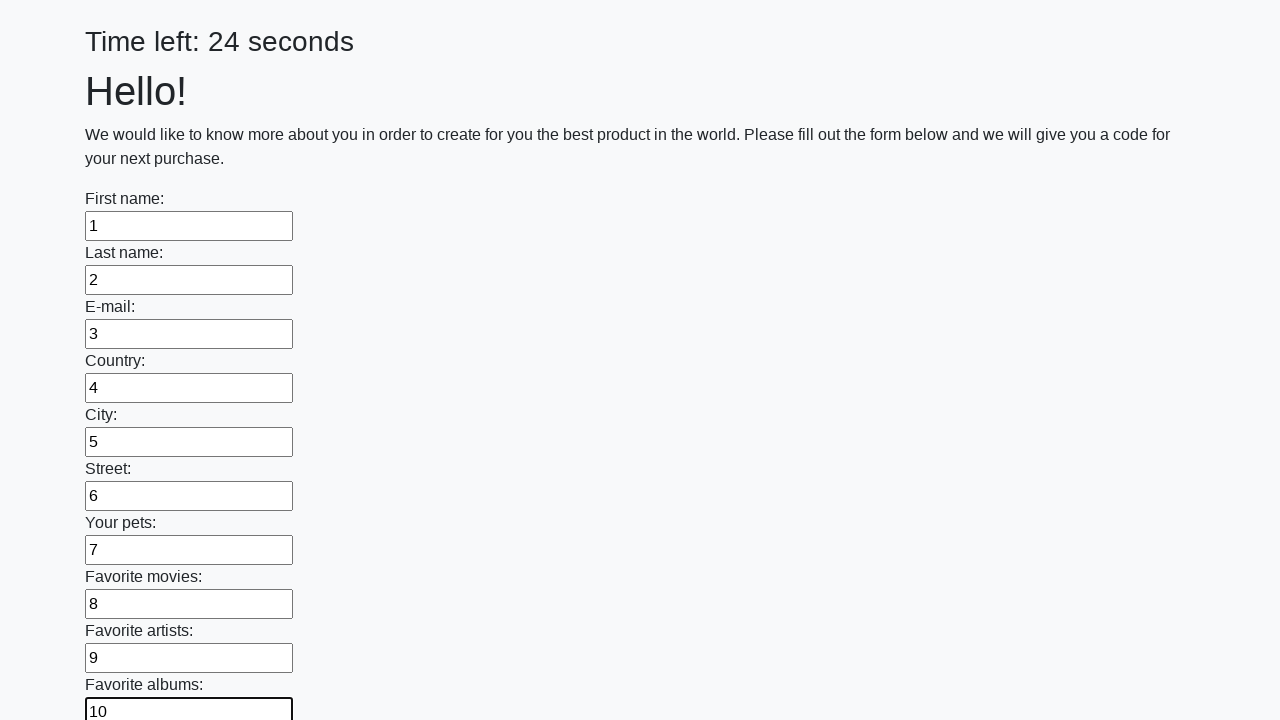

Filled input field 11 with value '11' on input >> nth=10
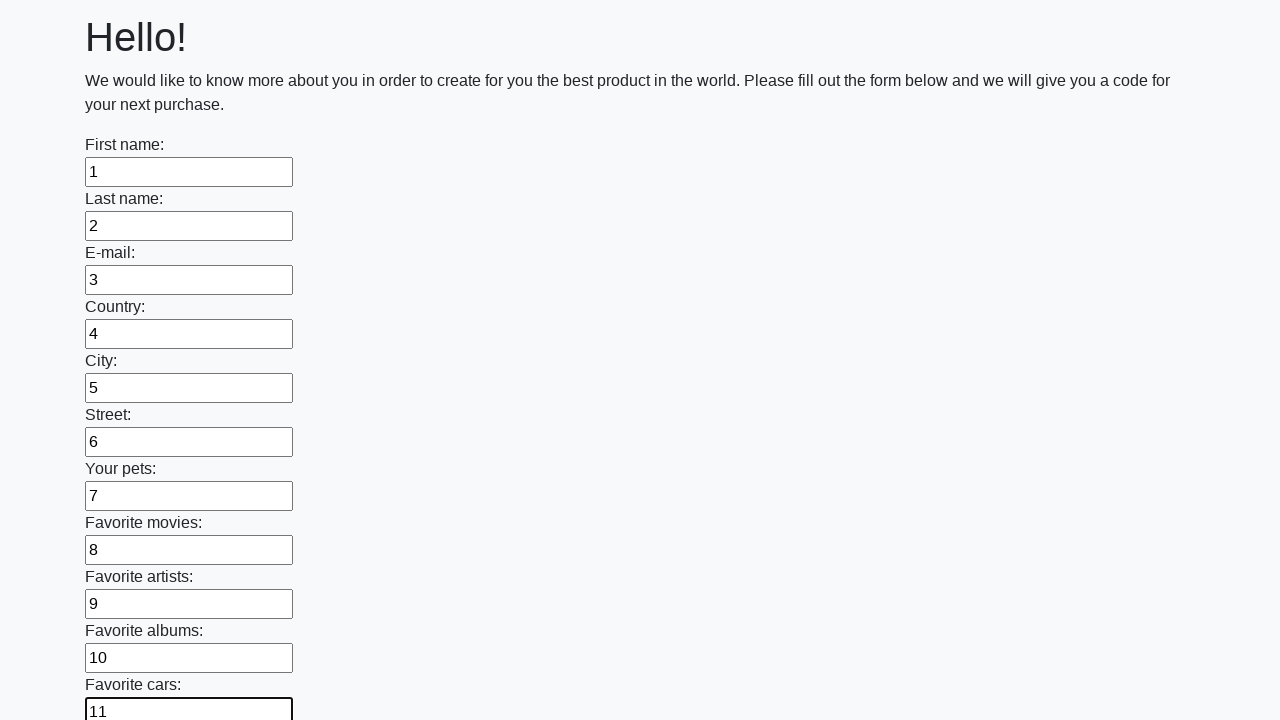

Filled input field 12 with value '12' on input >> nth=11
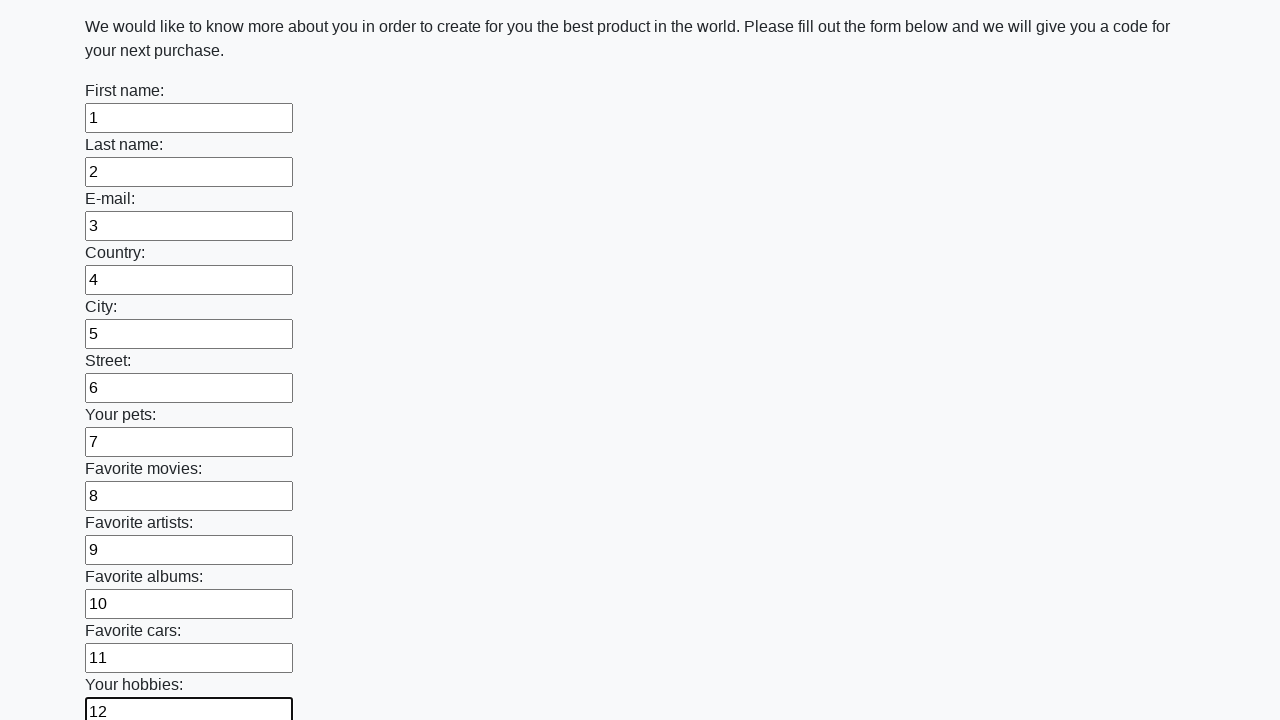

Filled input field 13 with value '13' on input >> nth=12
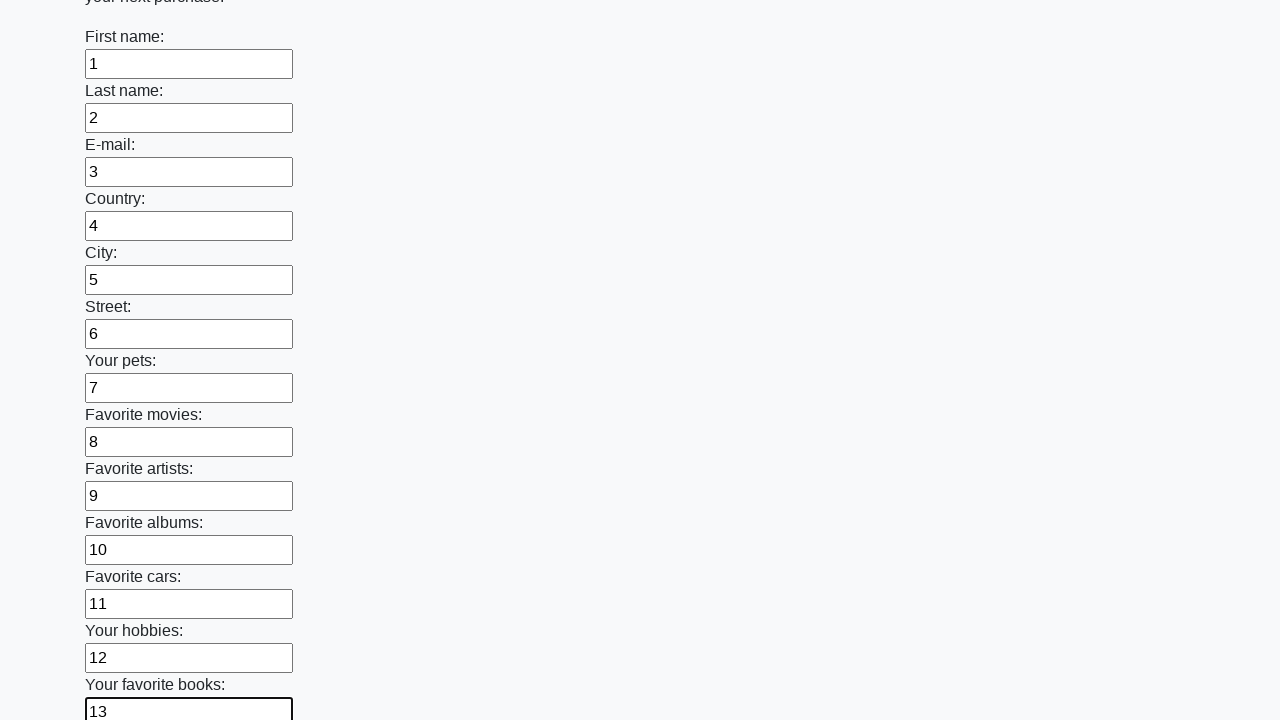

Filled input field 14 with value '14' on input >> nth=13
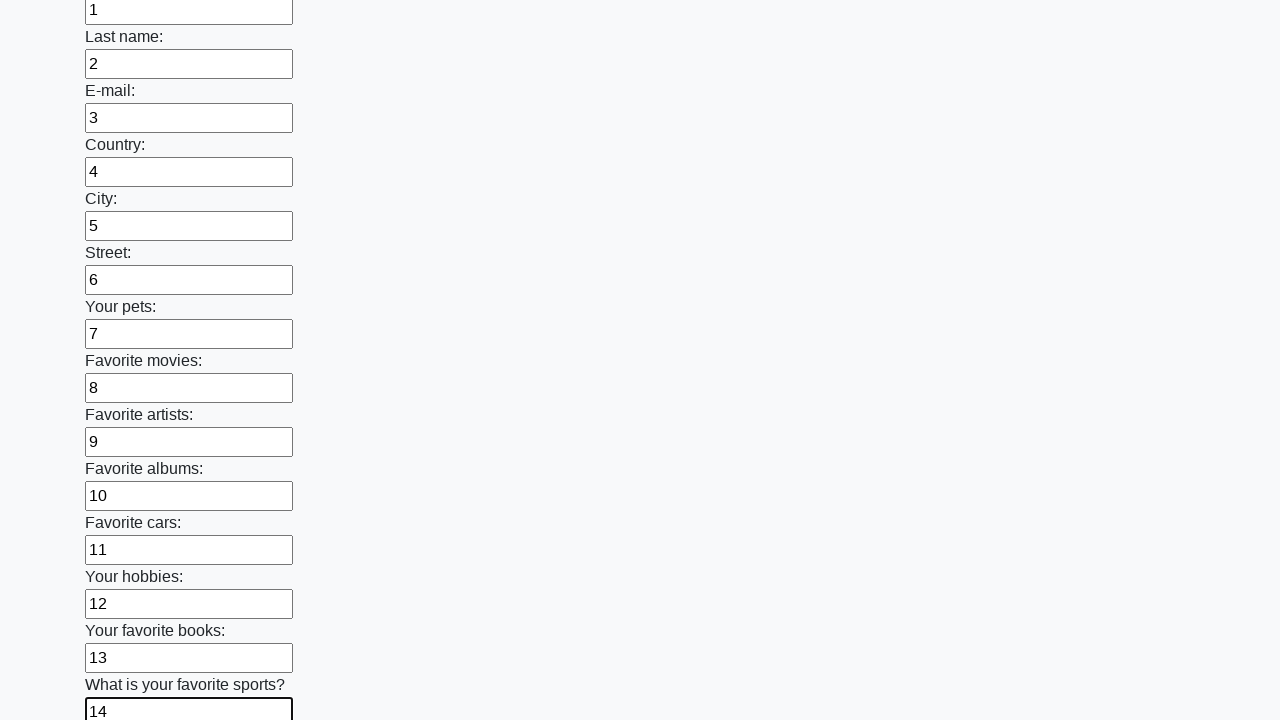

Filled input field 15 with value '15' on input >> nth=14
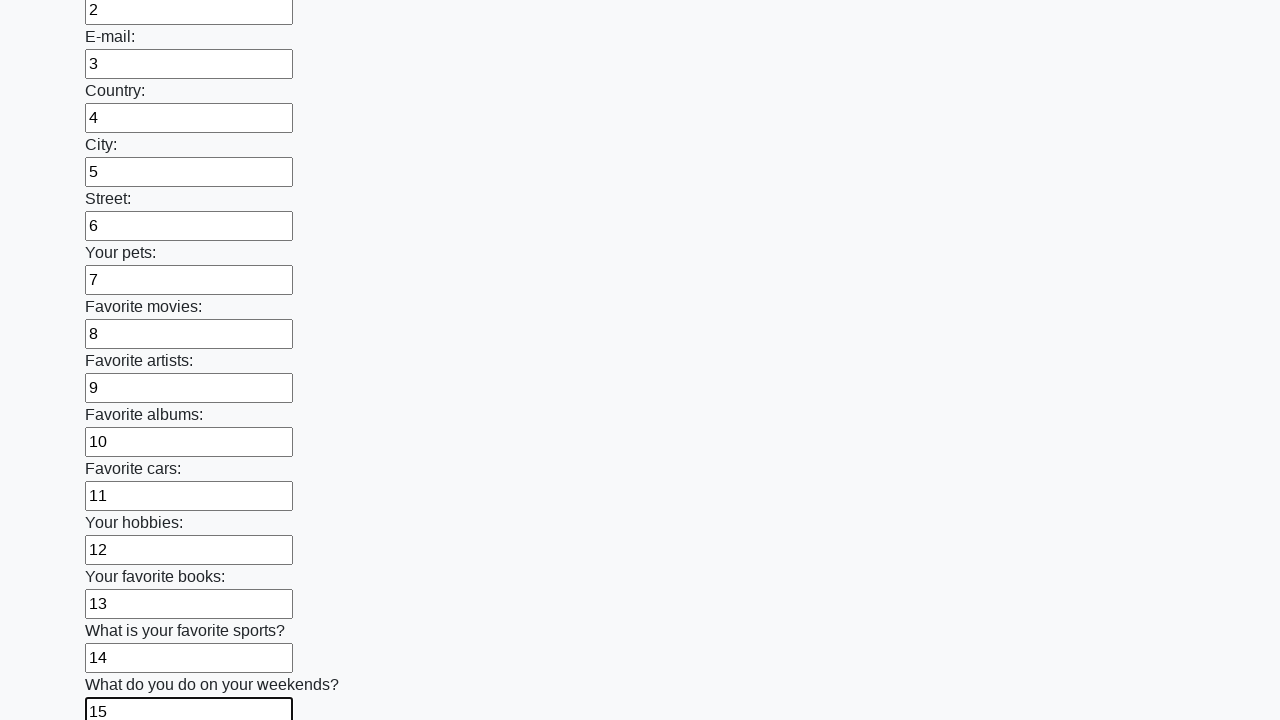

Filled input field 16 with value '16' on input >> nth=15
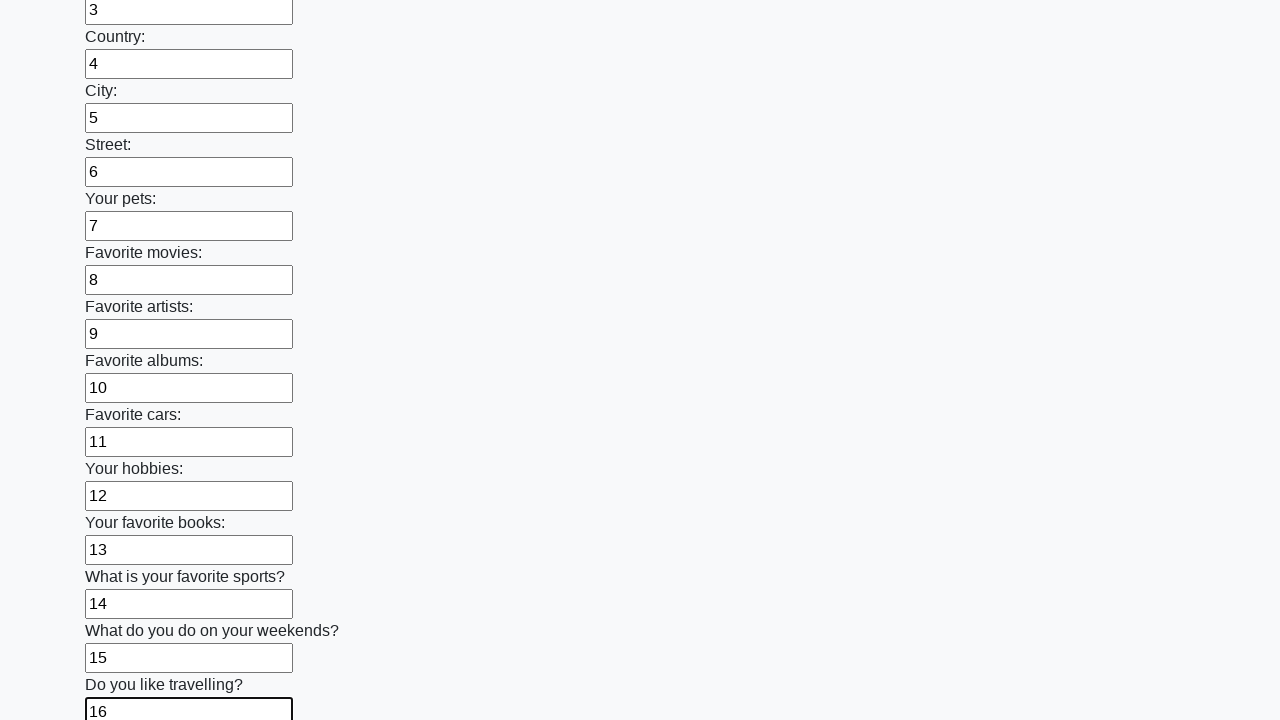

Filled input field 17 with value '17' on input >> nth=16
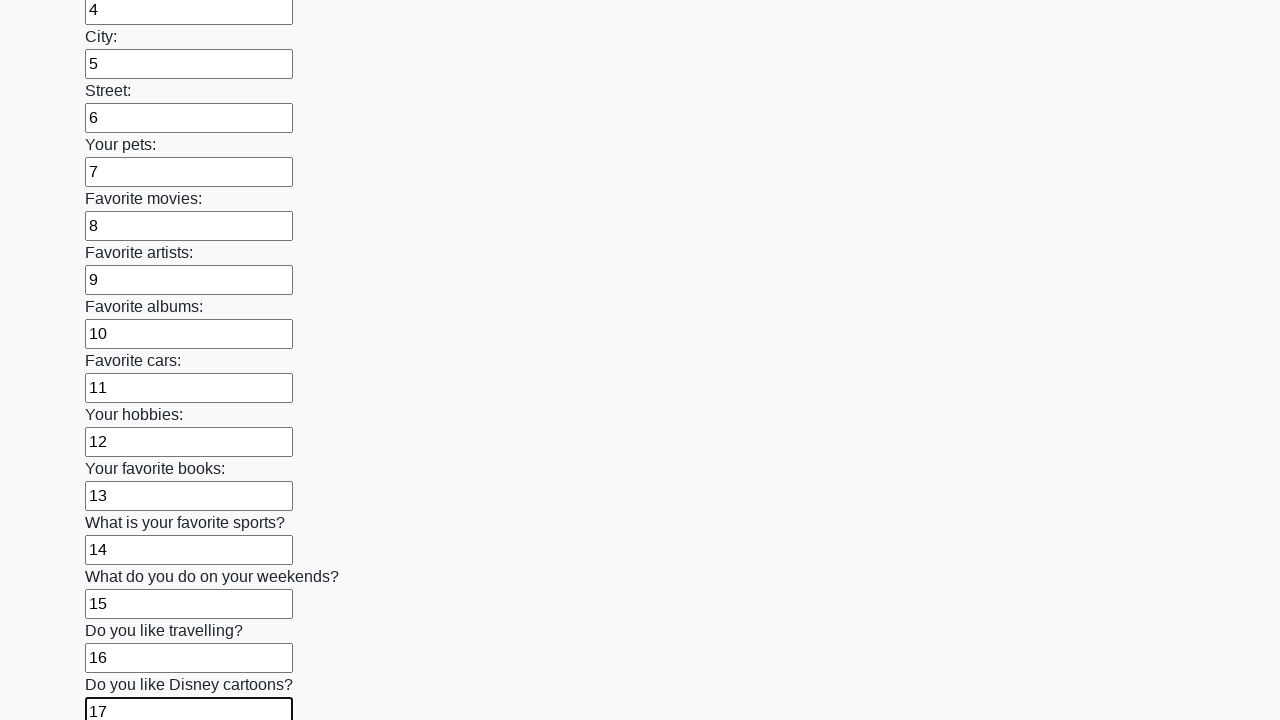

Filled input field 18 with value '18' on input >> nth=17
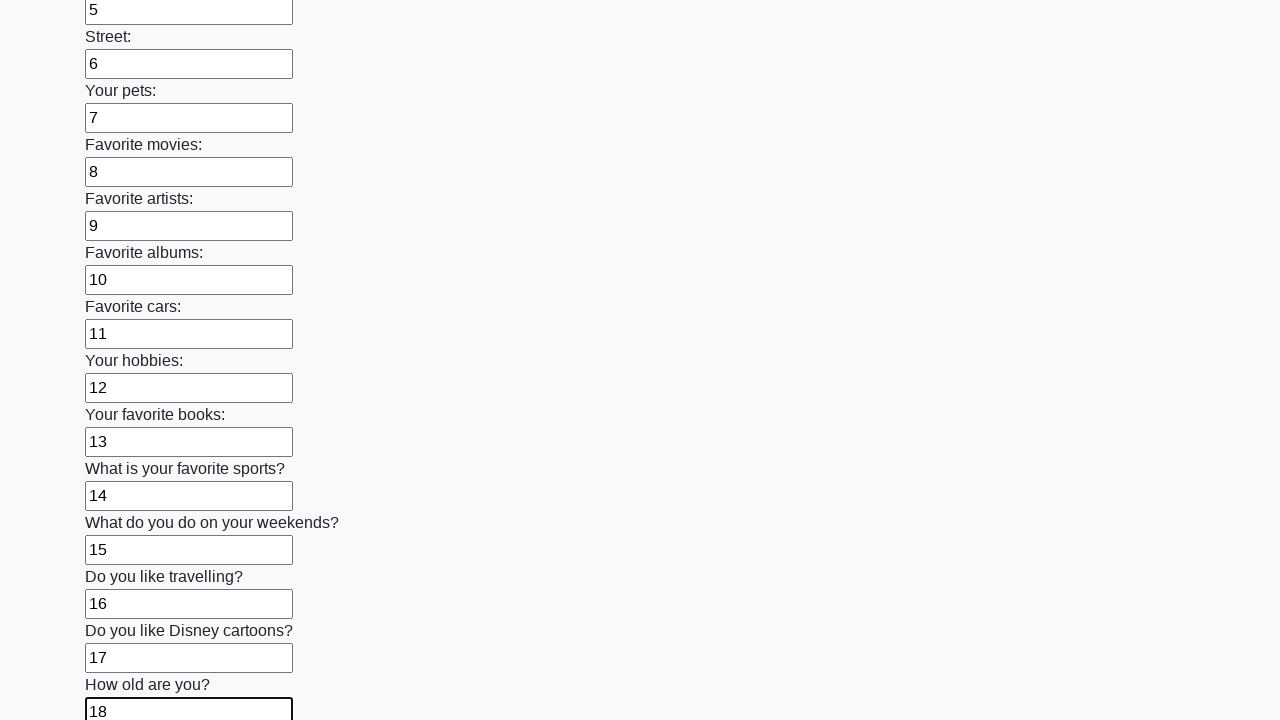

Filled input field 19 with value '19' on input >> nth=18
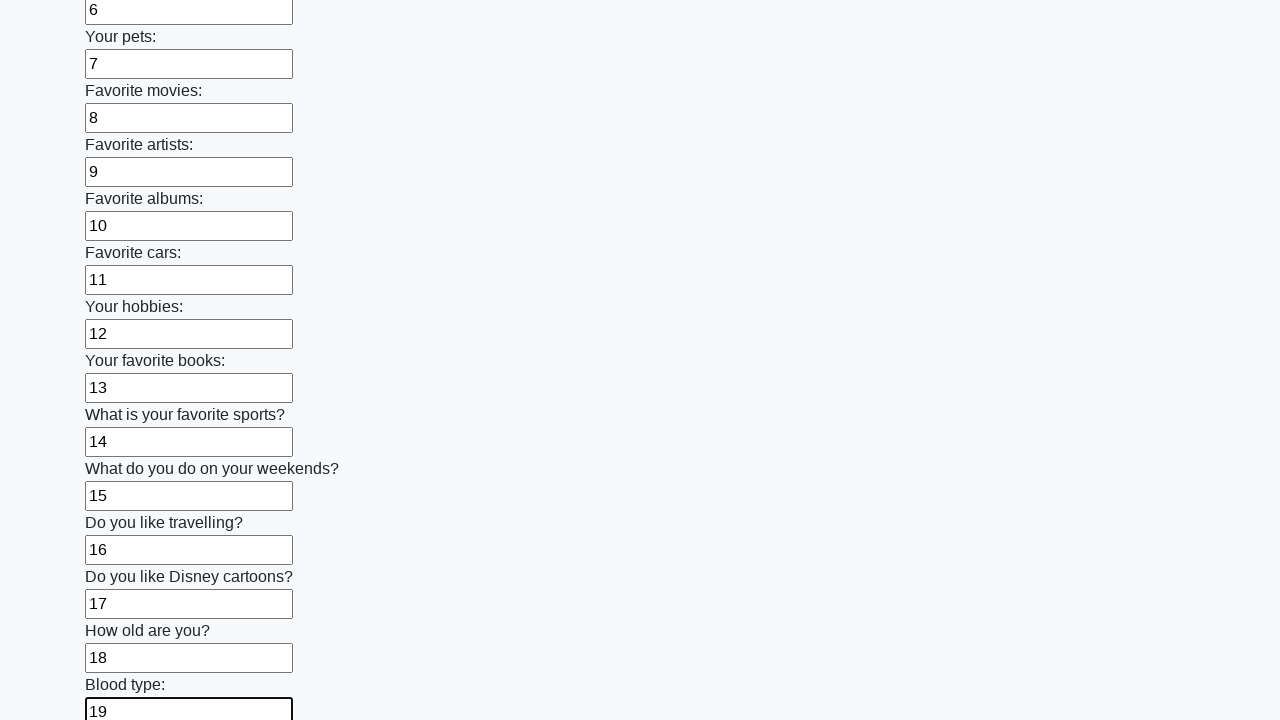

Filled input field 20 with value '20' on input >> nth=19
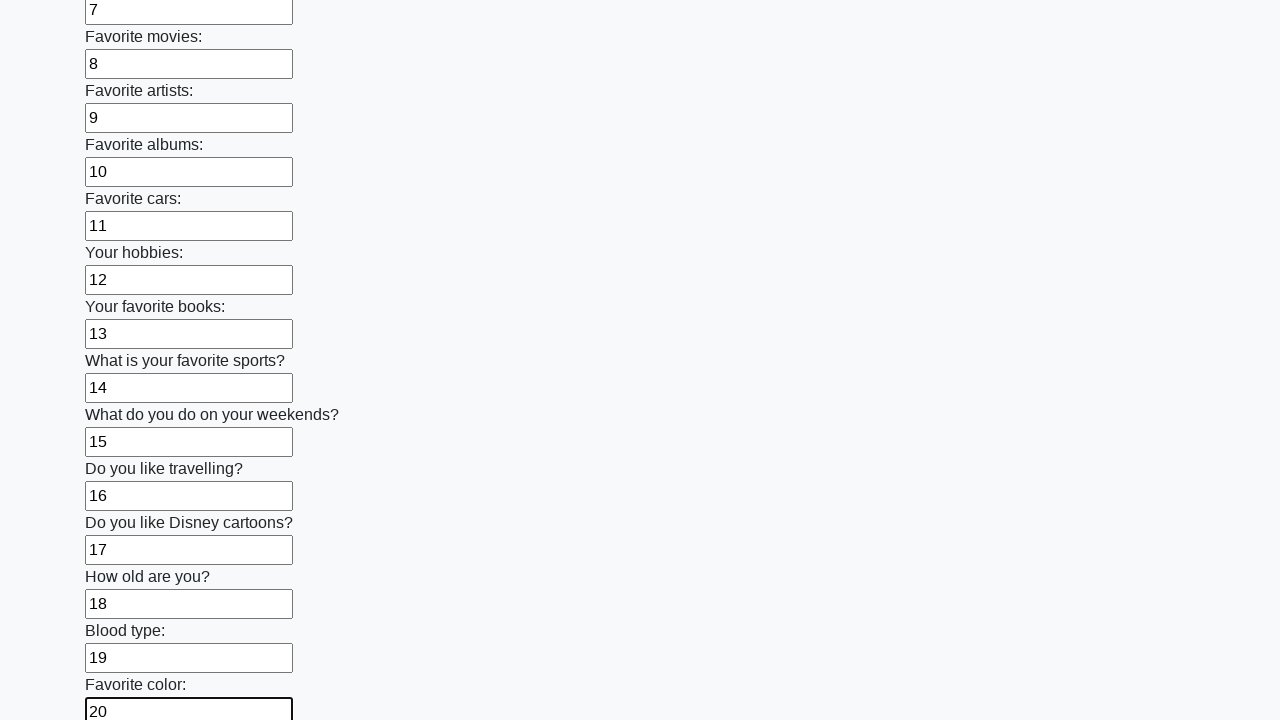

Filled input field 21 with value '21' on input >> nth=20
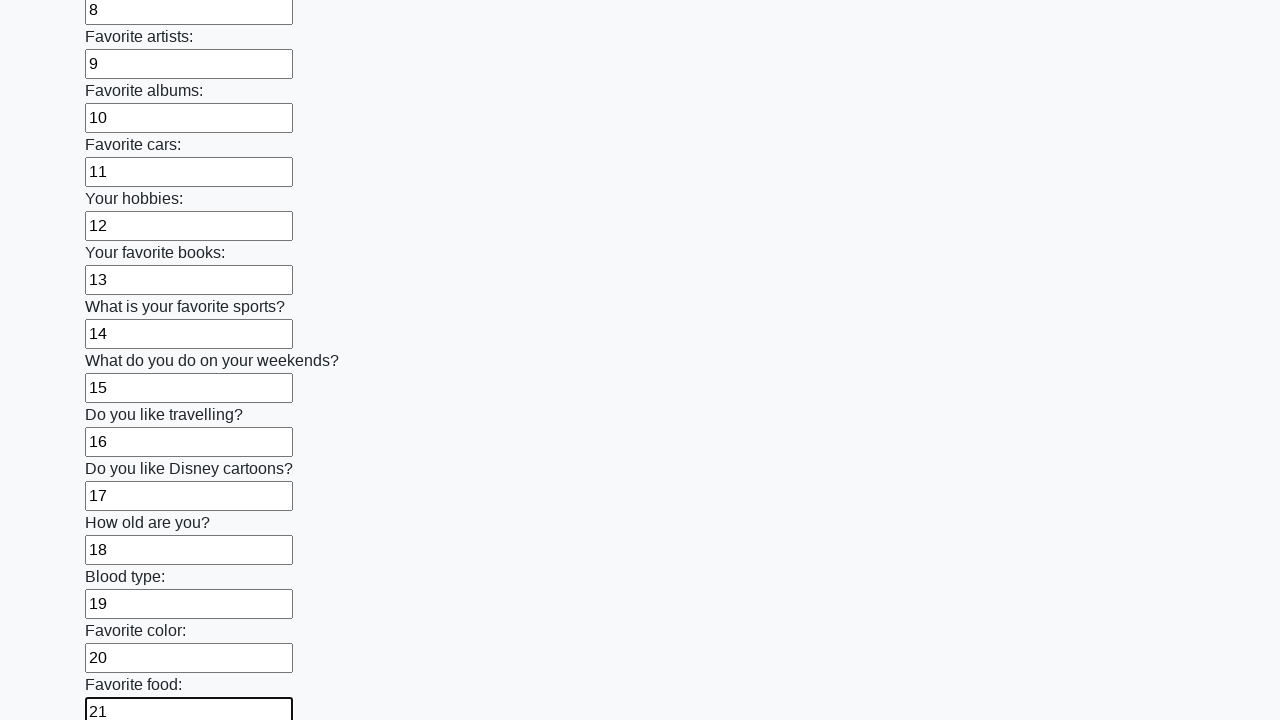

Filled input field 22 with value '22' on input >> nth=21
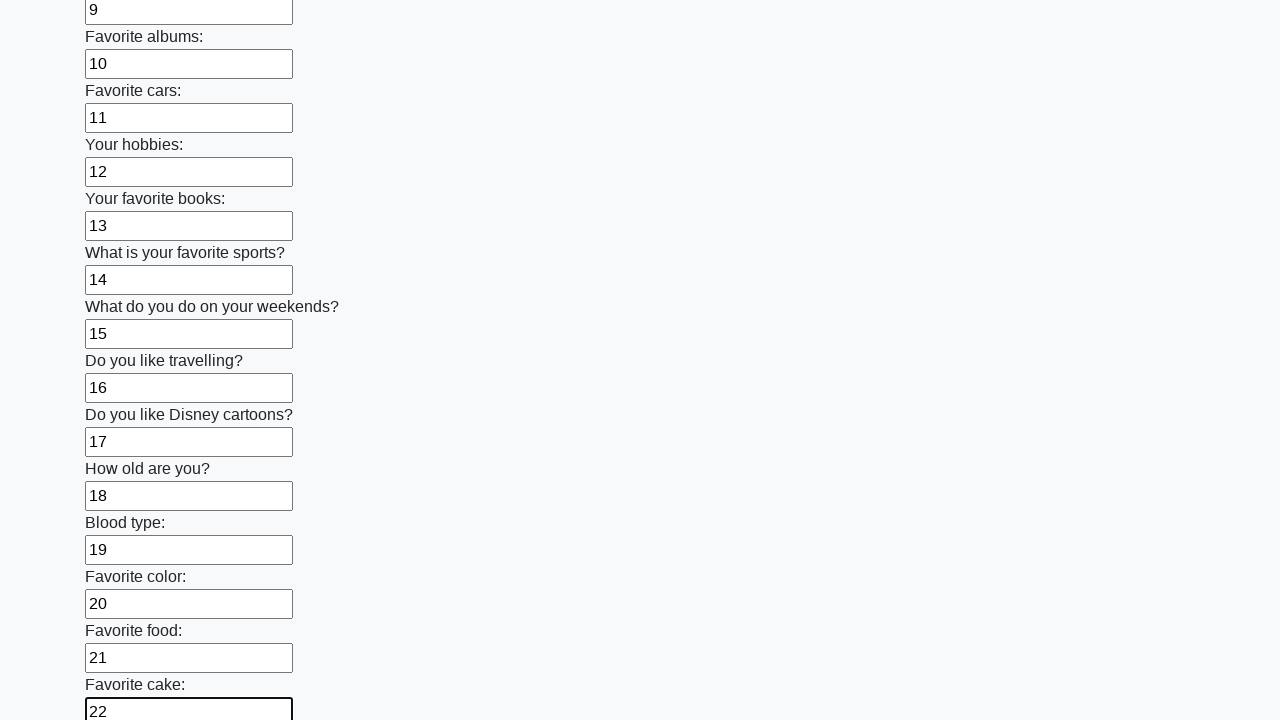

Filled input field 23 with value '23' on input >> nth=22
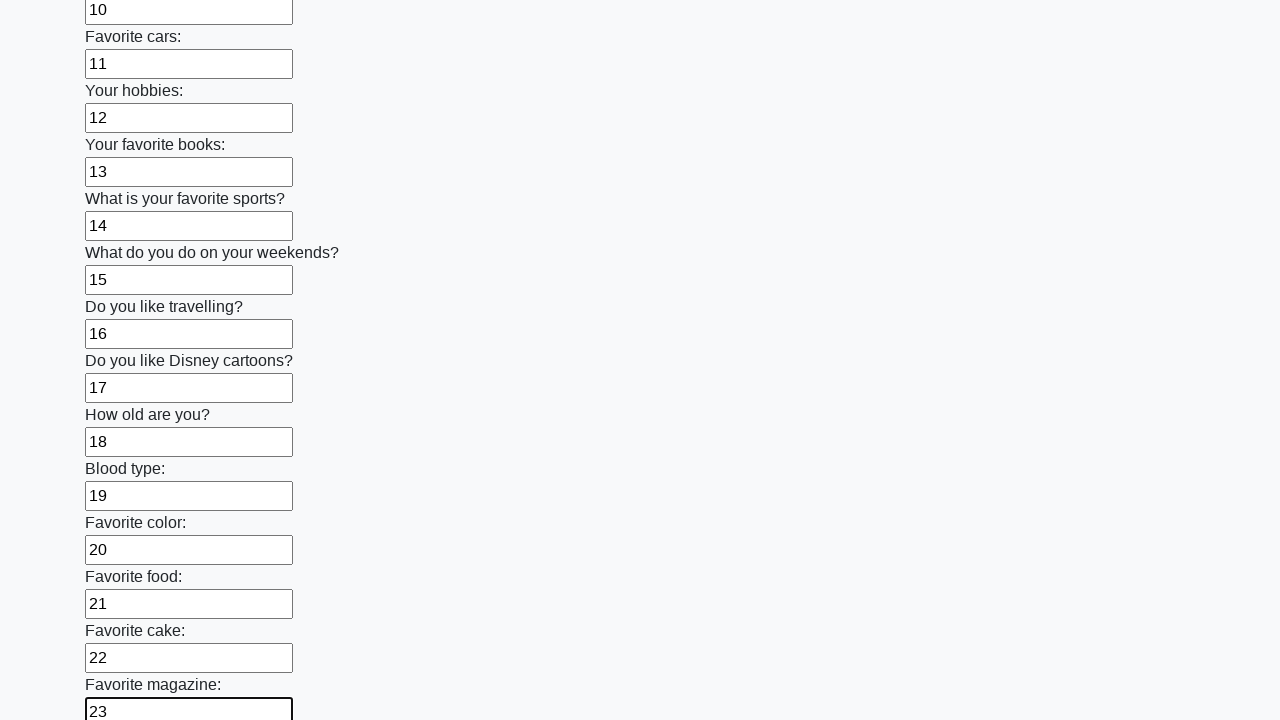

Filled input field 24 with value '24' on input >> nth=23
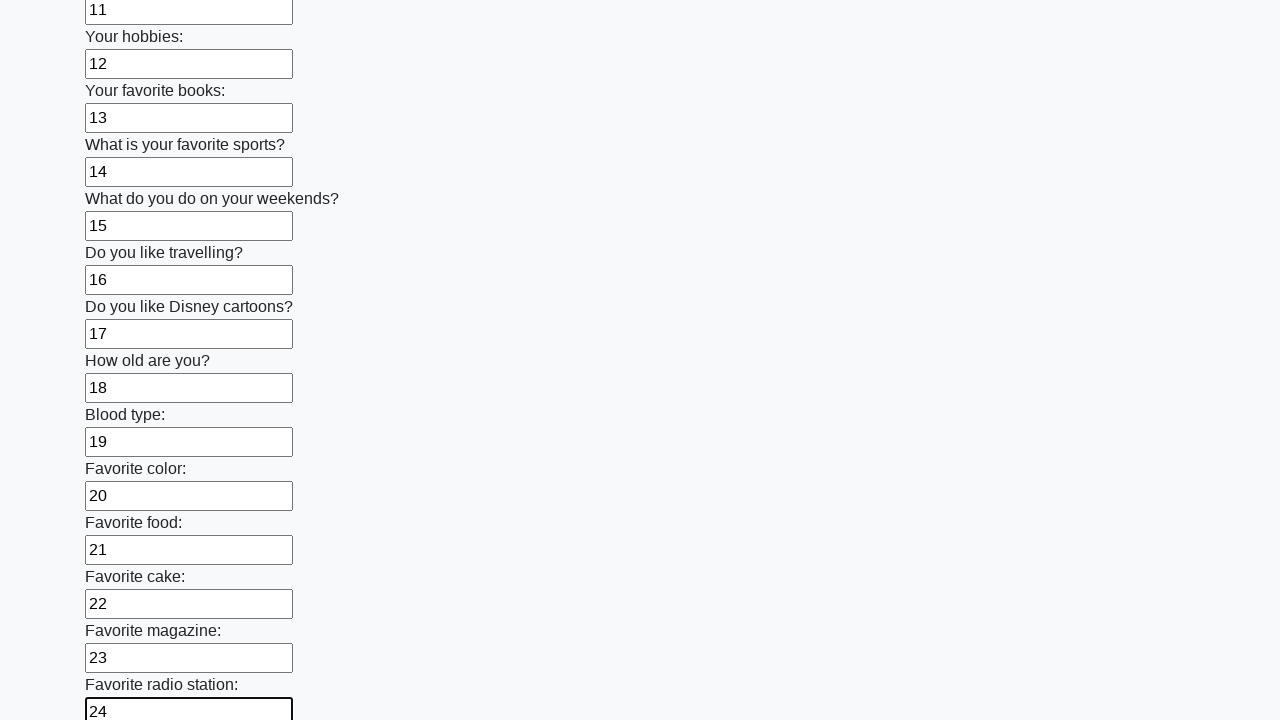

Filled input field 25 with value '25' on input >> nth=24
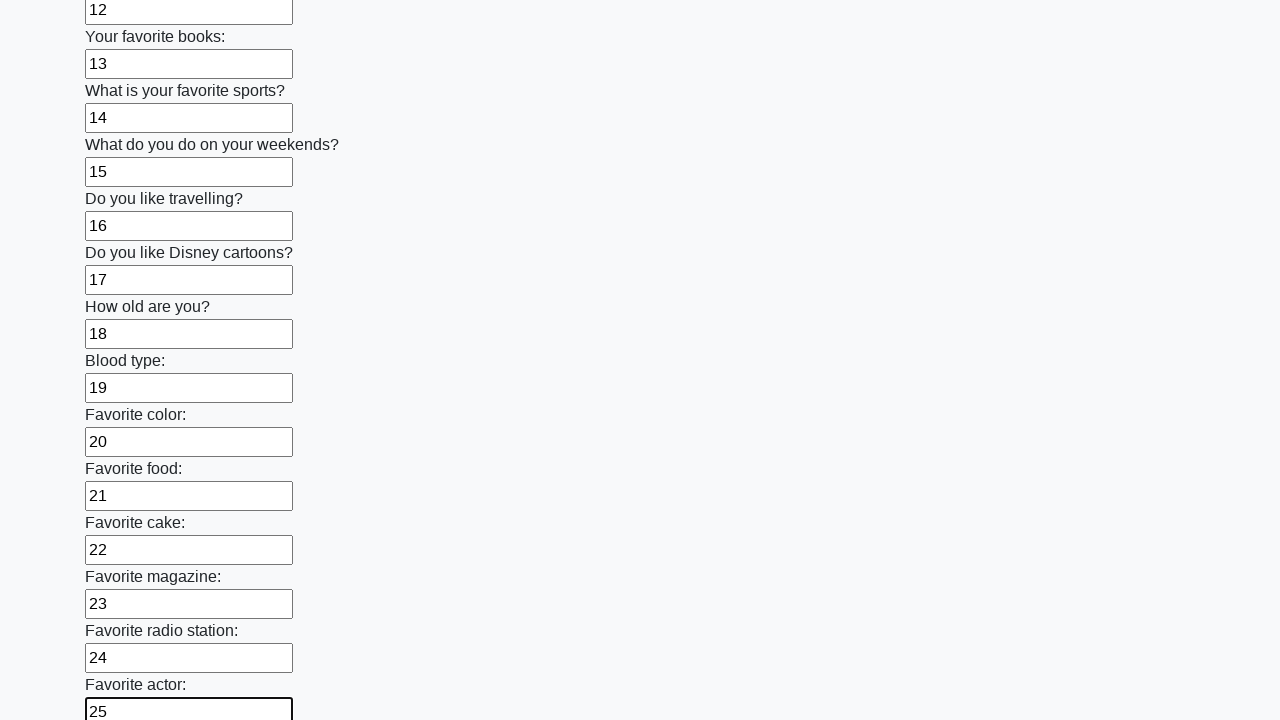

Filled input field 26 with value '26' on input >> nth=25
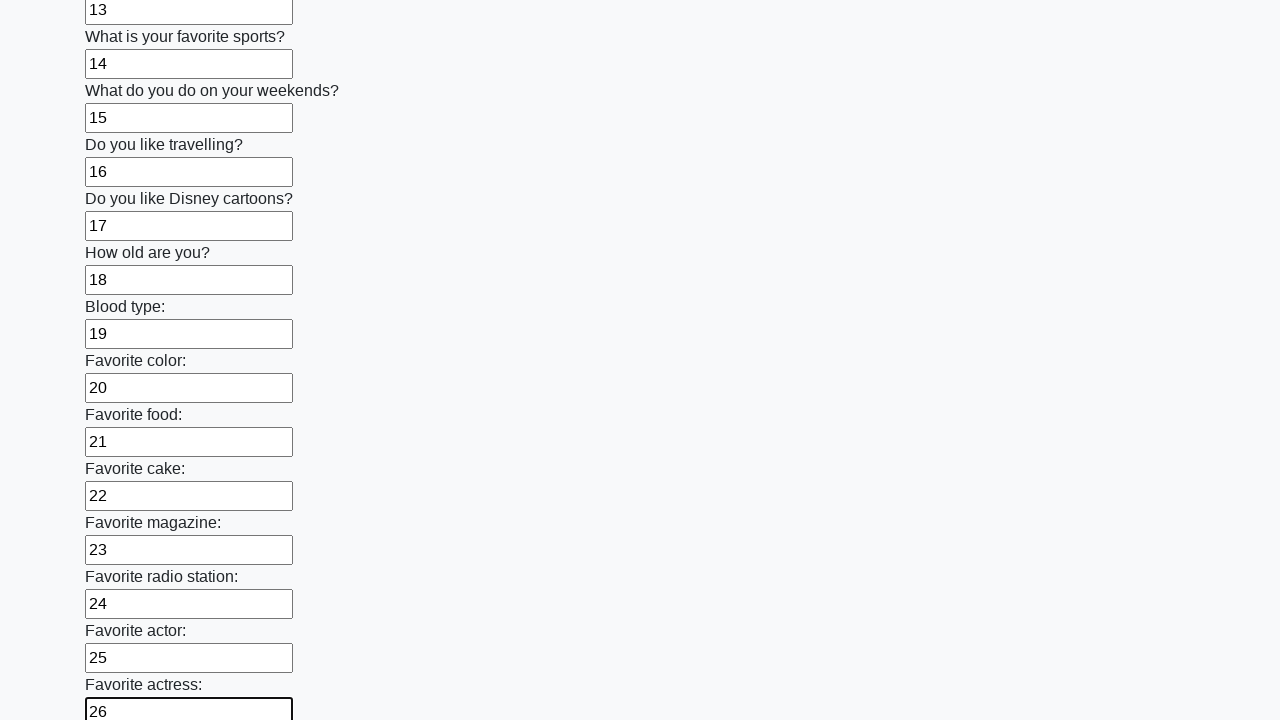

Filled input field 27 with value '27' on input >> nth=26
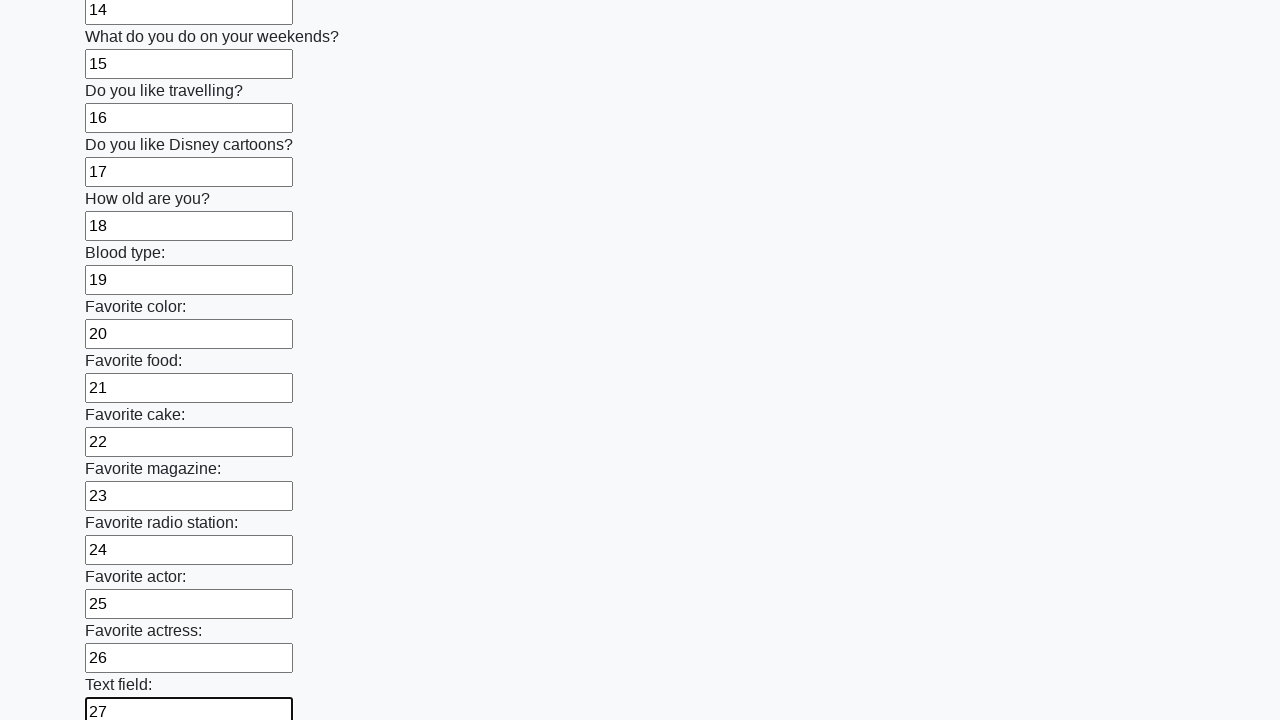

Filled input field 28 with value '28' on input >> nth=27
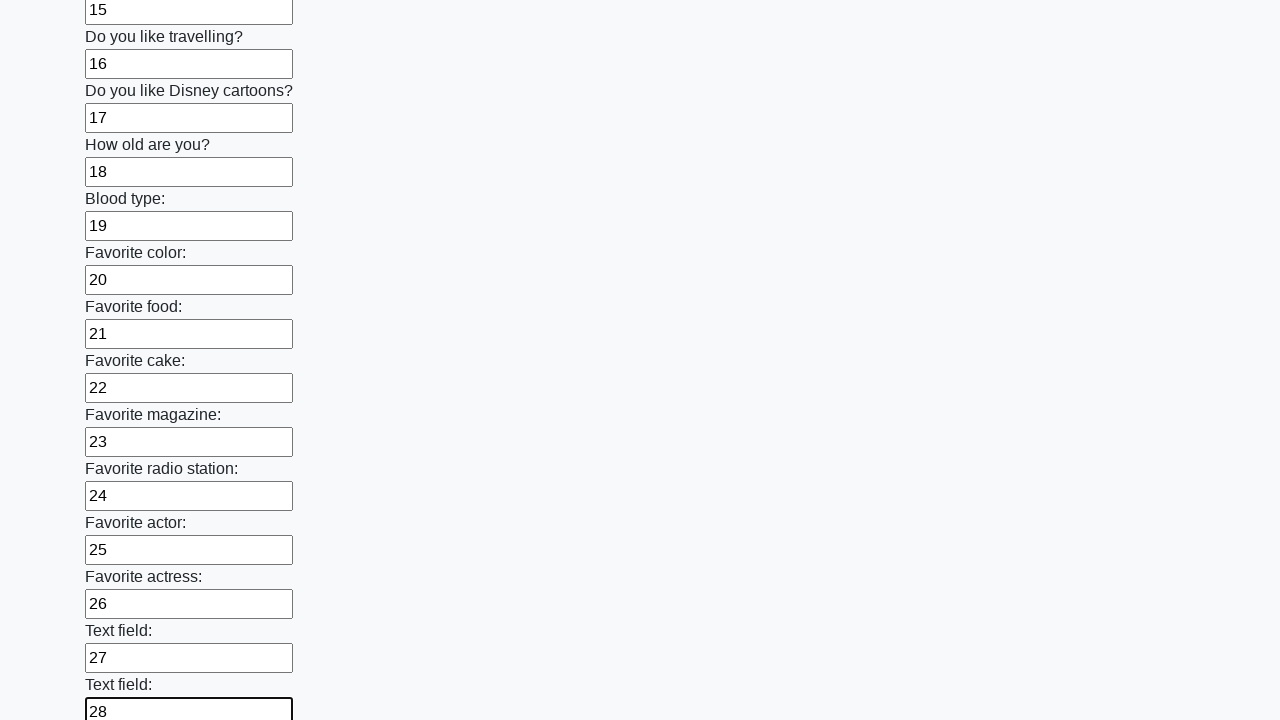

Filled input field 29 with value '29' on input >> nth=28
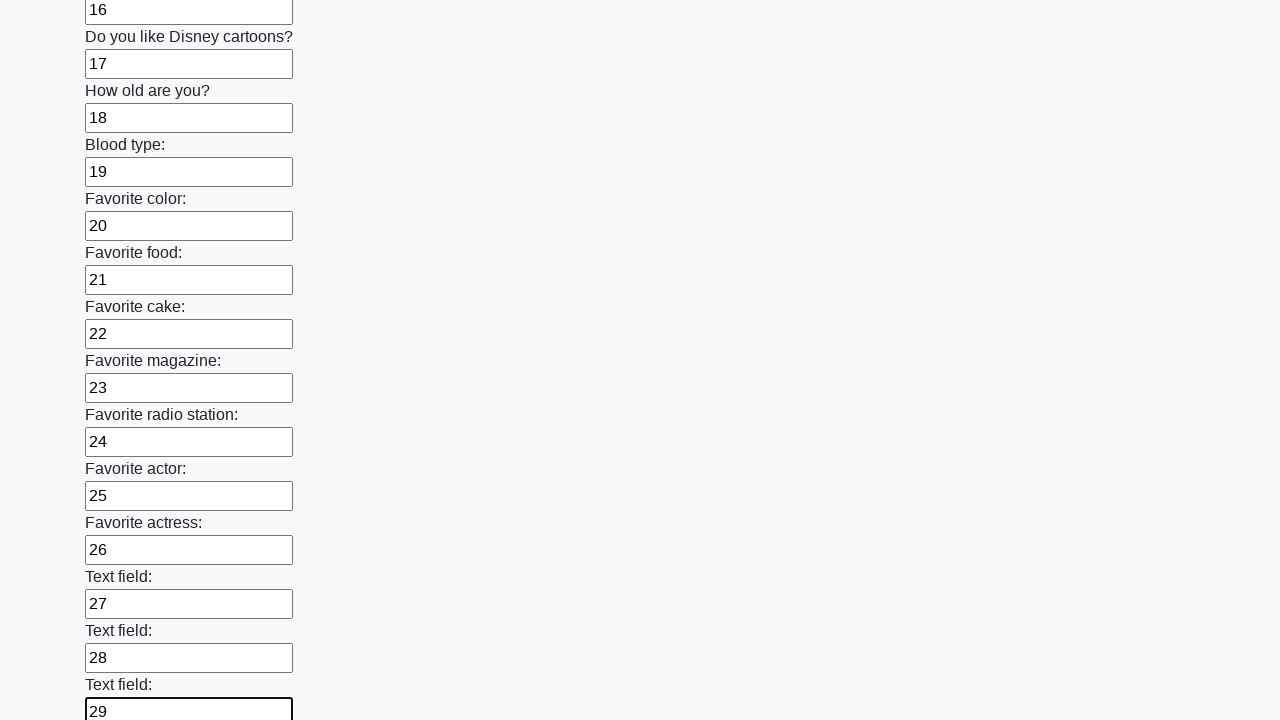

Filled input field 30 with value '30' on input >> nth=29
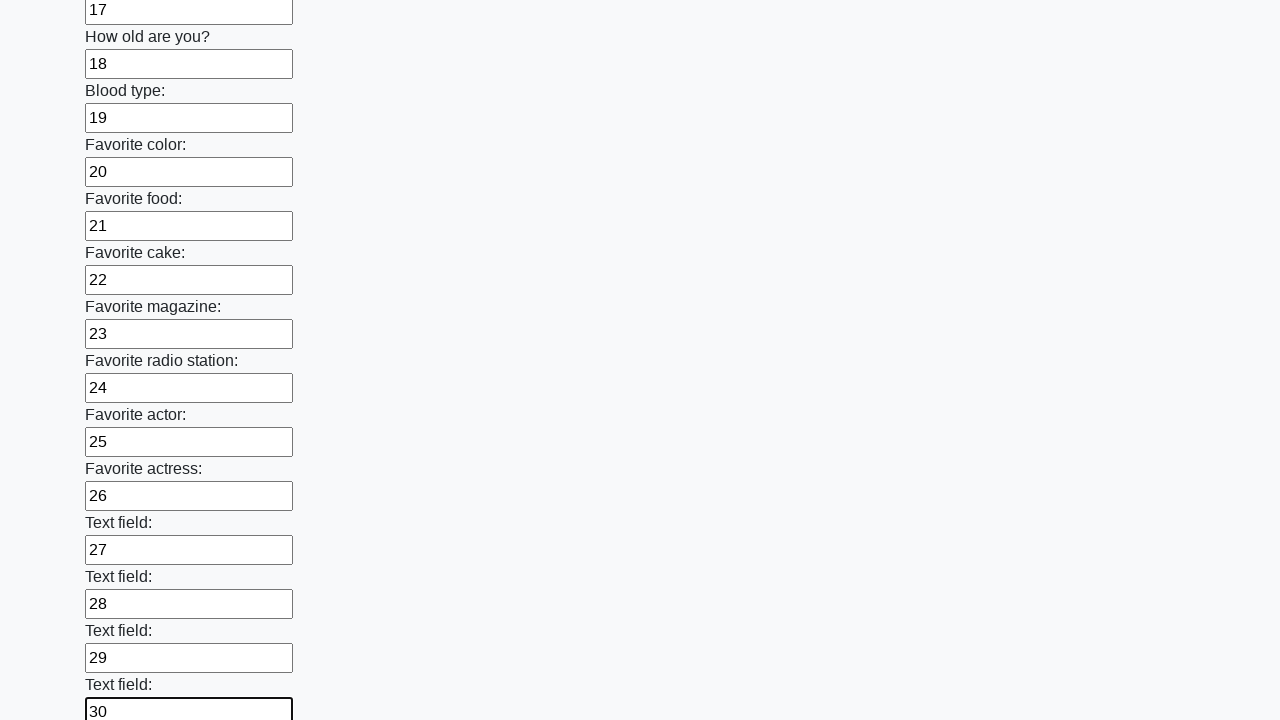

Filled input field 31 with value '31' on input >> nth=30
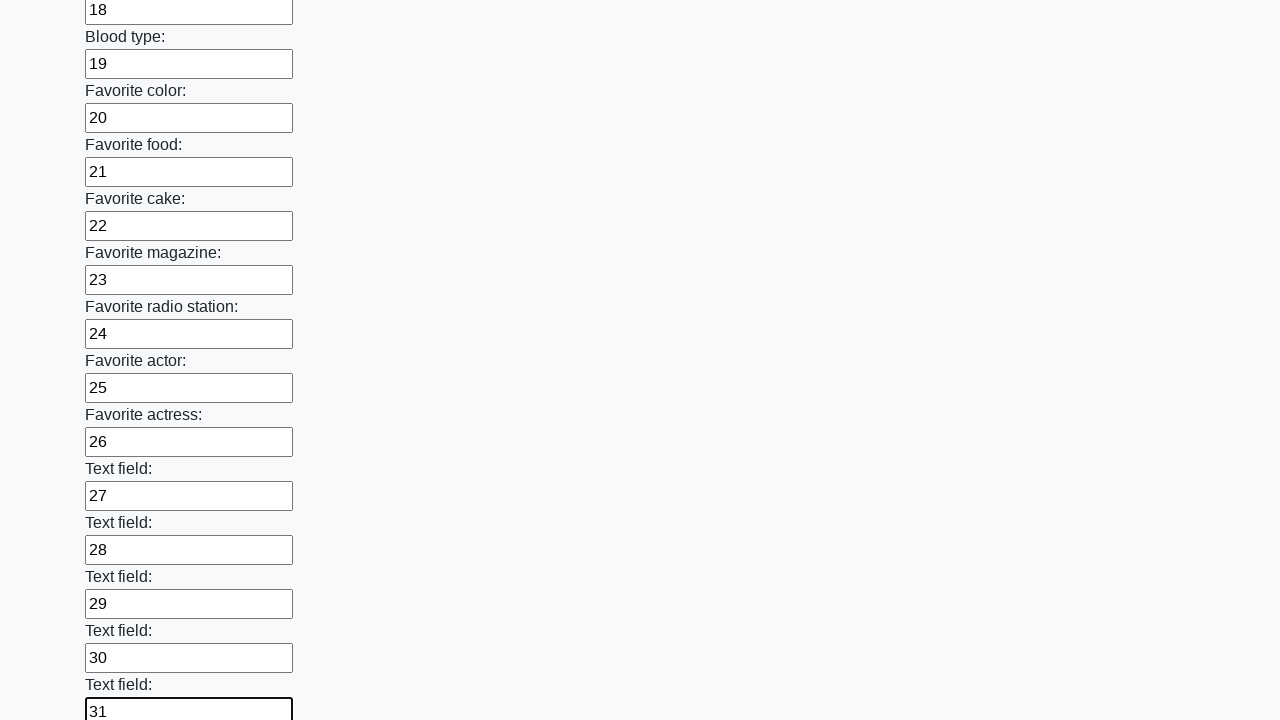

Filled input field 32 with value '32' on input >> nth=31
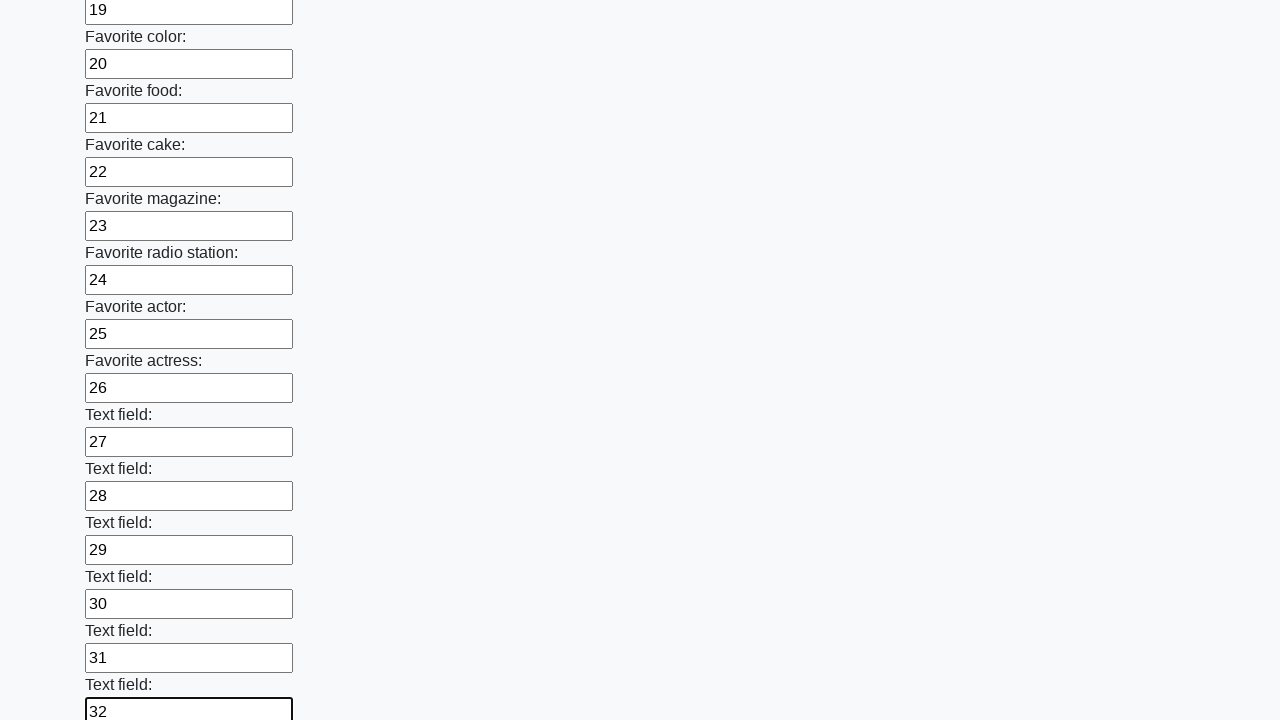

Filled input field 33 with value '33' on input >> nth=32
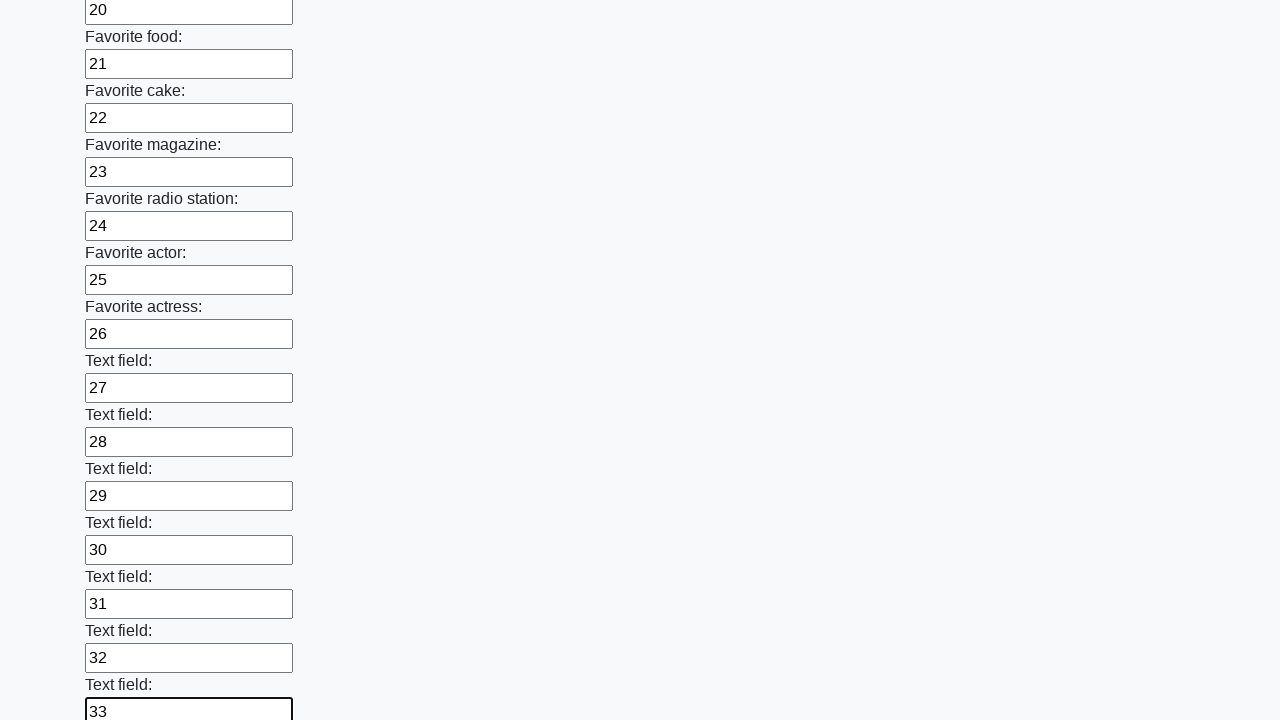

Filled input field 34 with value '34' on input >> nth=33
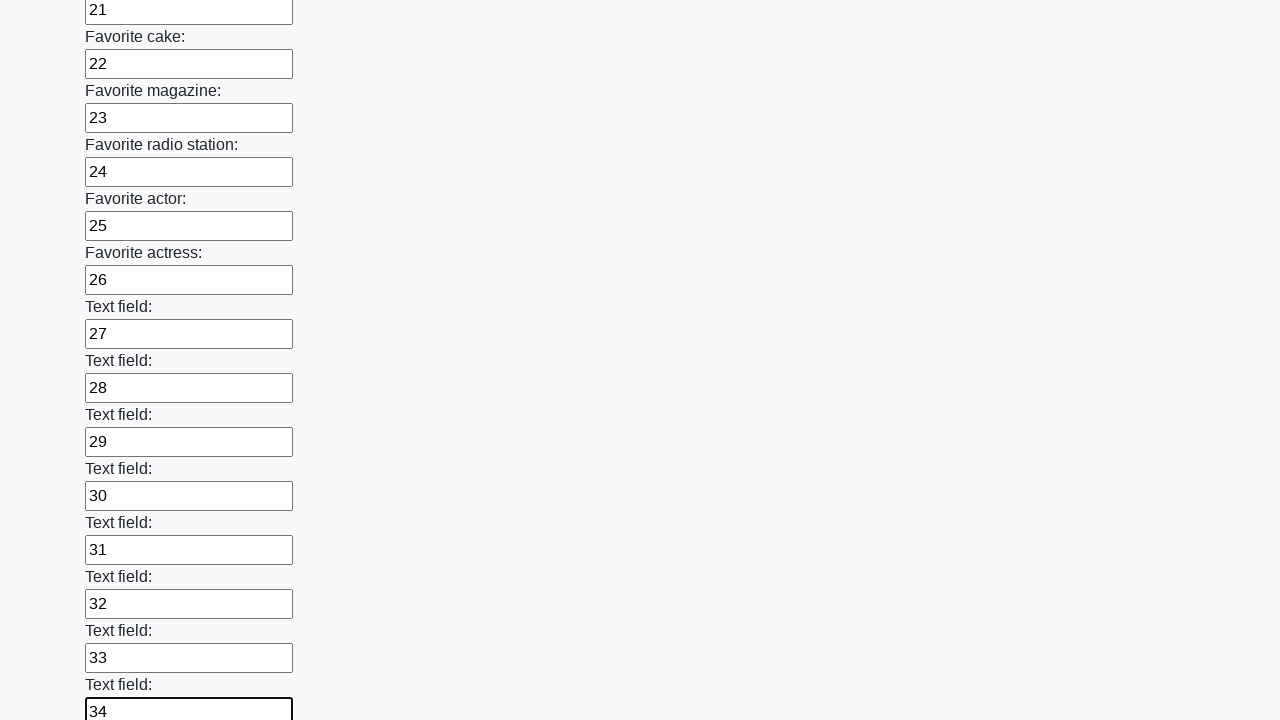

Filled input field 35 with value '35' on input >> nth=34
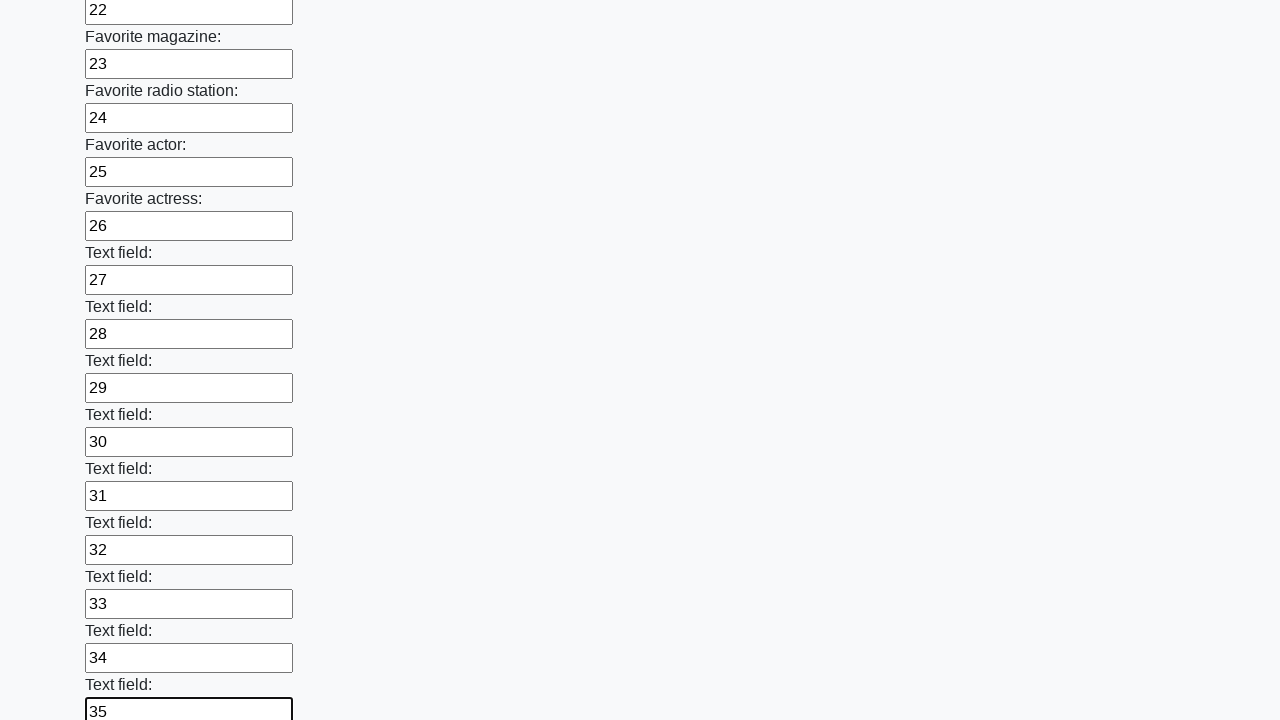

Filled input field 36 with value '36' on input >> nth=35
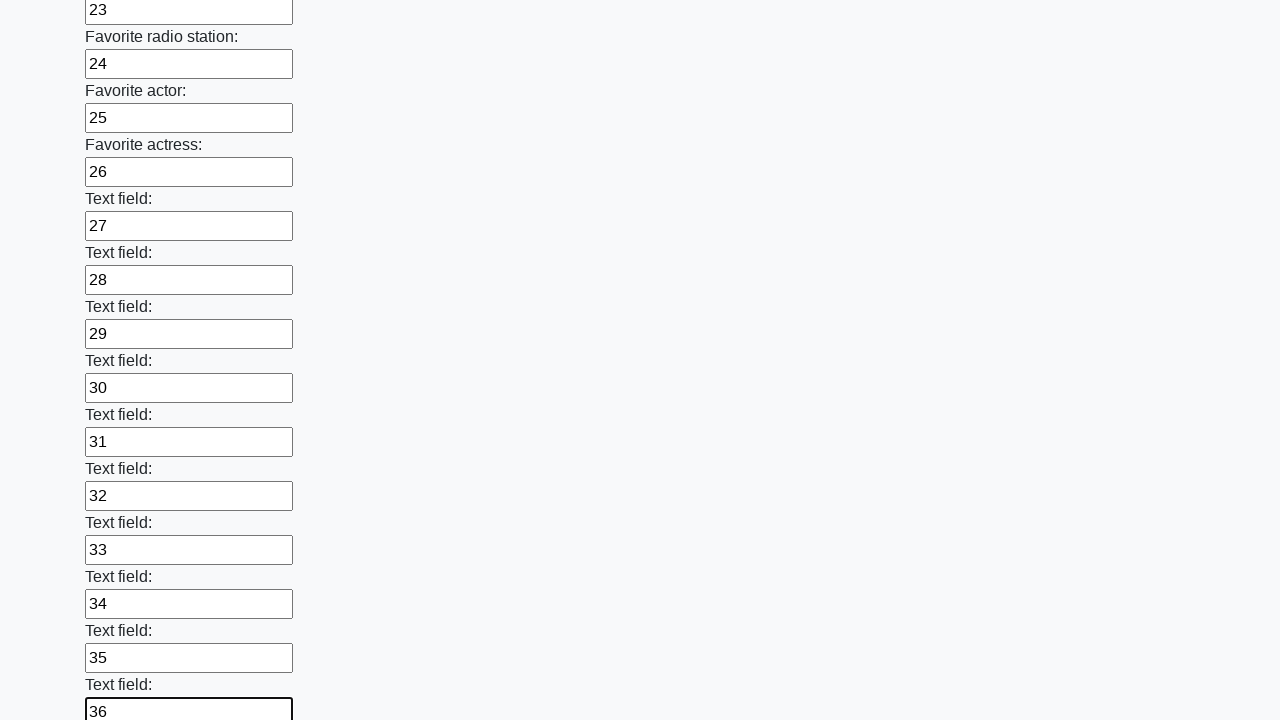

Filled input field 37 with value '37' on input >> nth=36
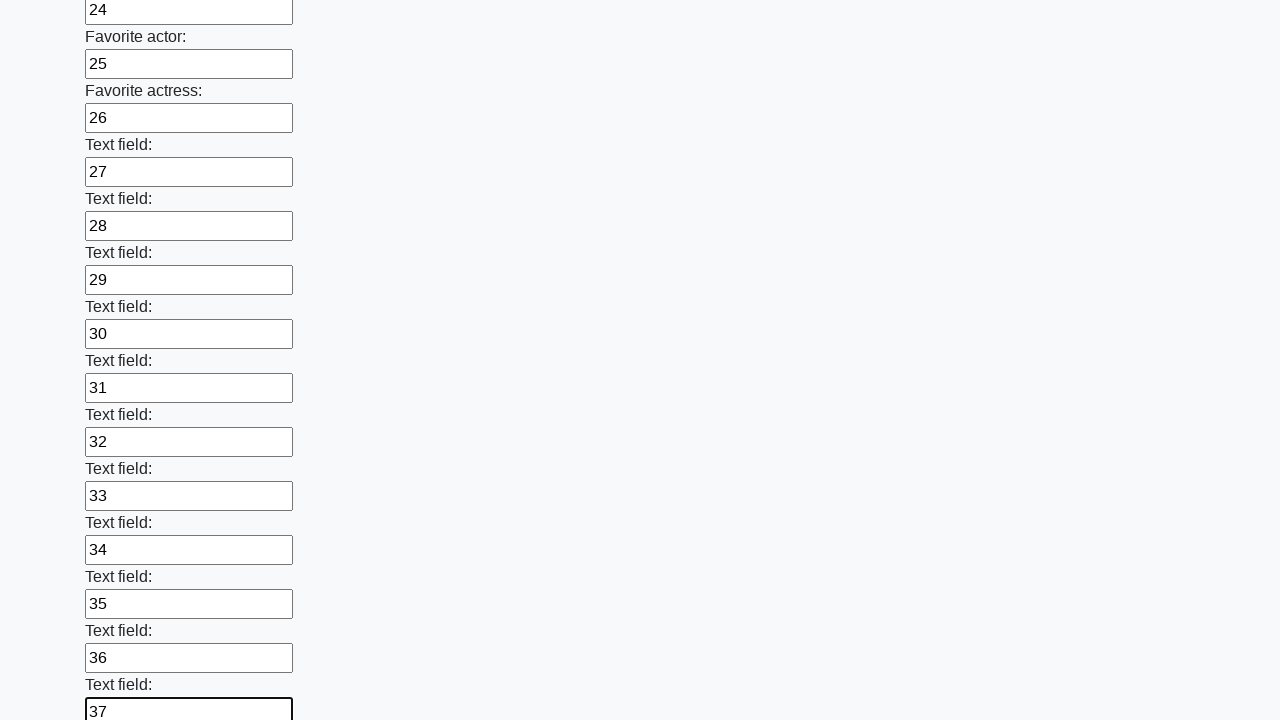

Filled input field 38 with value '38' on input >> nth=37
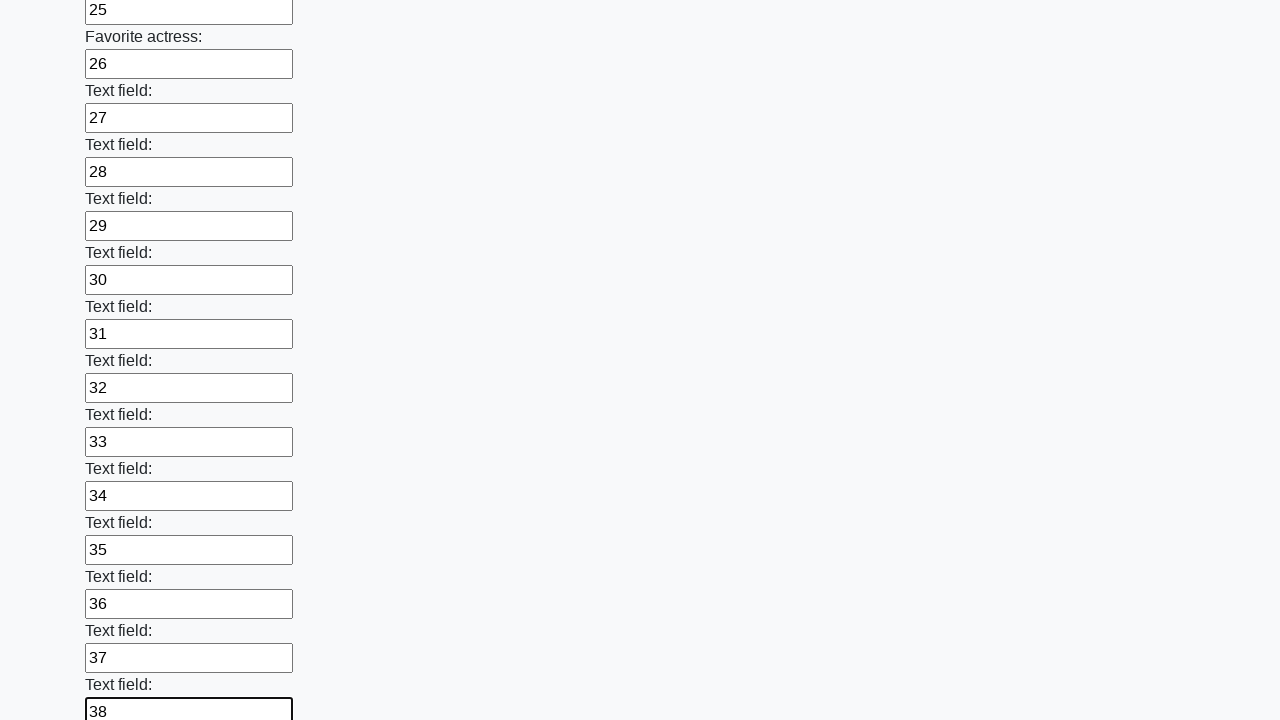

Filled input field 39 with value '39' on input >> nth=38
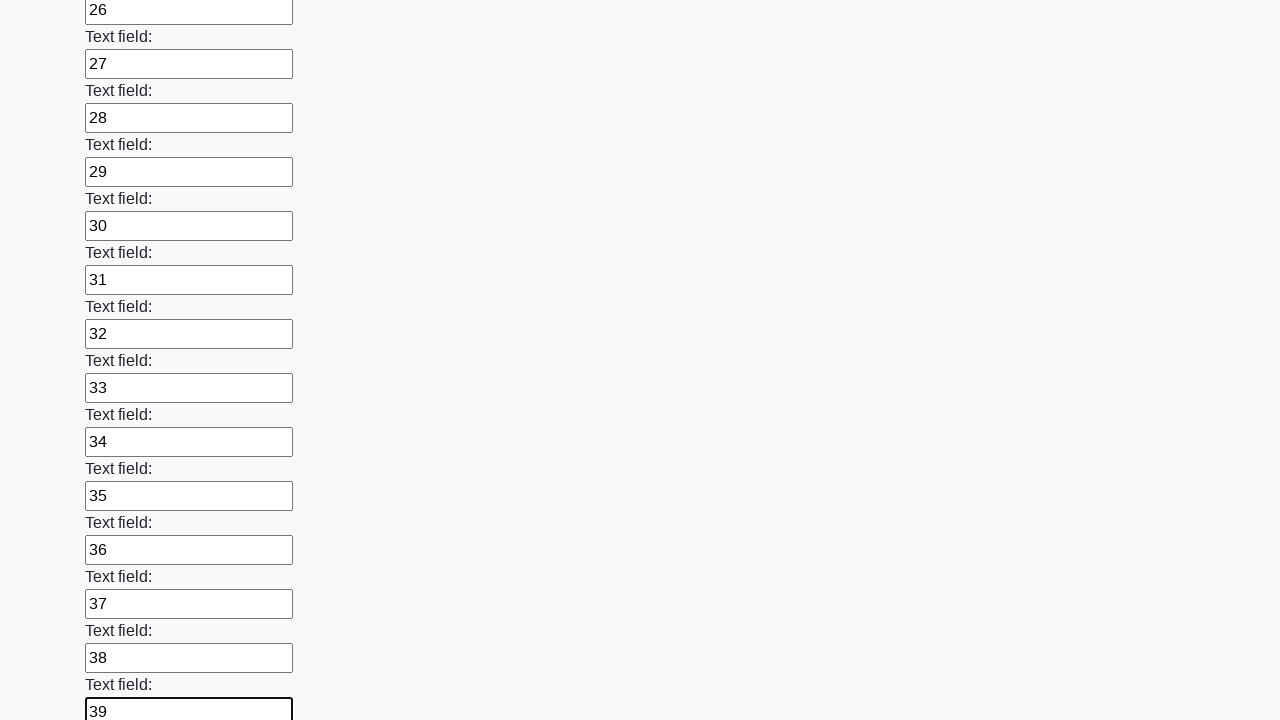

Filled input field 40 with value '40' on input >> nth=39
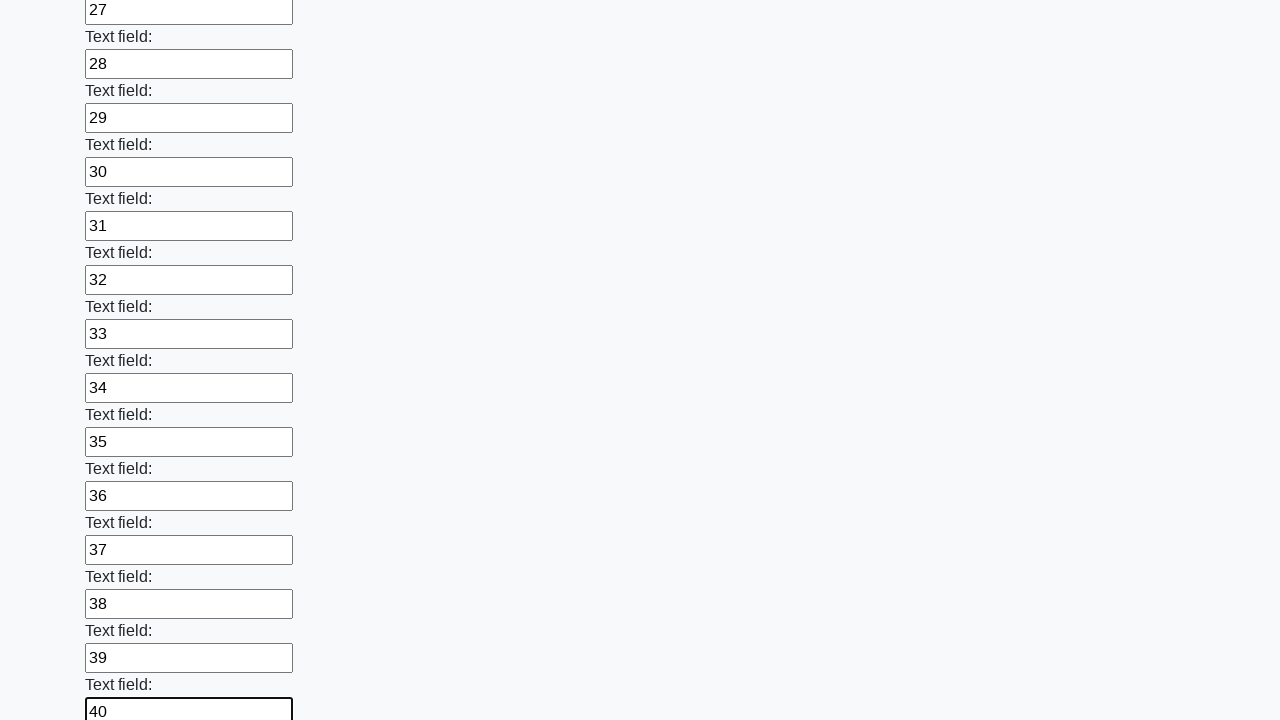

Filled input field 41 with value '41' on input >> nth=40
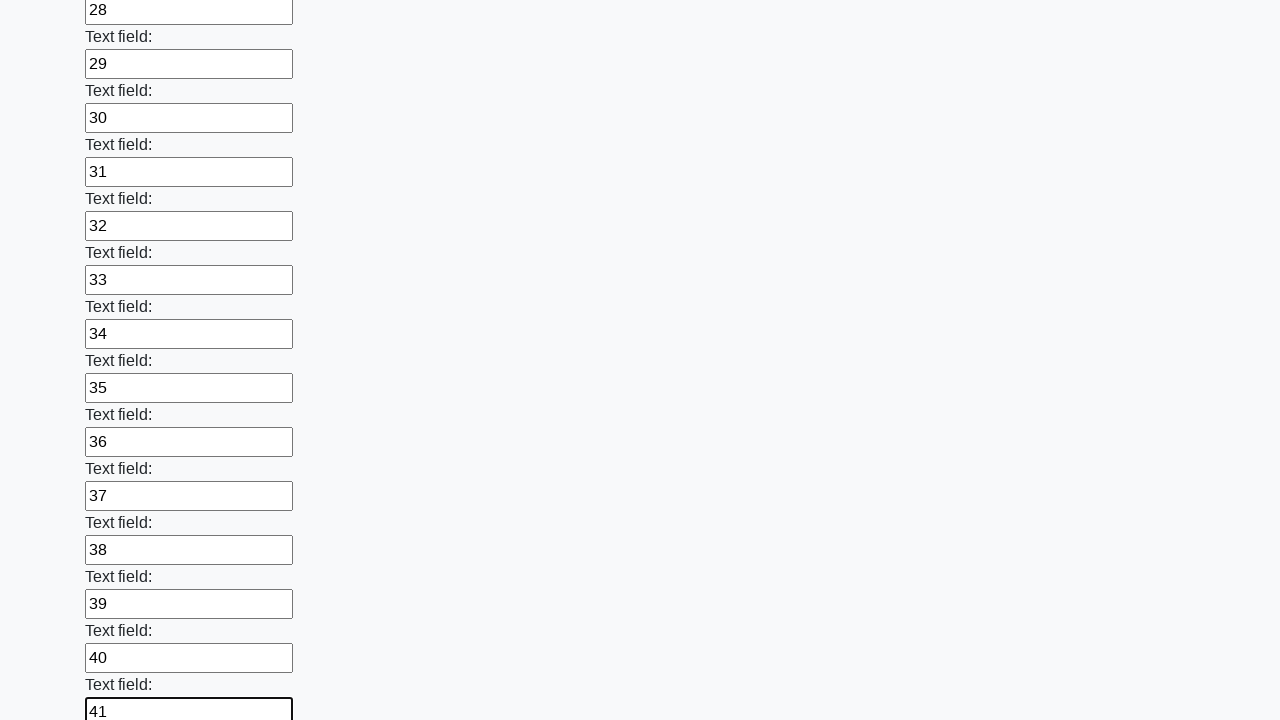

Filled input field 42 with value '42' on input >> nth=41
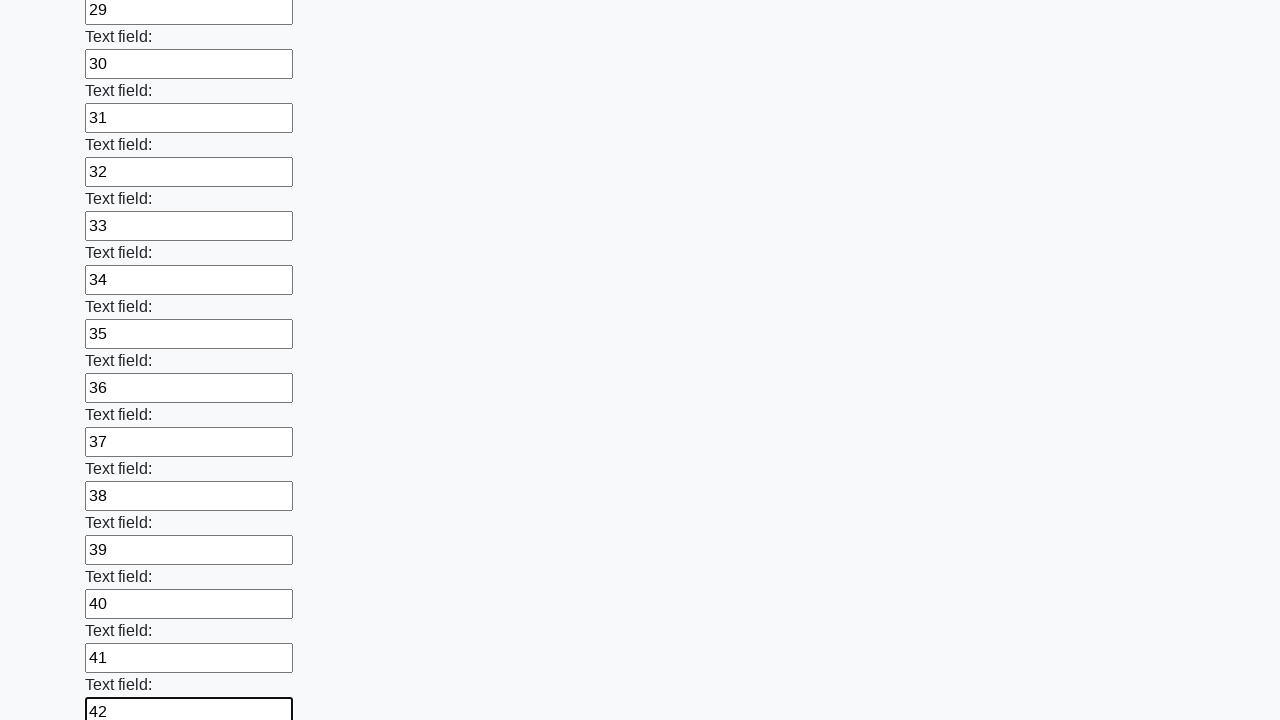

Filled input field 43 with value '43' on input >> nth=42
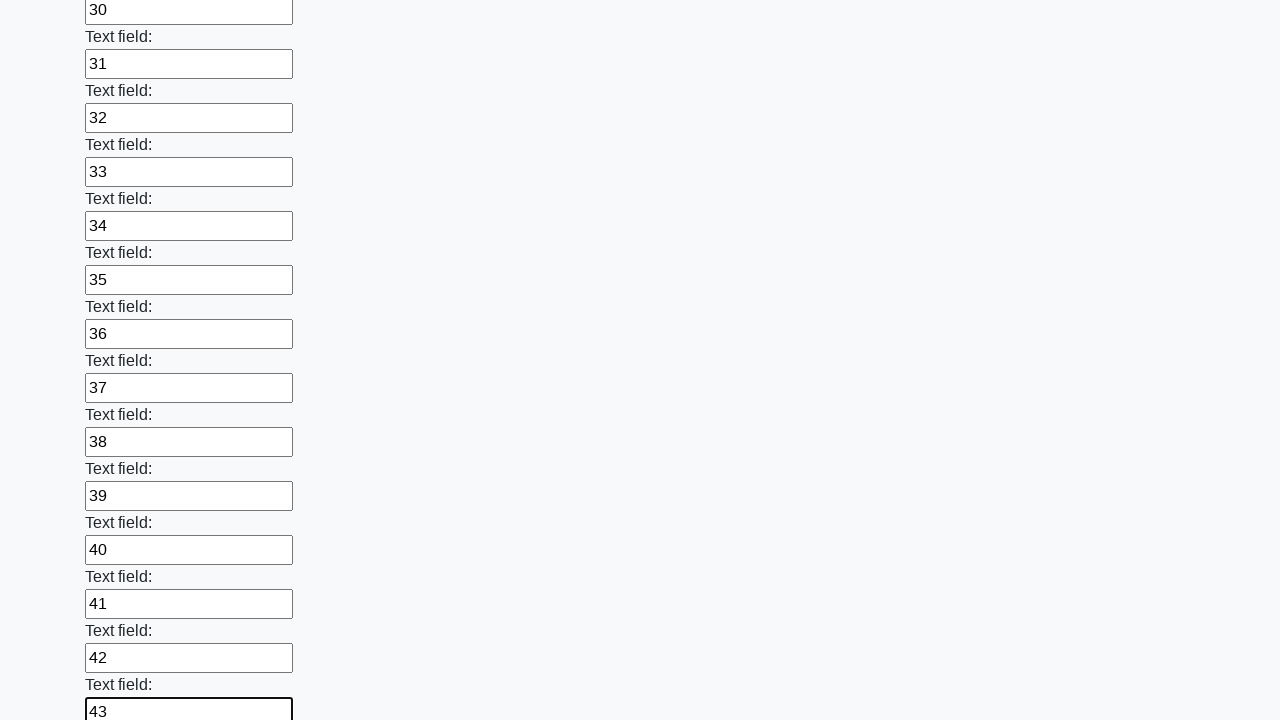

Filled input field 44 with value '44' on input >> nth=43
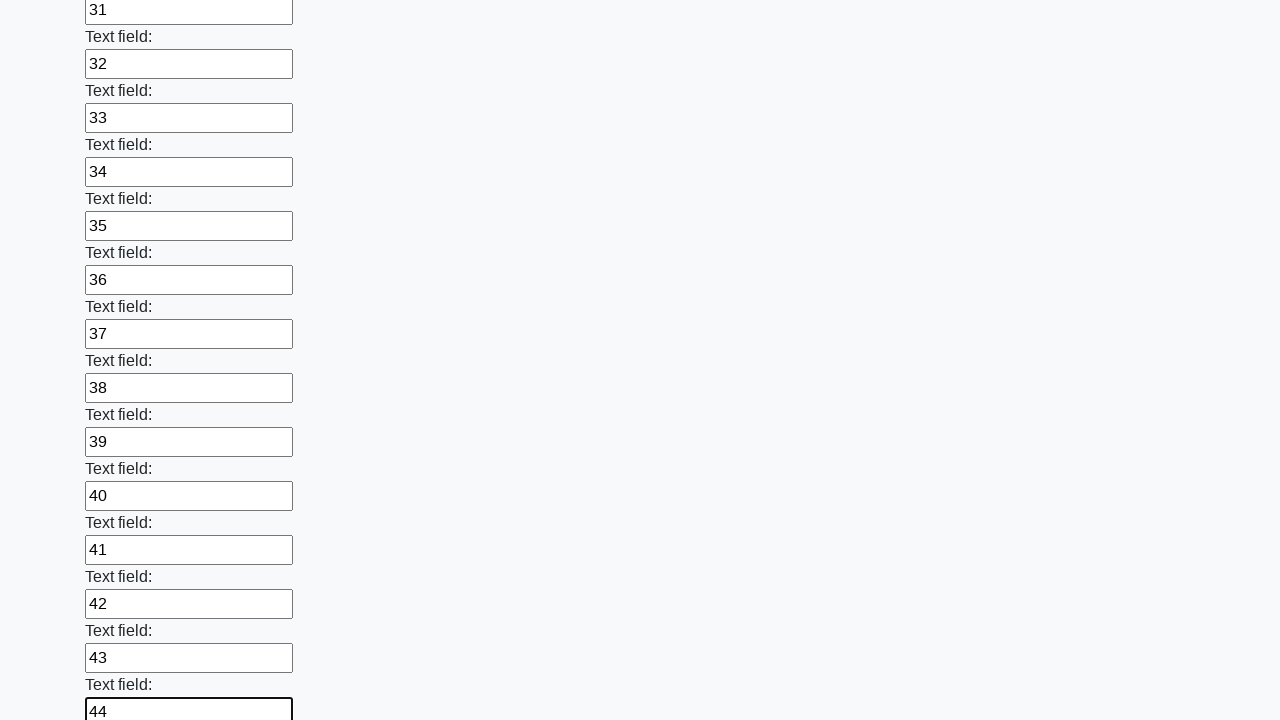

Filled input field 45 with value '45' on input >> nth=44
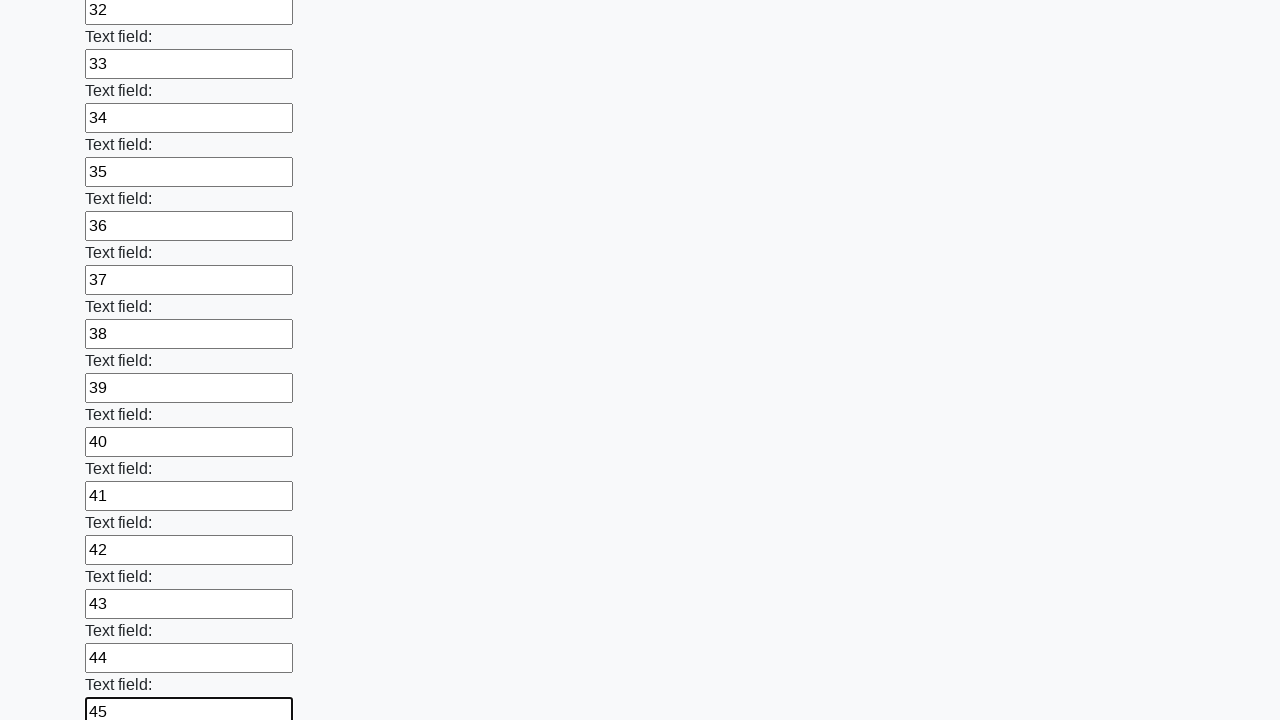

Filled input field 46 with value '46' on input >> nth=45
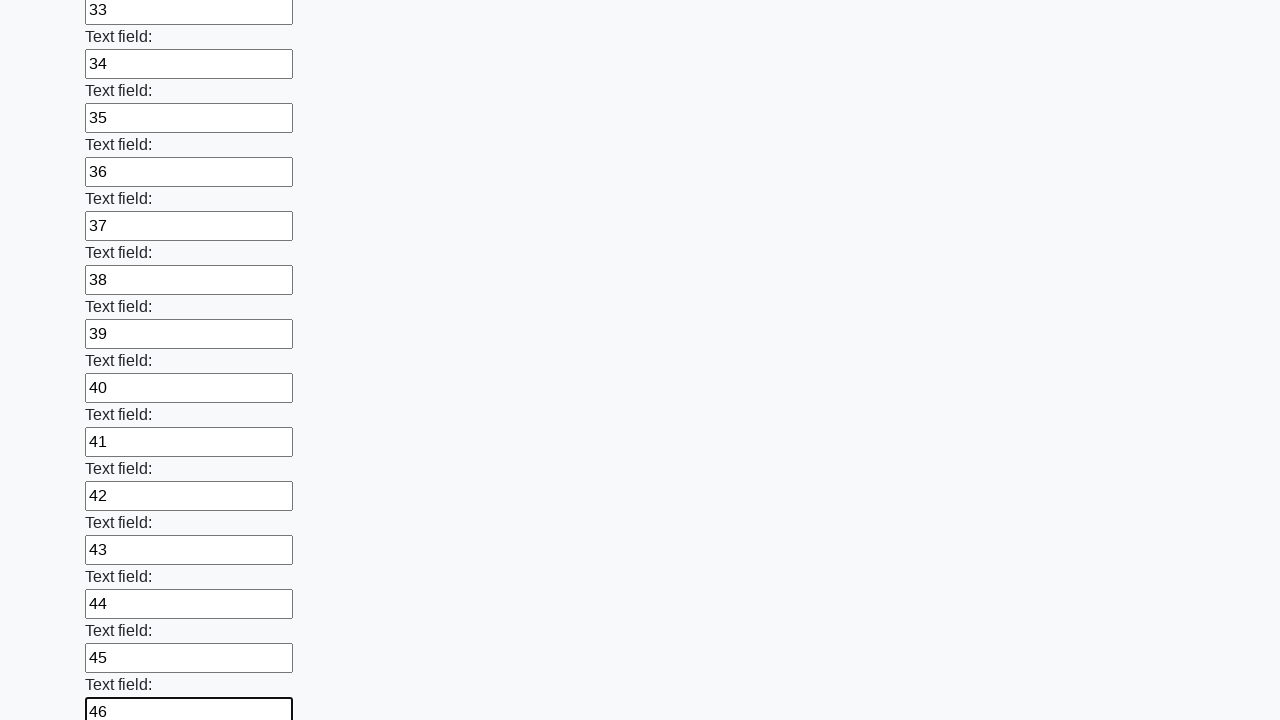

Filled input field 47 with value '47' on input >> nth=46
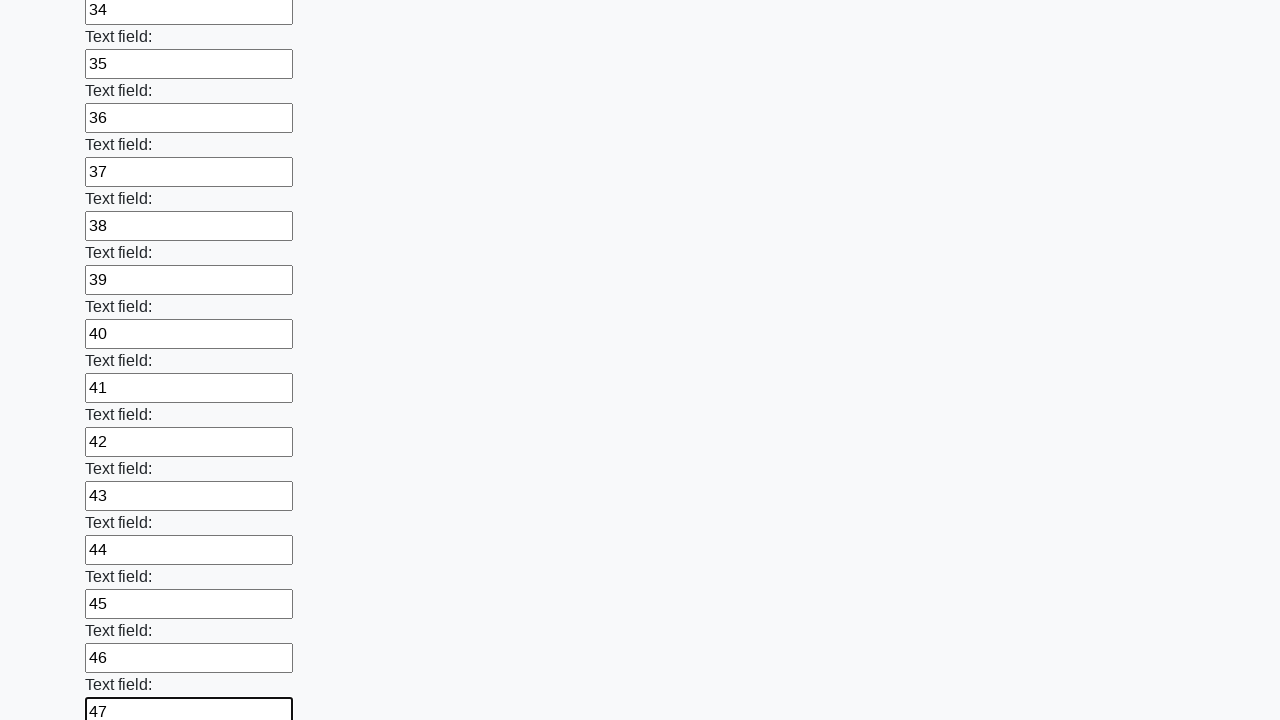

Filled input field 48 with value '48' on input >> nth=47
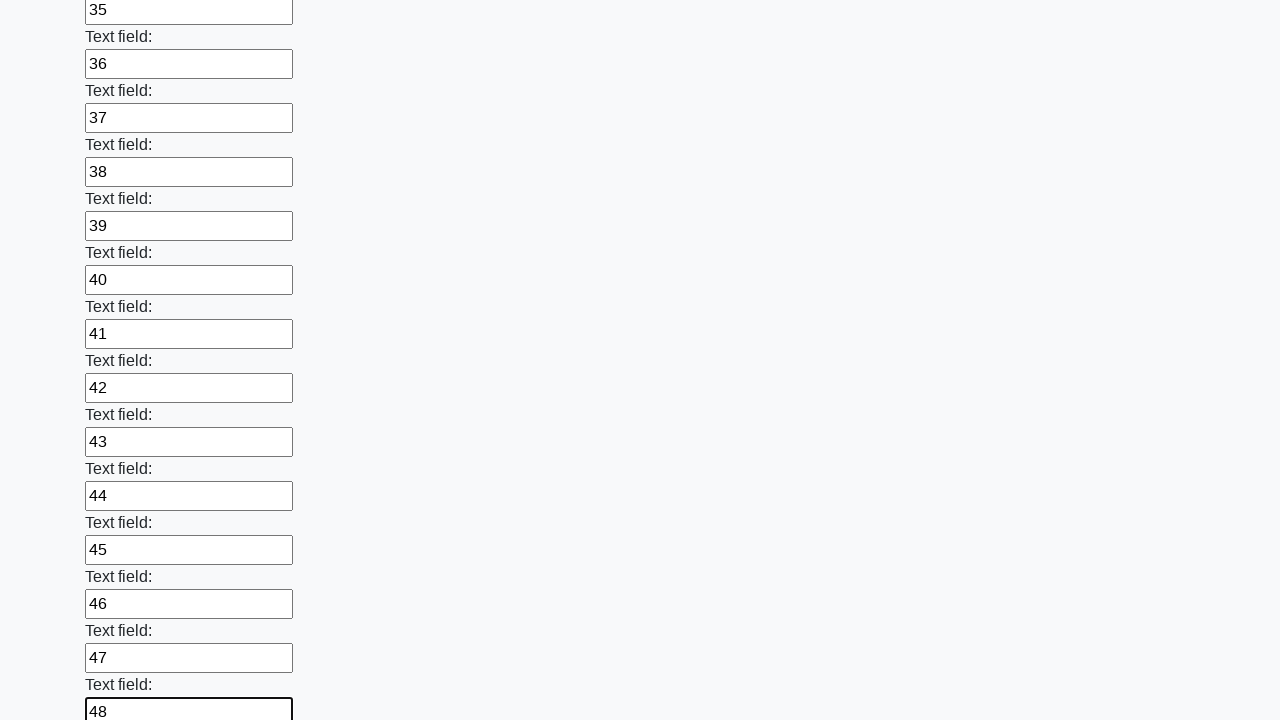

Filled input field 49 with value '49' on input >> nth=48
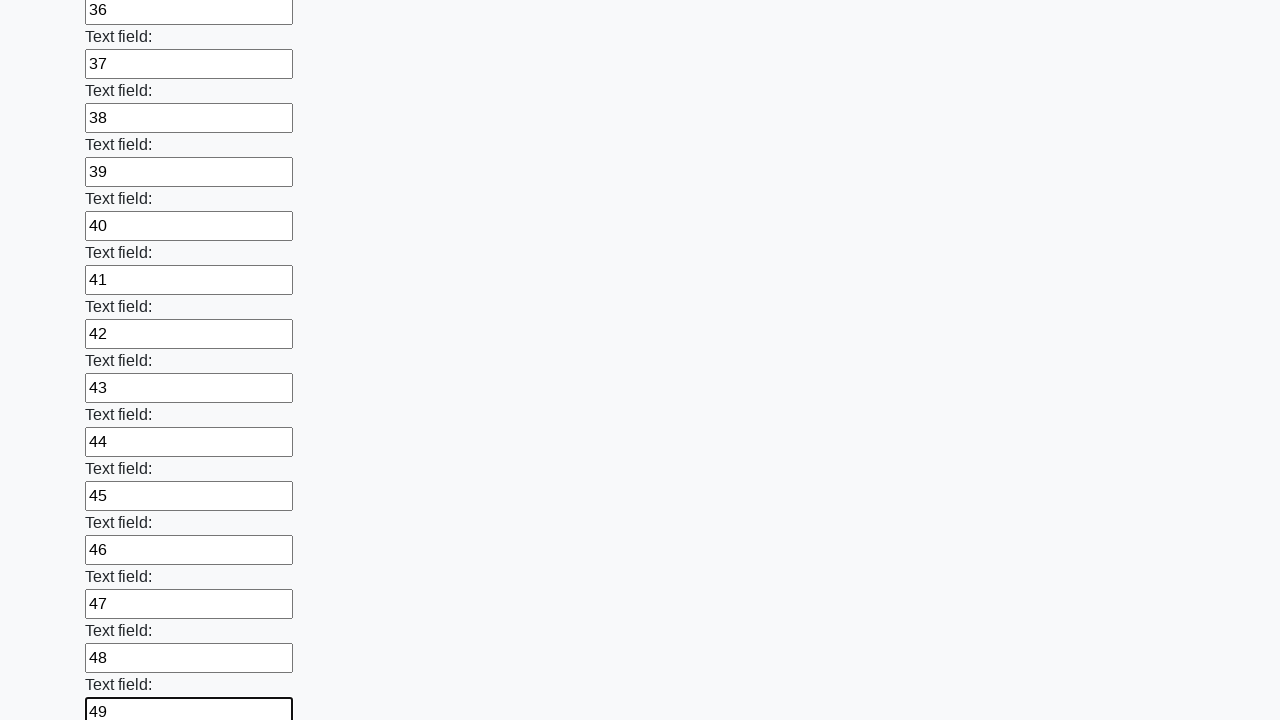

Filled input field 50 with value '50' on input >> nth=49
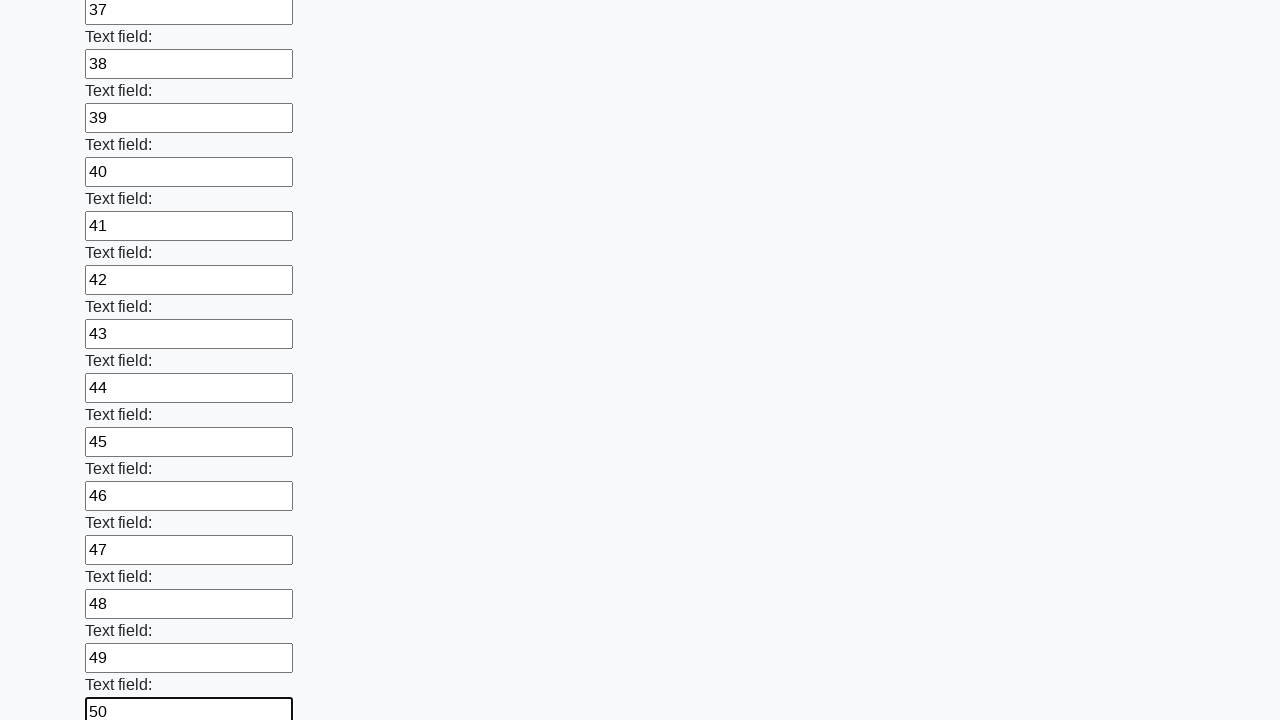

Filled input field 51 with value '51' on input >> nth=50
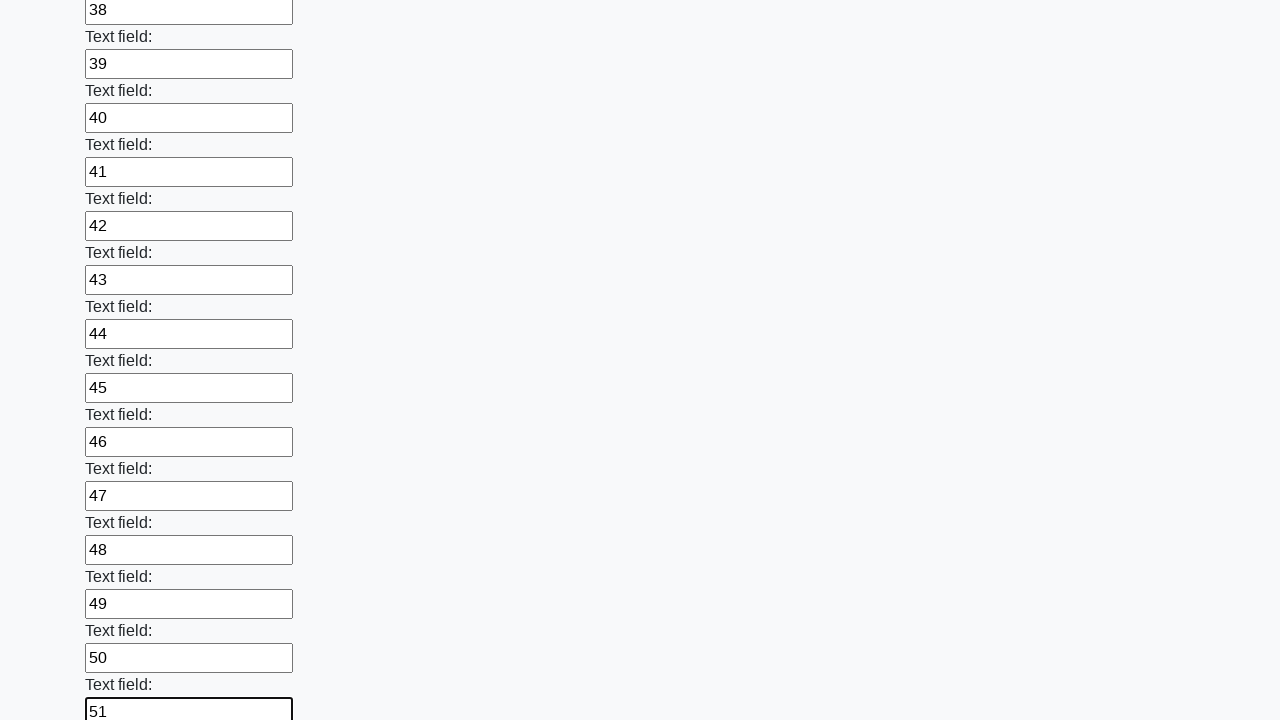

Filled input field 52 with value '52' on input >> nth=51
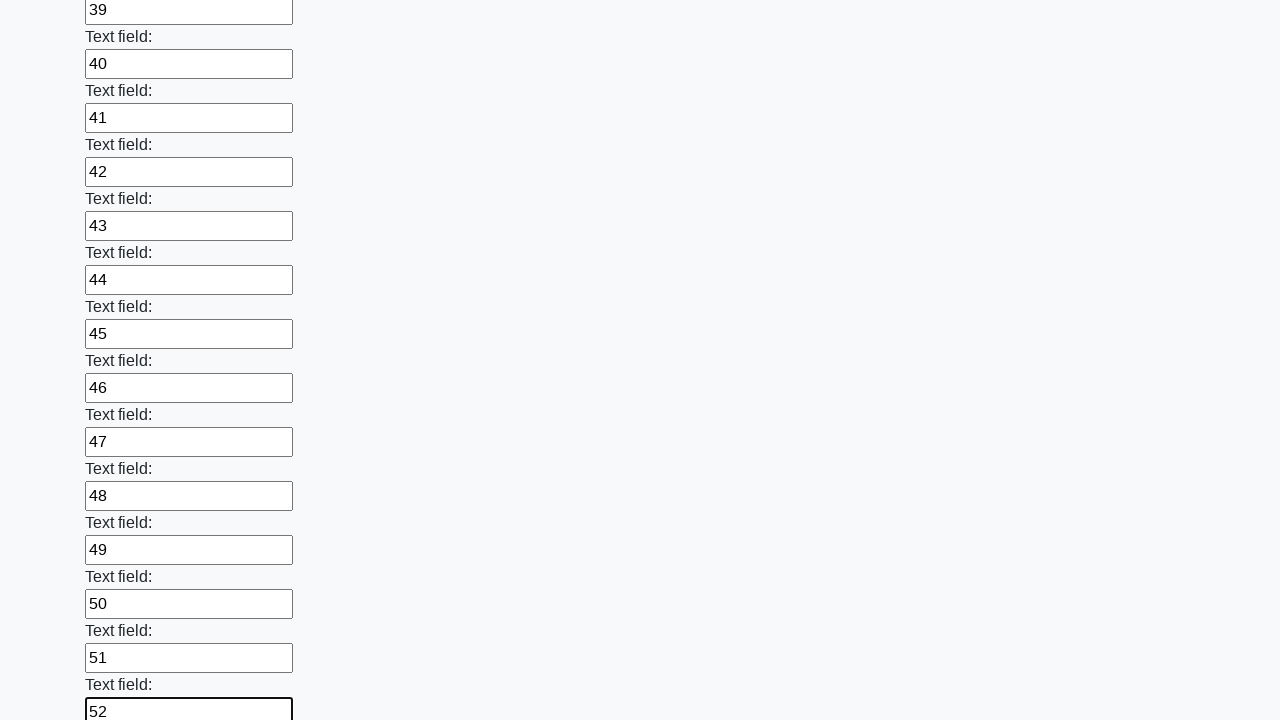

Filled input field 53 with value '53' on input >> nth=52
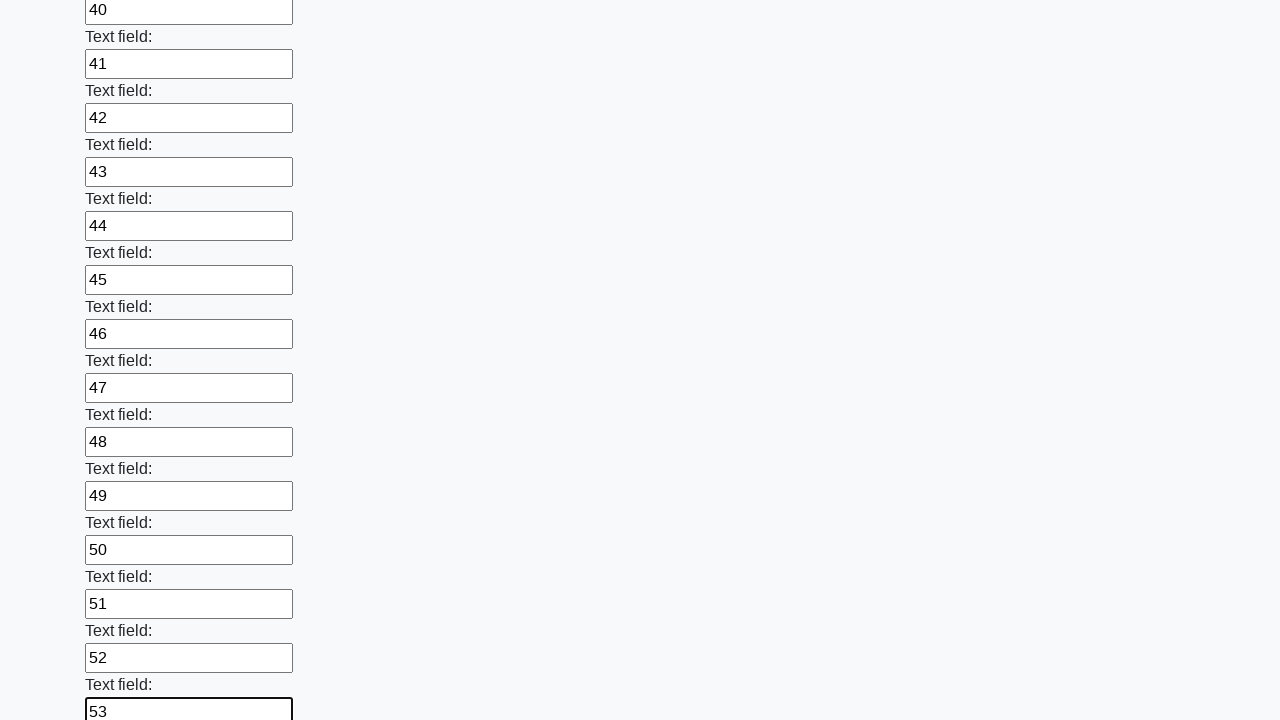

Filled input field 54 with value '54' on input >> nth=53
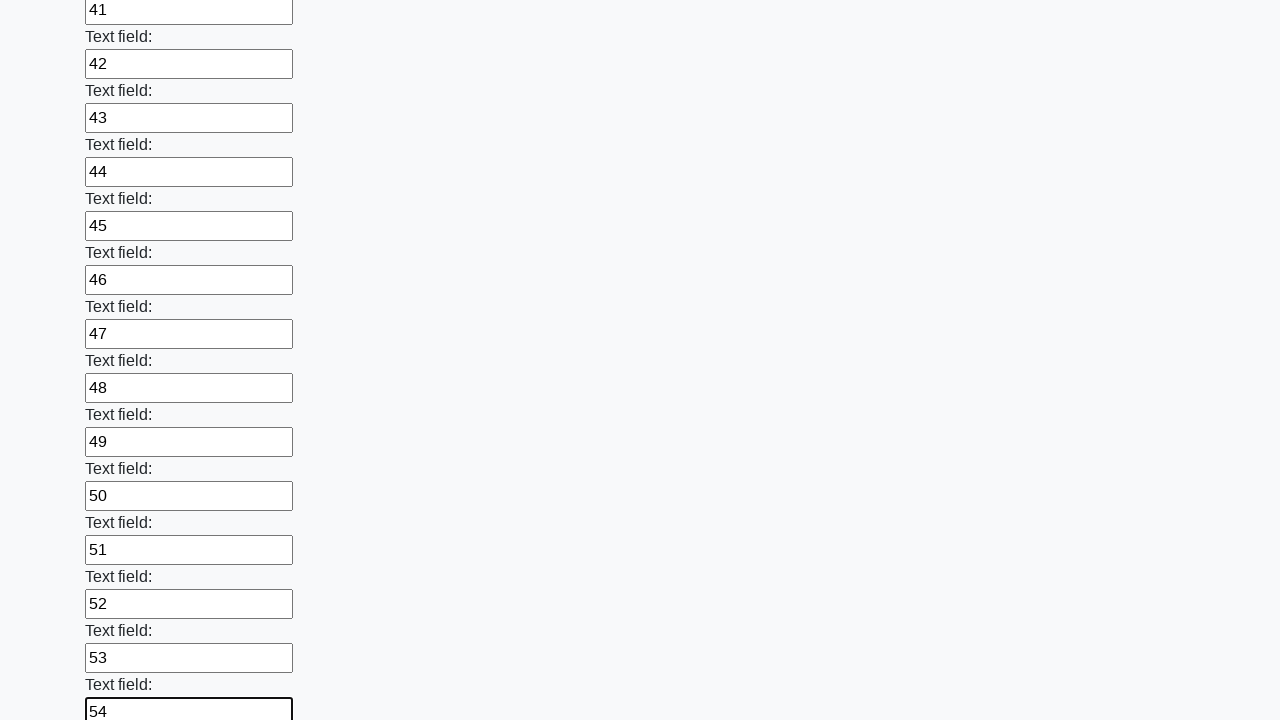

Filled input field 55 with value '55' on input >> nth=54
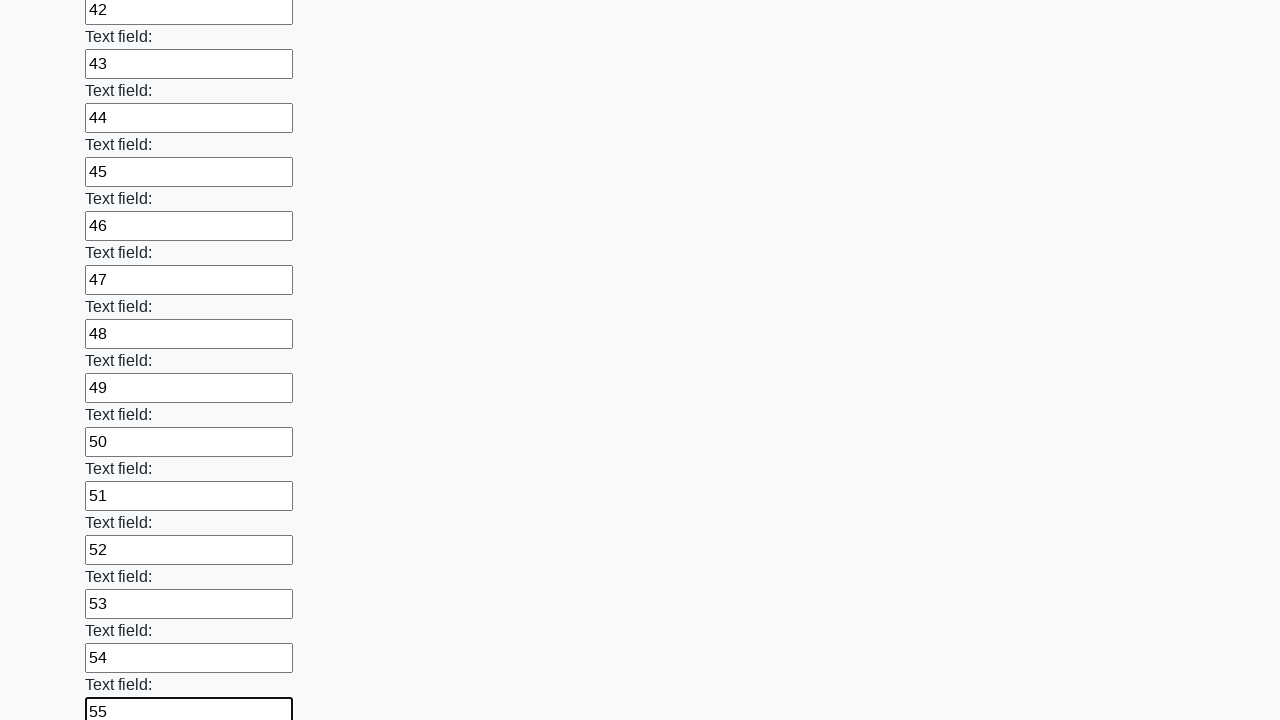

Filled input field 56 with value '56' on input >> nth=55
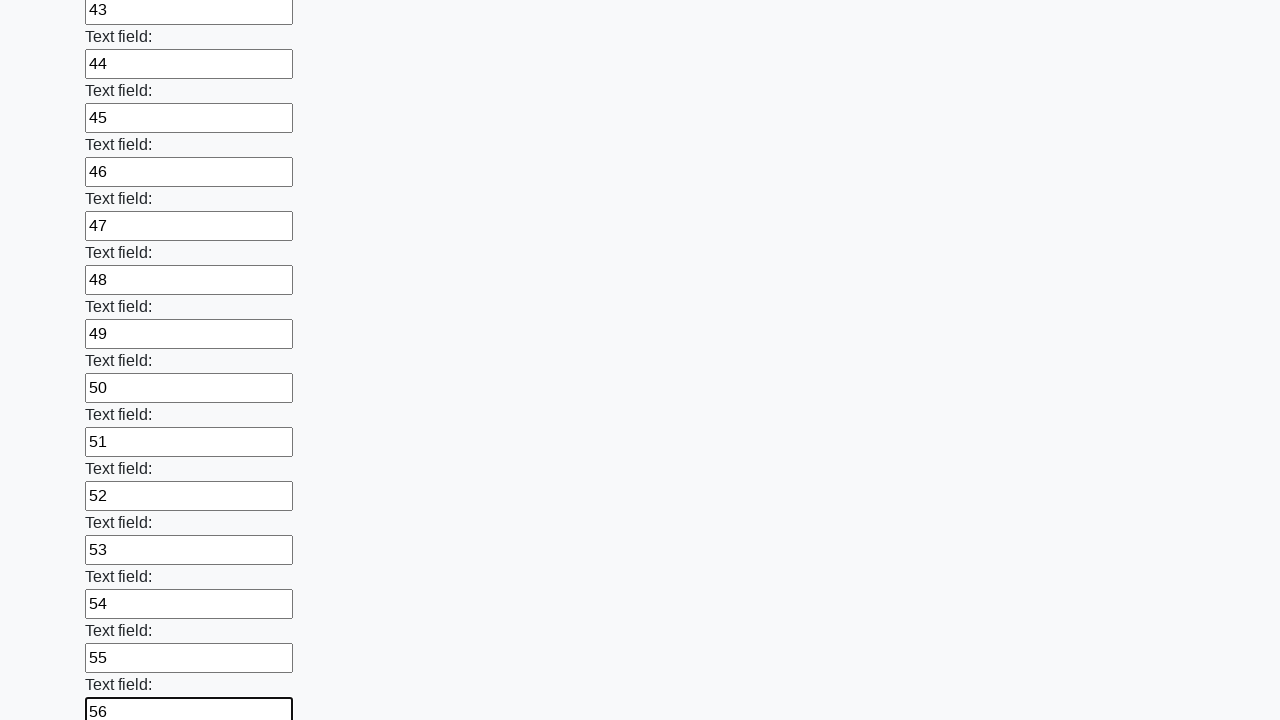

Filled input field 57 with value '57' on input >> nth=56
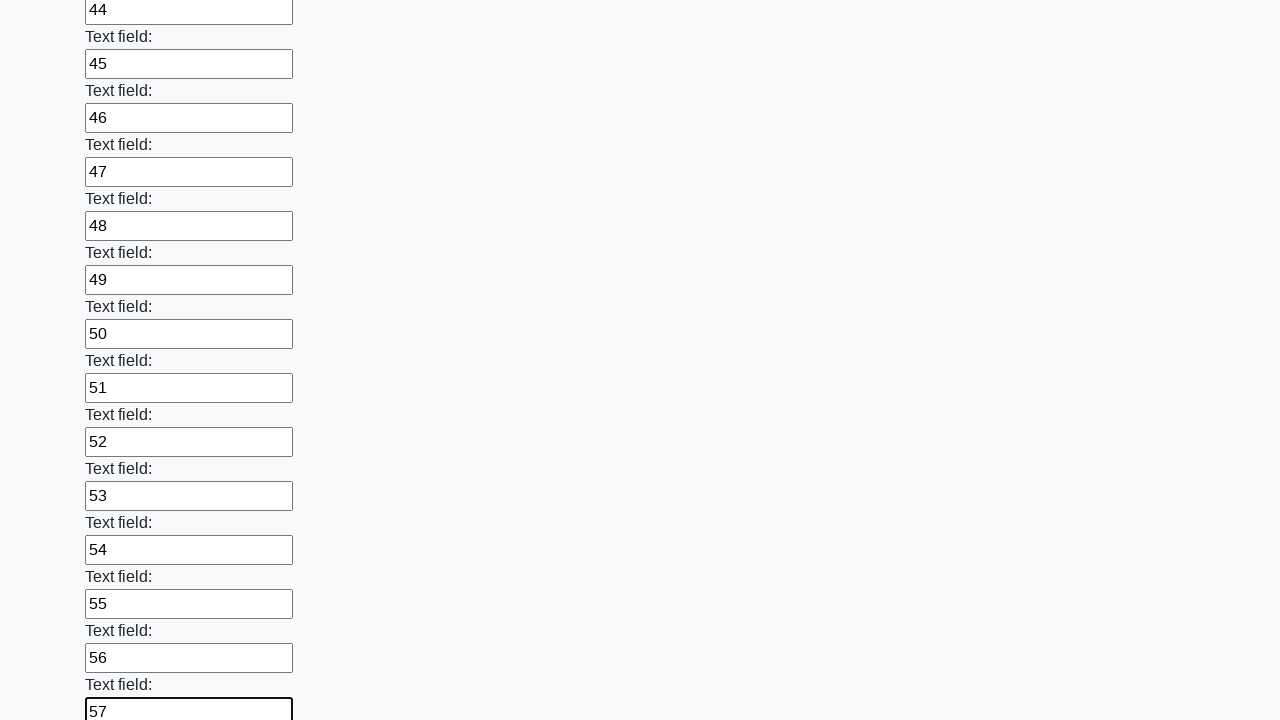

Filled input field 58 with value '58' on input >> nth=57
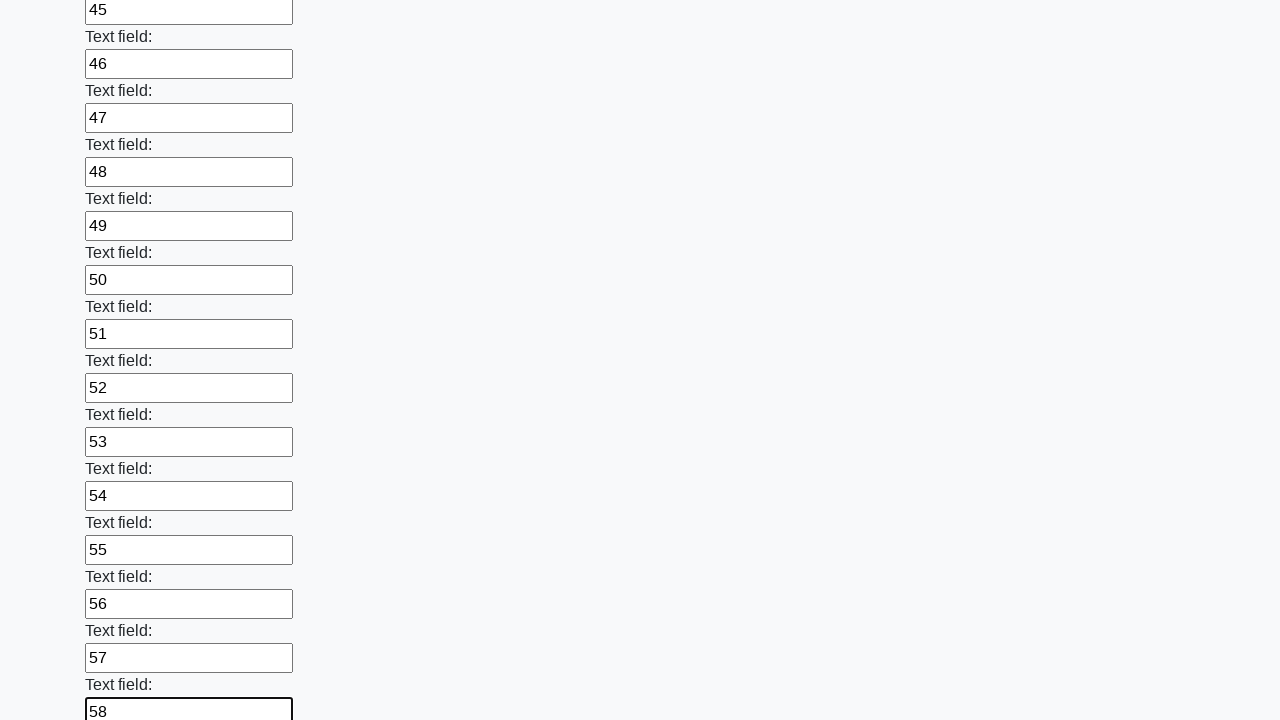

Filled input field 59 with value '59' on input >> nth=58
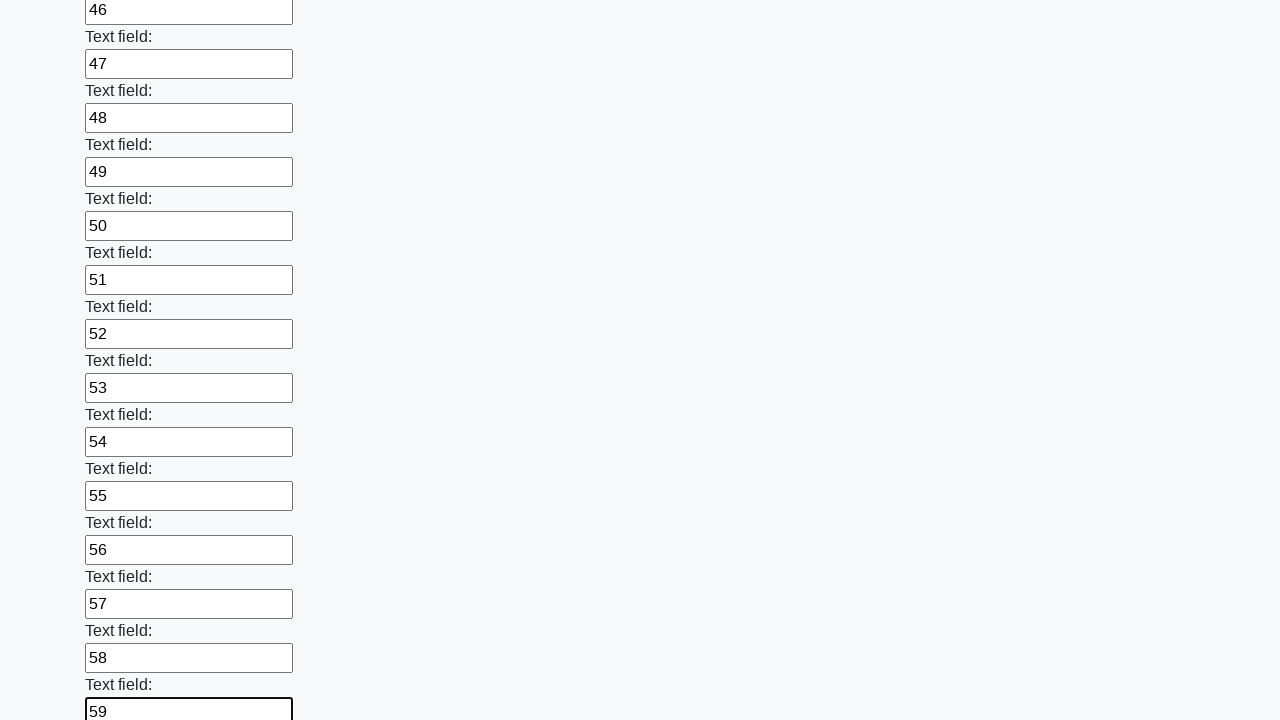

Filled input field 60 with value '60' on input >> nth=59
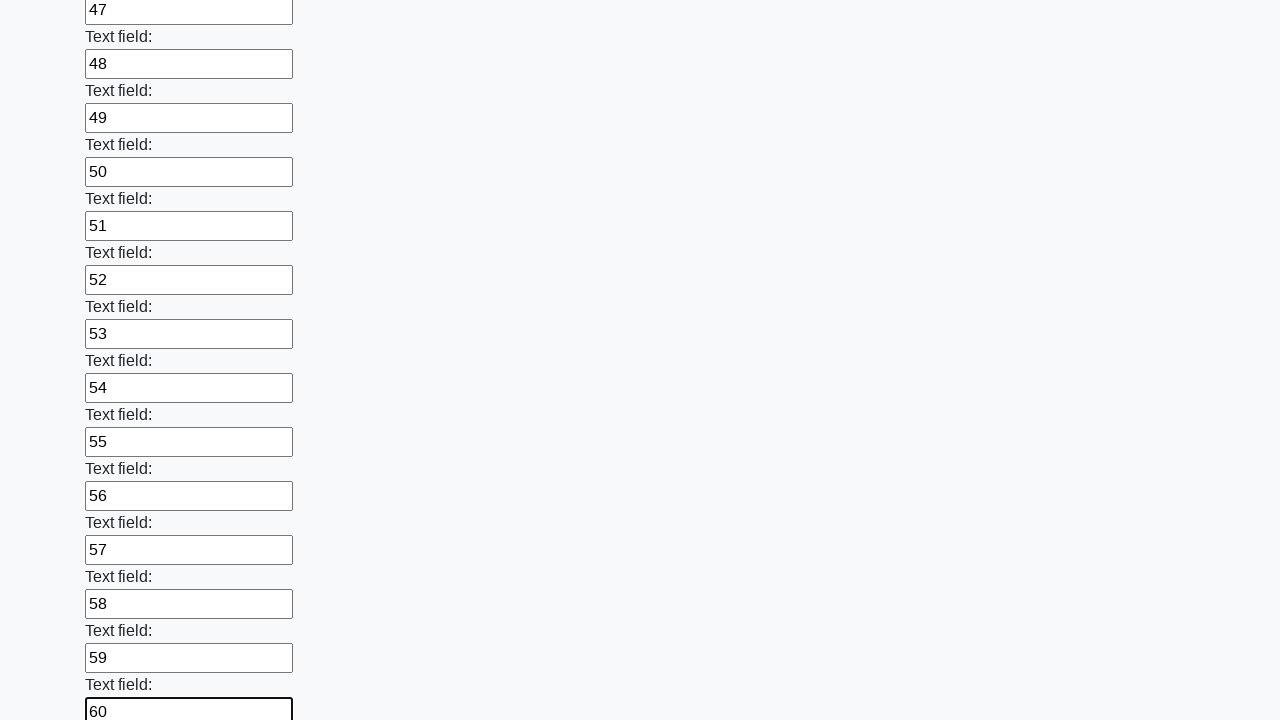

Filled input field 61 with value '61' on input >> nth=60
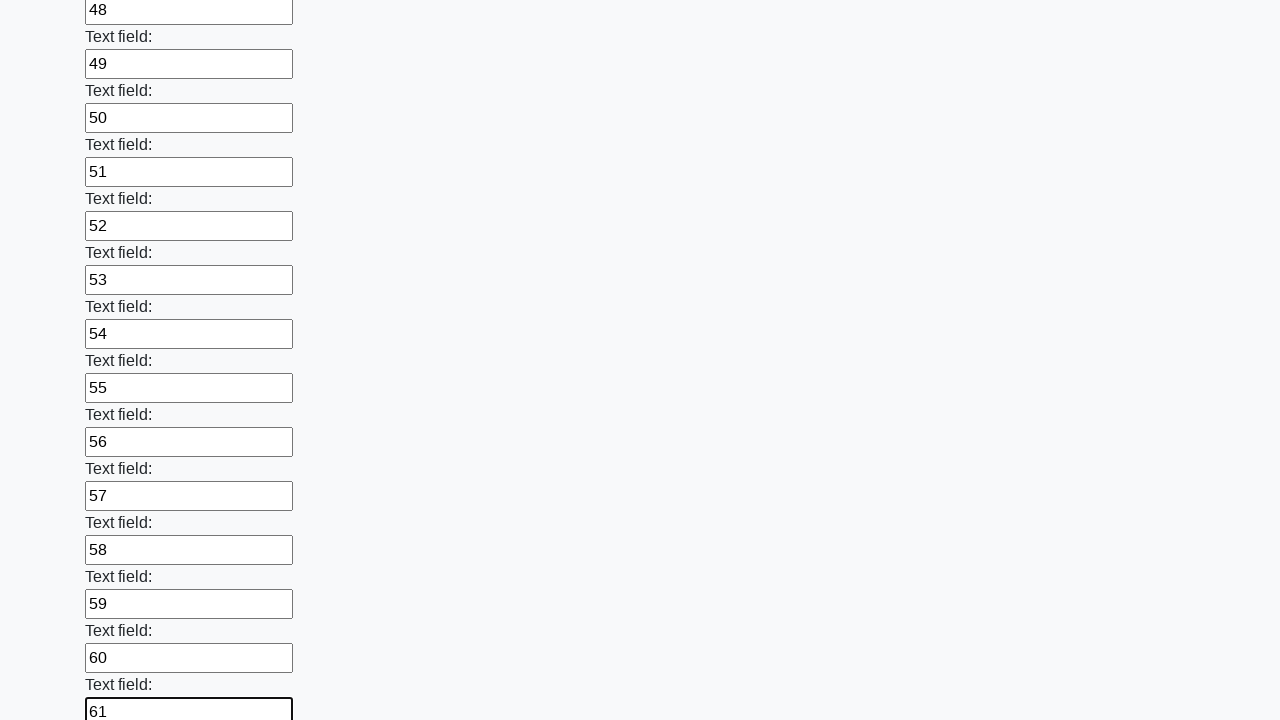

Filled input field 62 with value '62' on input >> nth=61
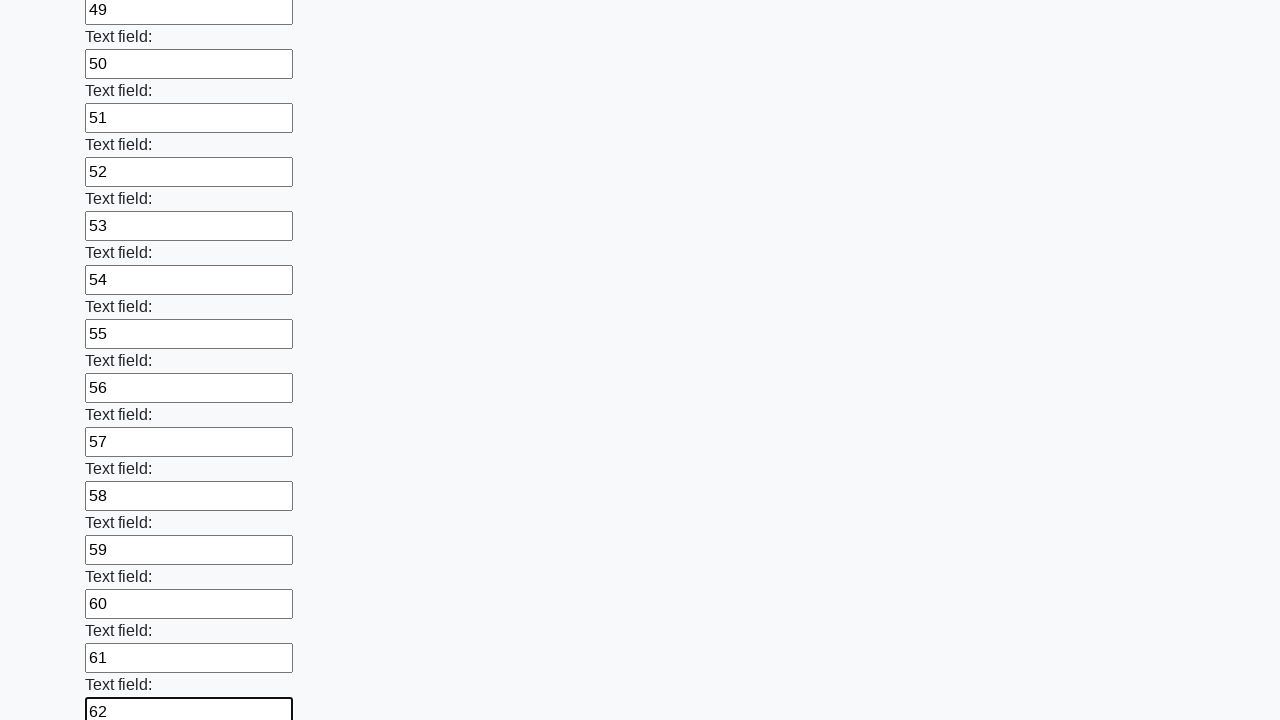

Filled input field 63 with value '63' on input >> nth=62
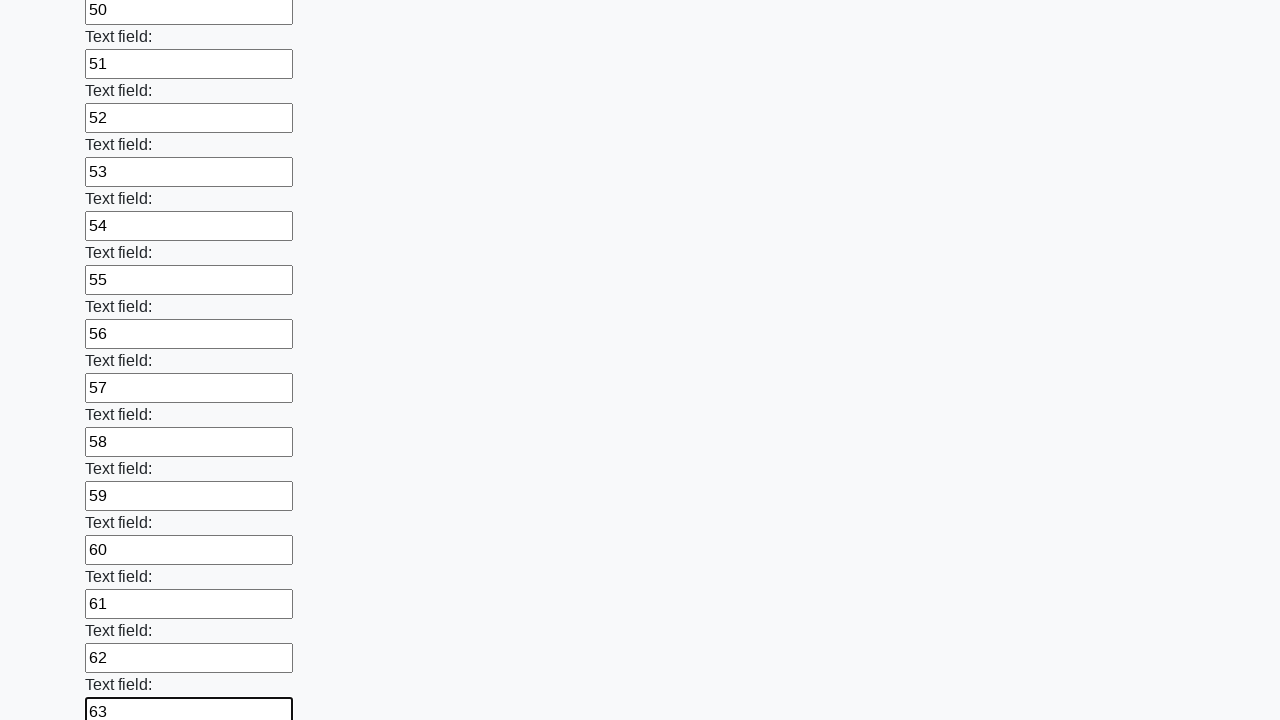

Filled input field 64 with value '64' on input >> nth=63
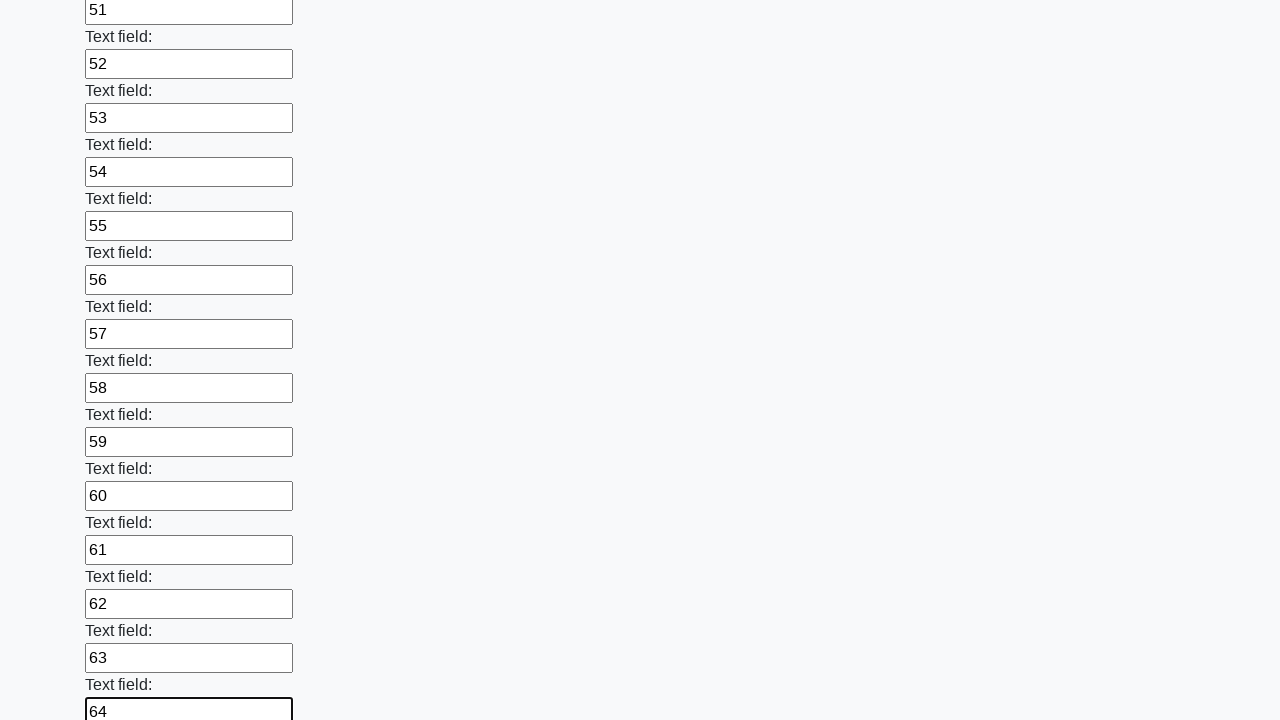

Filled input field 65 with value '65' on input >> nth=64
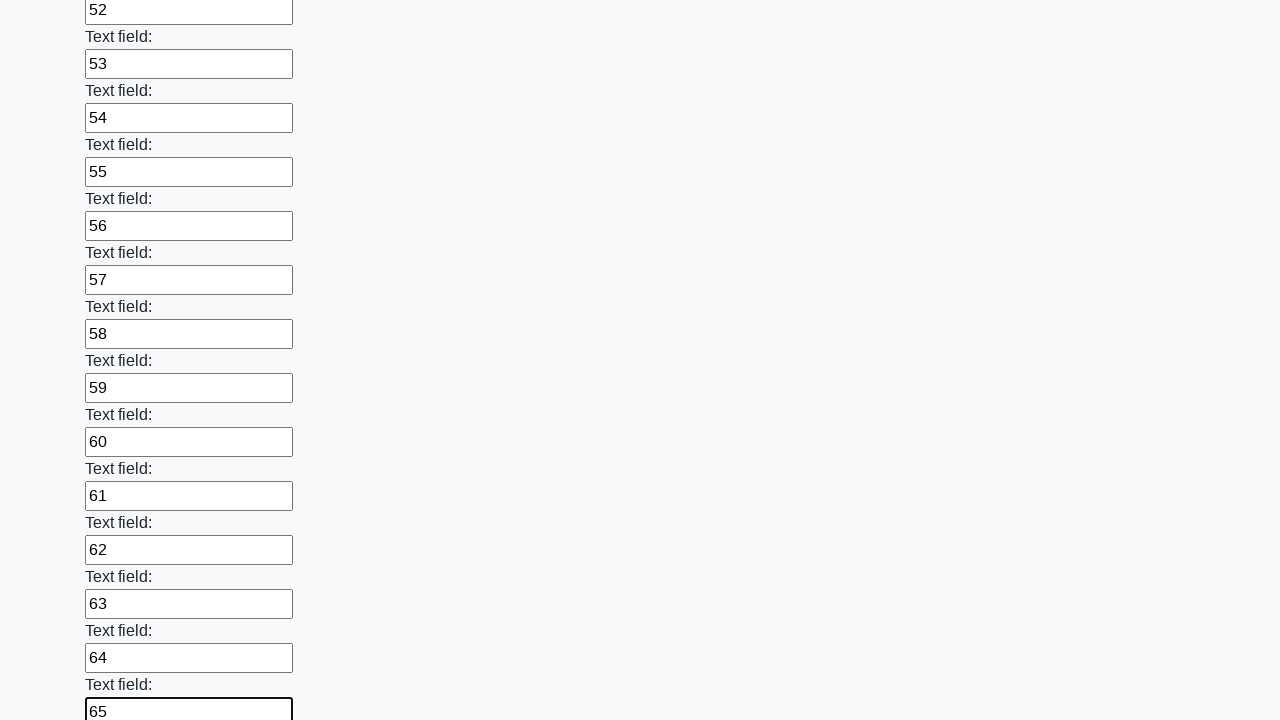

Filled input field 66 with value '66' on input >> nth=65
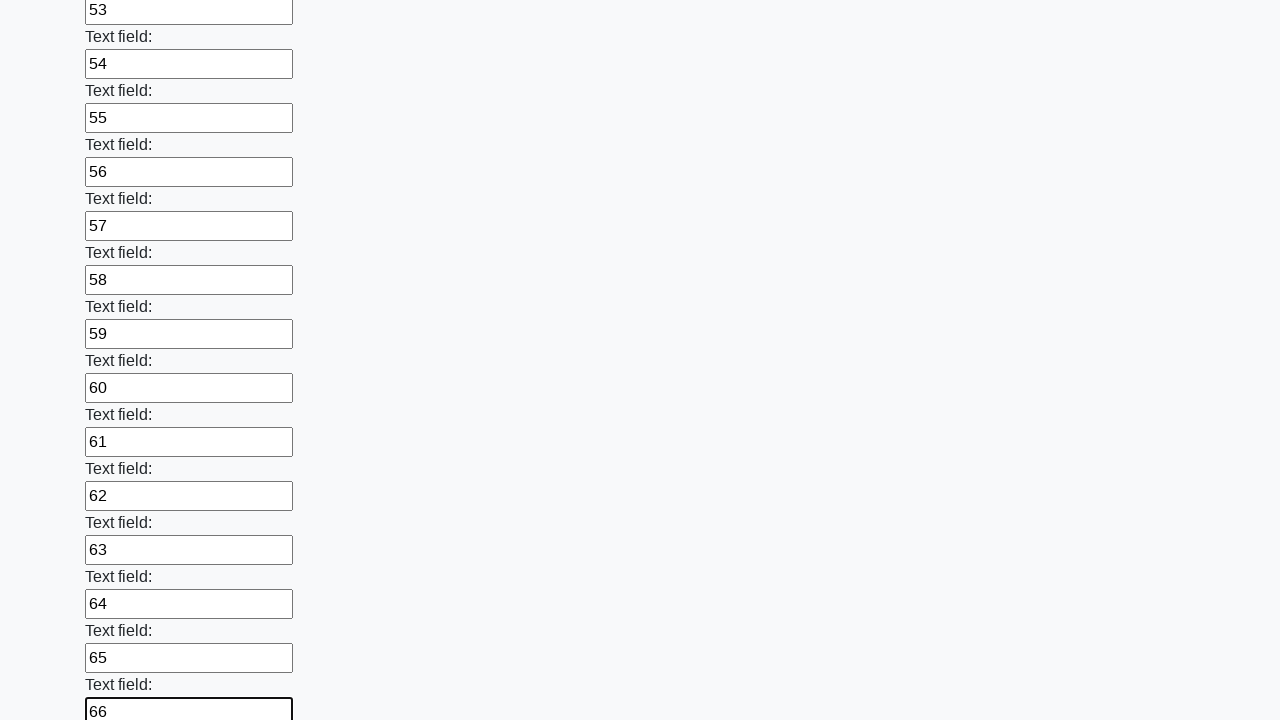

Filled input field 67 with value '67' on input >> nth=66
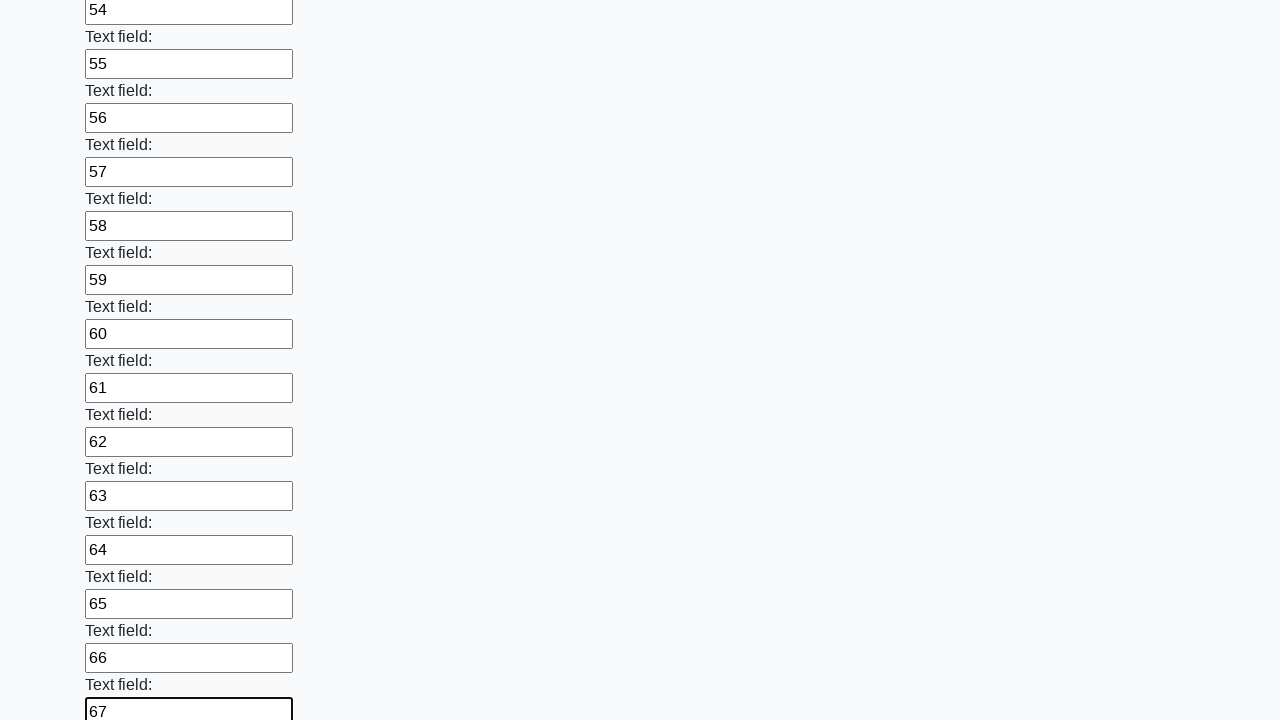

Filled input field 68 with value '68' on input >> nth=67
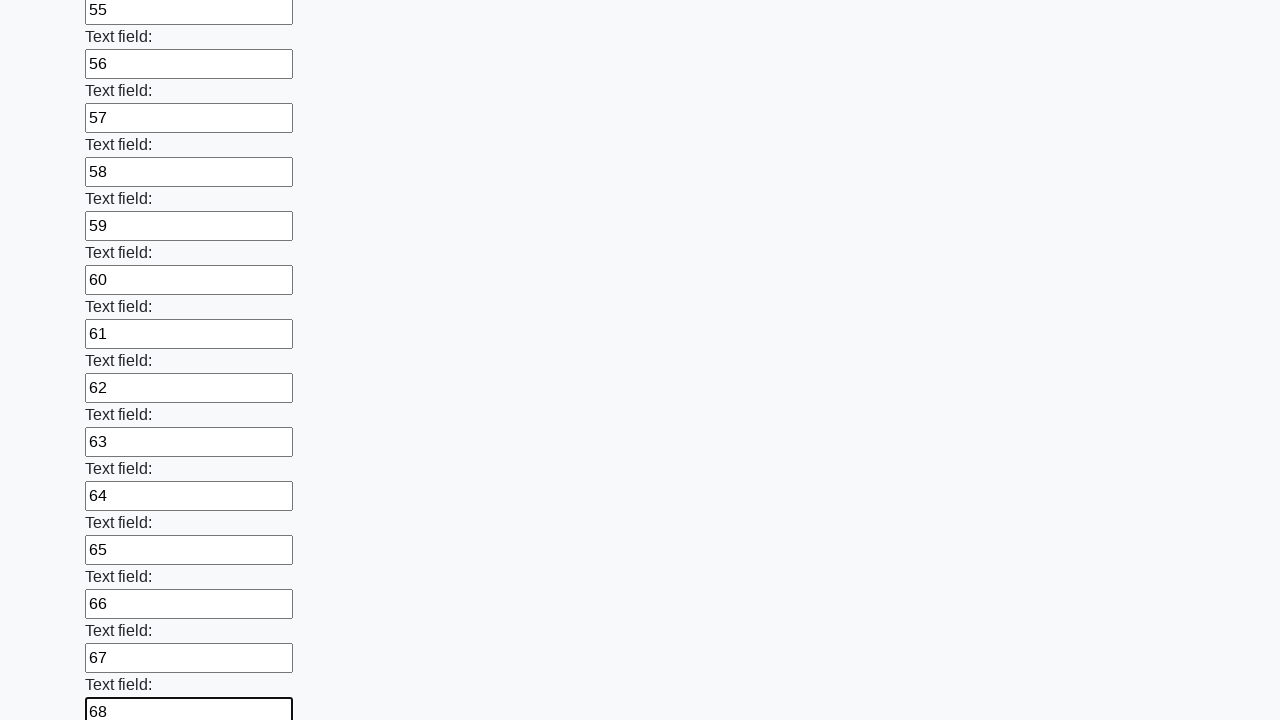

Filled input field 69 with value '69' on input >> nth=68
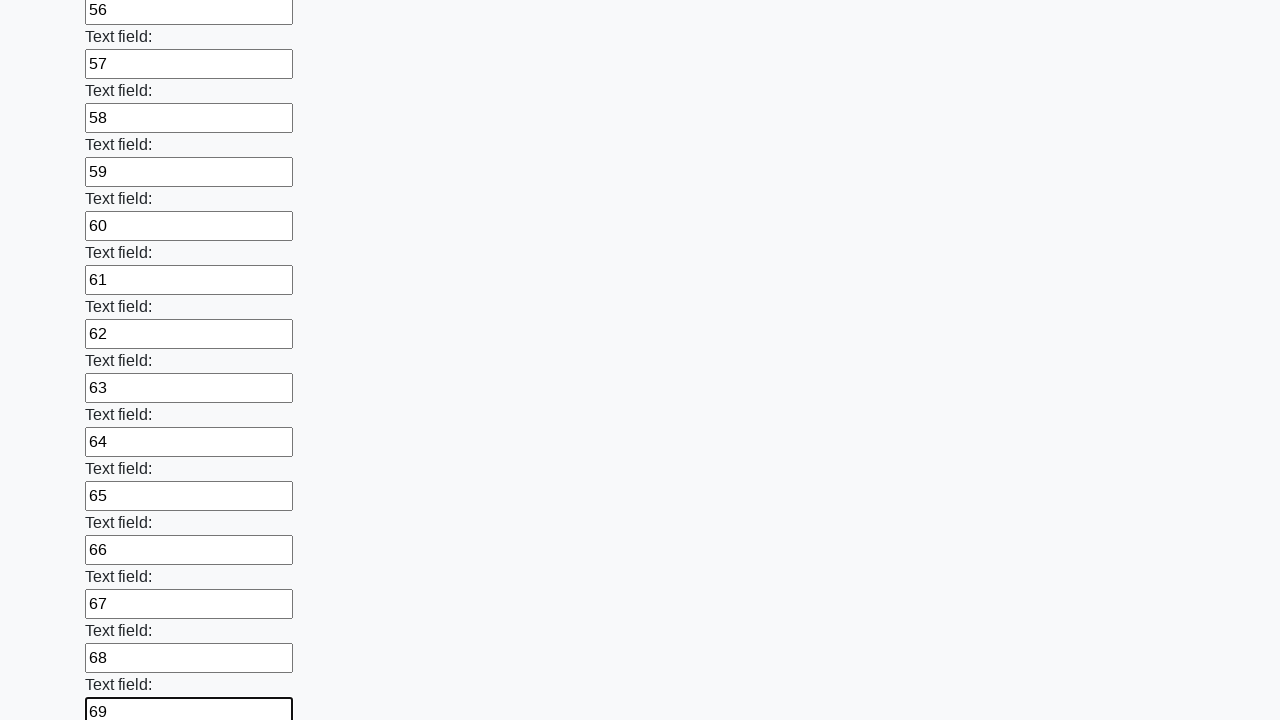

Filled input field 70 with value '70' on input >> nth=69
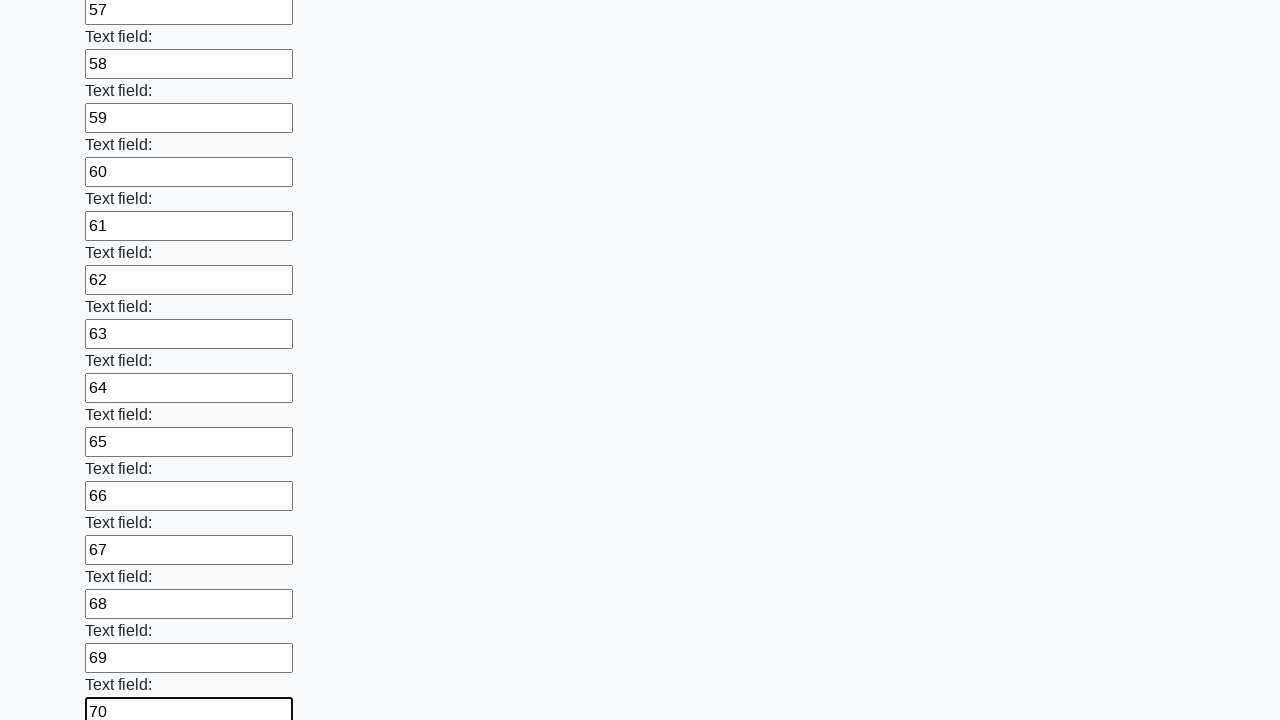

Filled input field 71 with value '71' on input >> nth=70
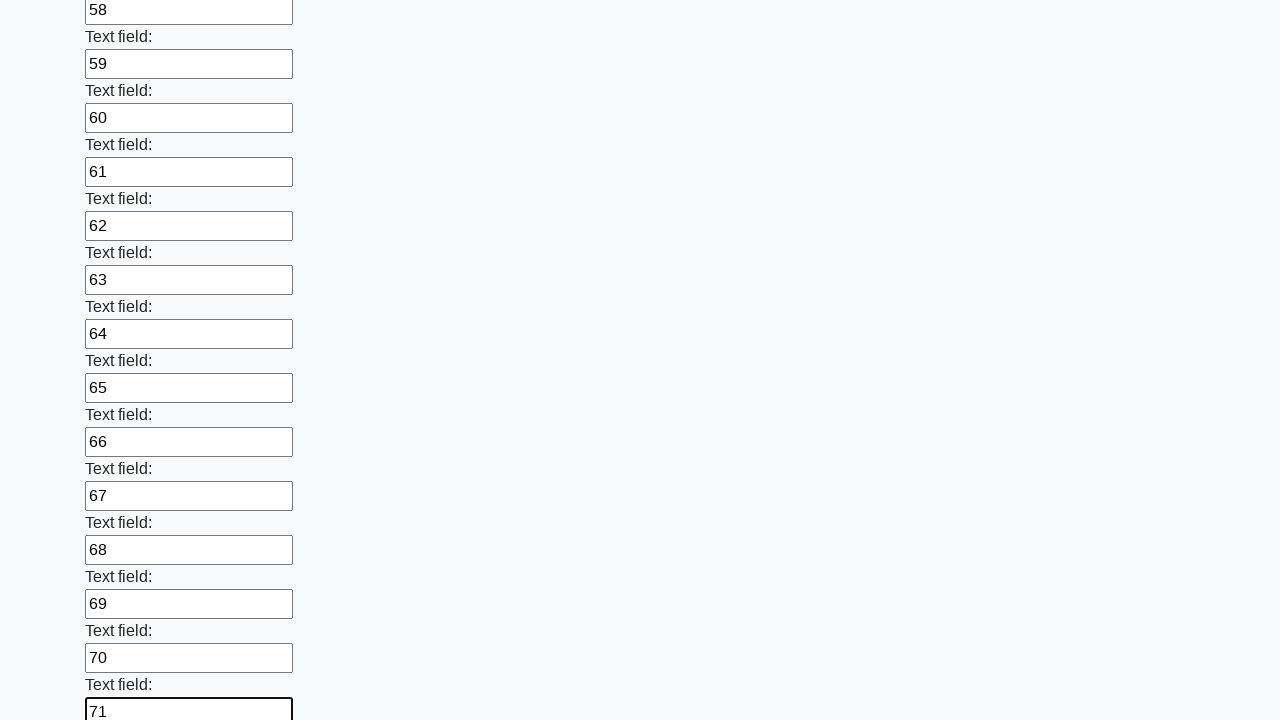

Filled input field 72 with value '72' on input >> nth=71
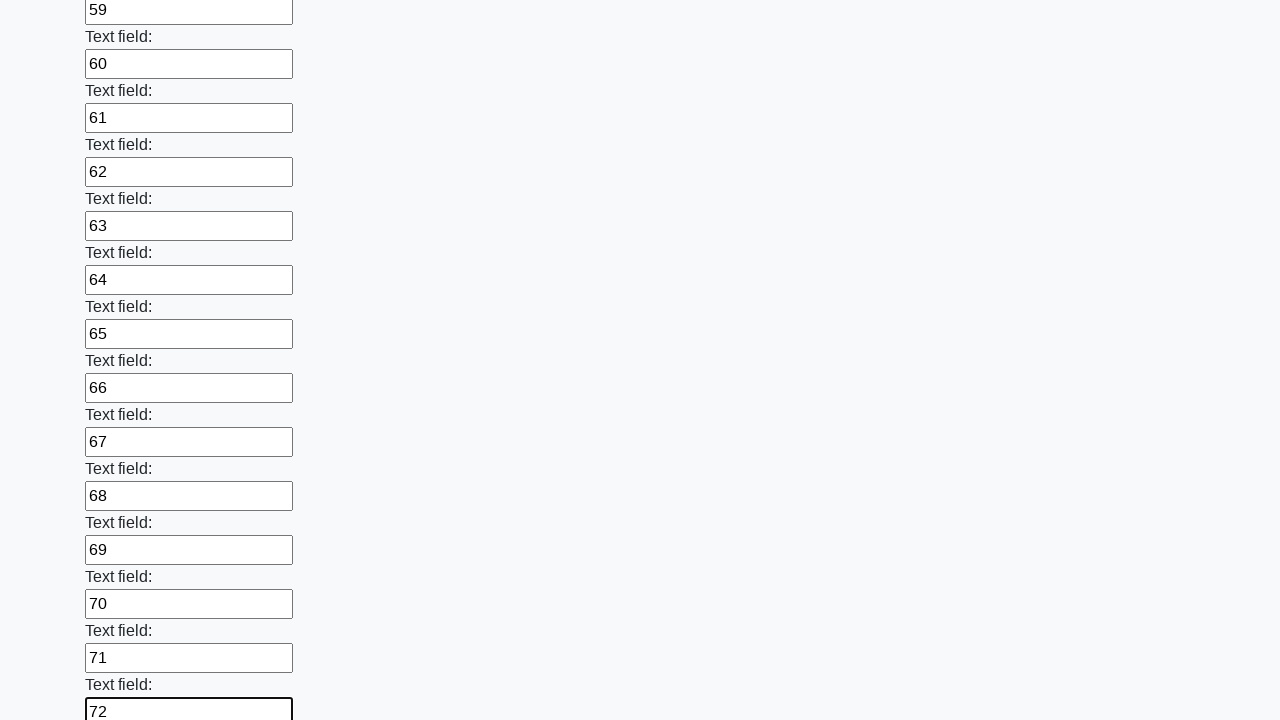

Filled input field 73 with value '73' on input >> nth=72
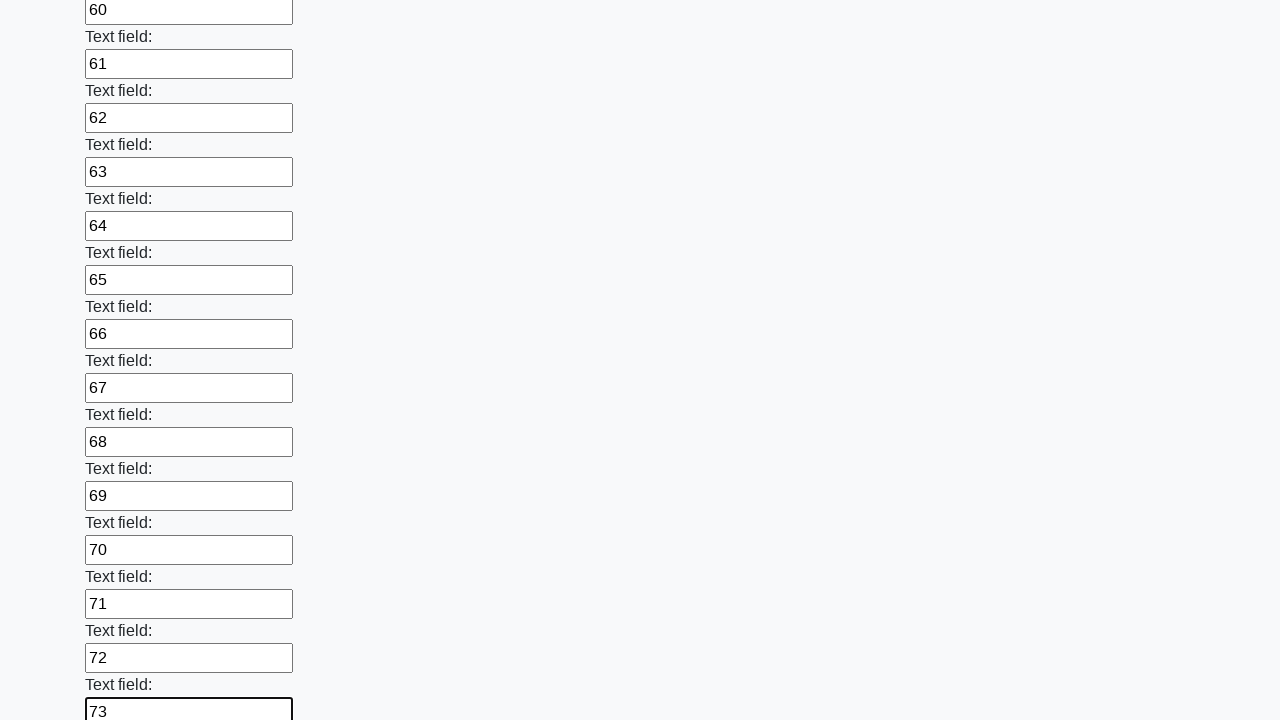

Filled input field 74 with value '74' on input >> nth=73
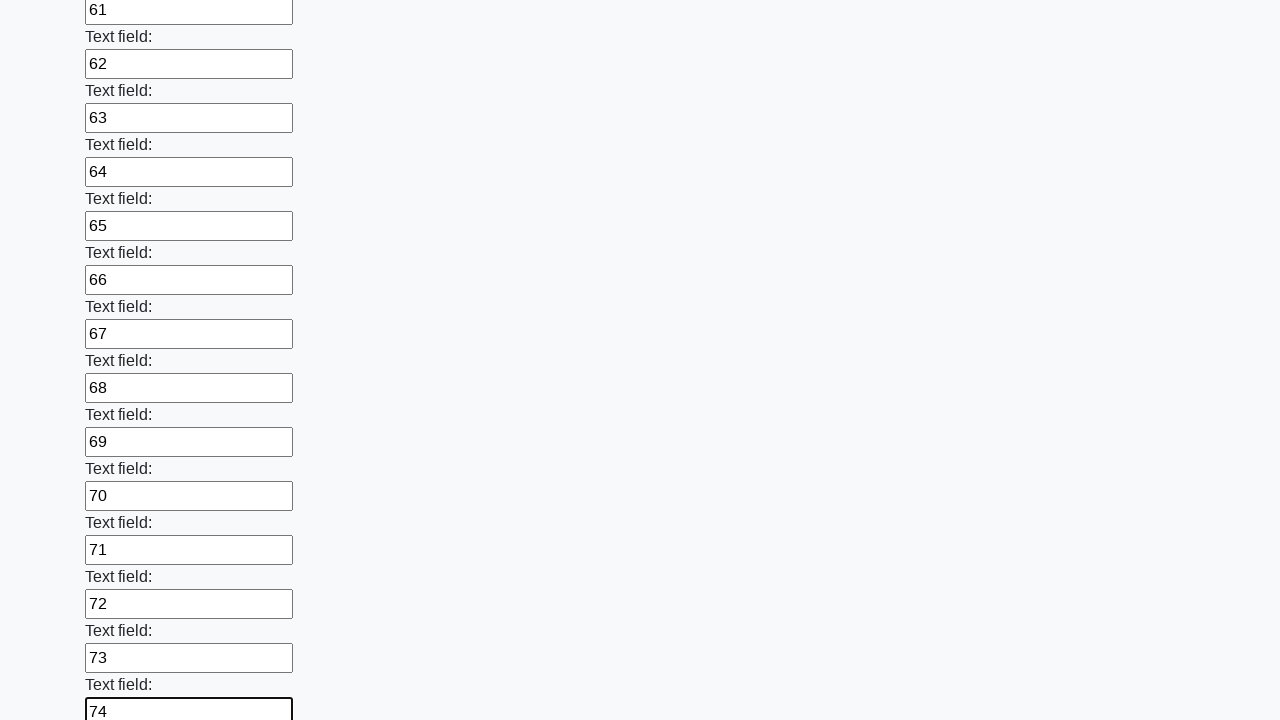

Filled input field 75 with value '75' on input >> nth=74
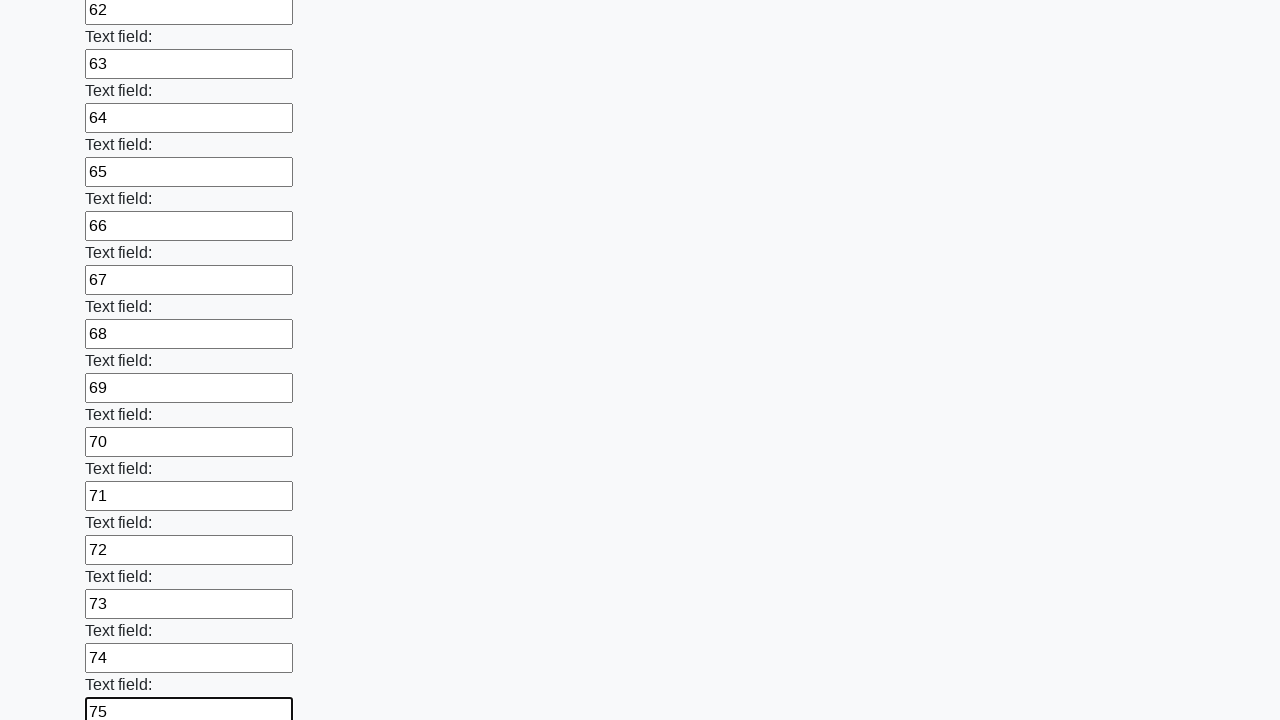

Filled input field 76 with value '76' on input >> nth=75
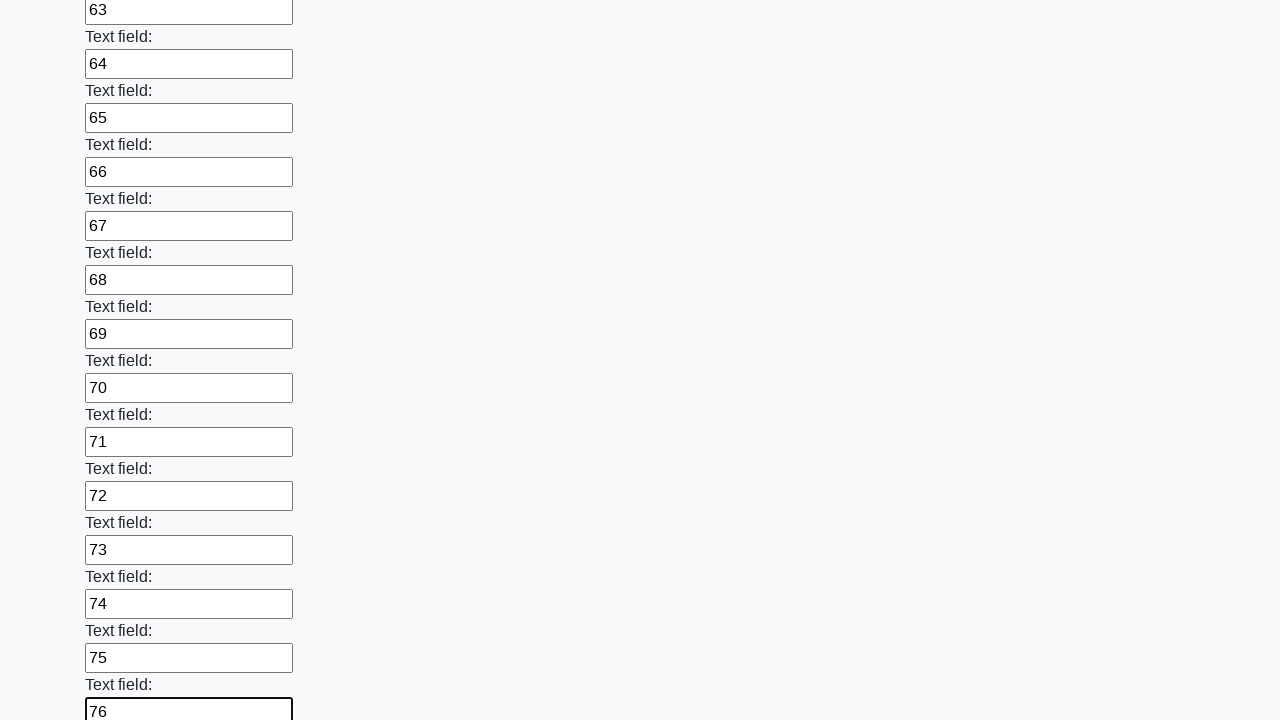

Filled input field 77 with value '77' on input >> nth=76
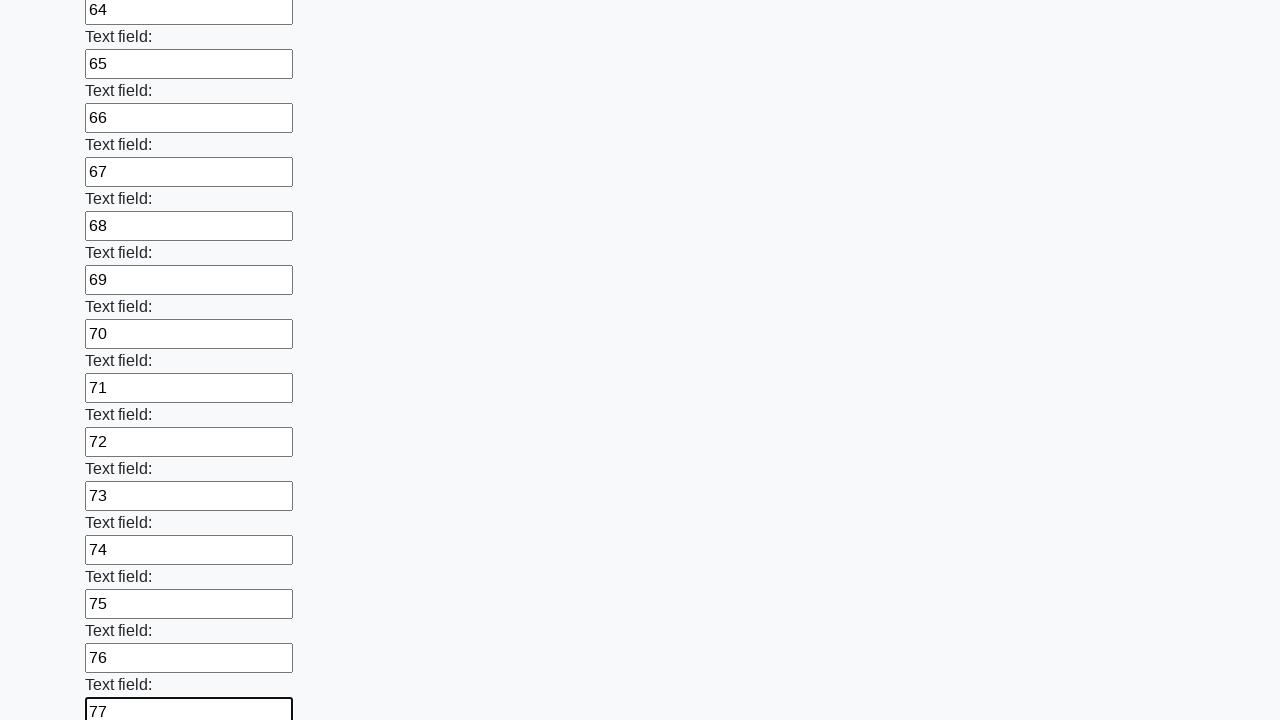

Filled input field 78 with value '78' on input >> nth=77
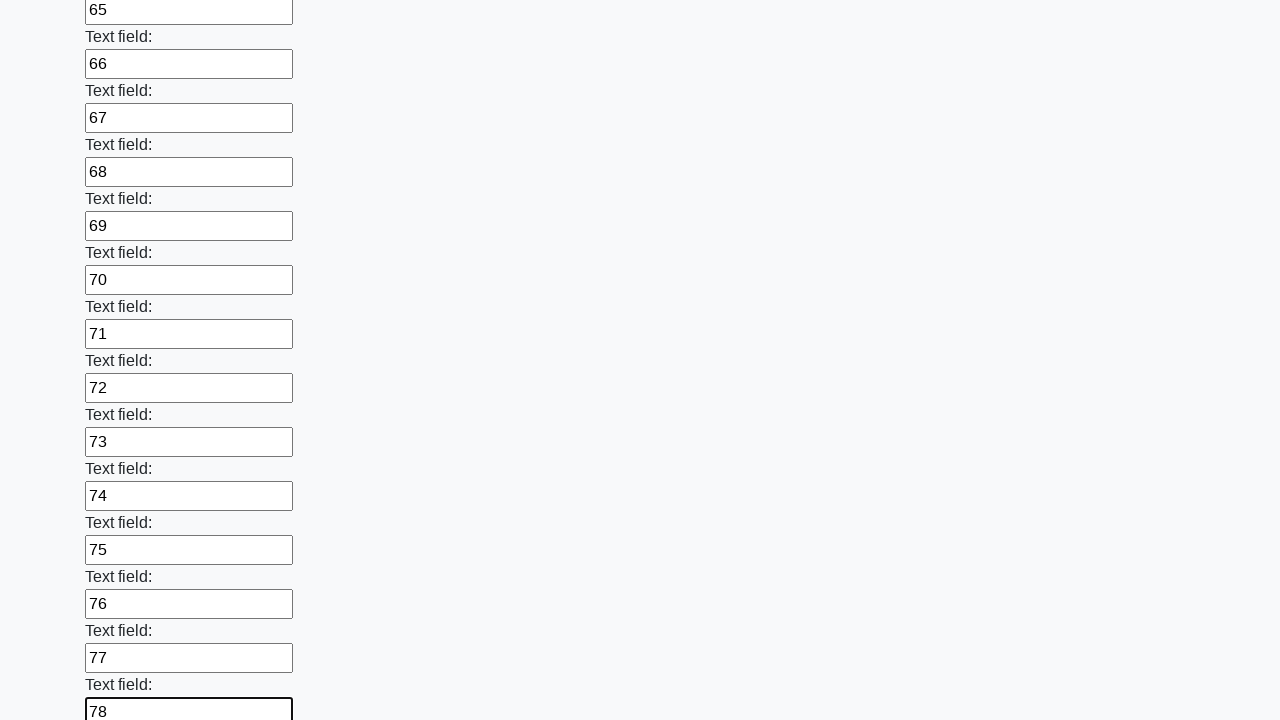

Filled input field 79 with value '79' on input >> nth=78
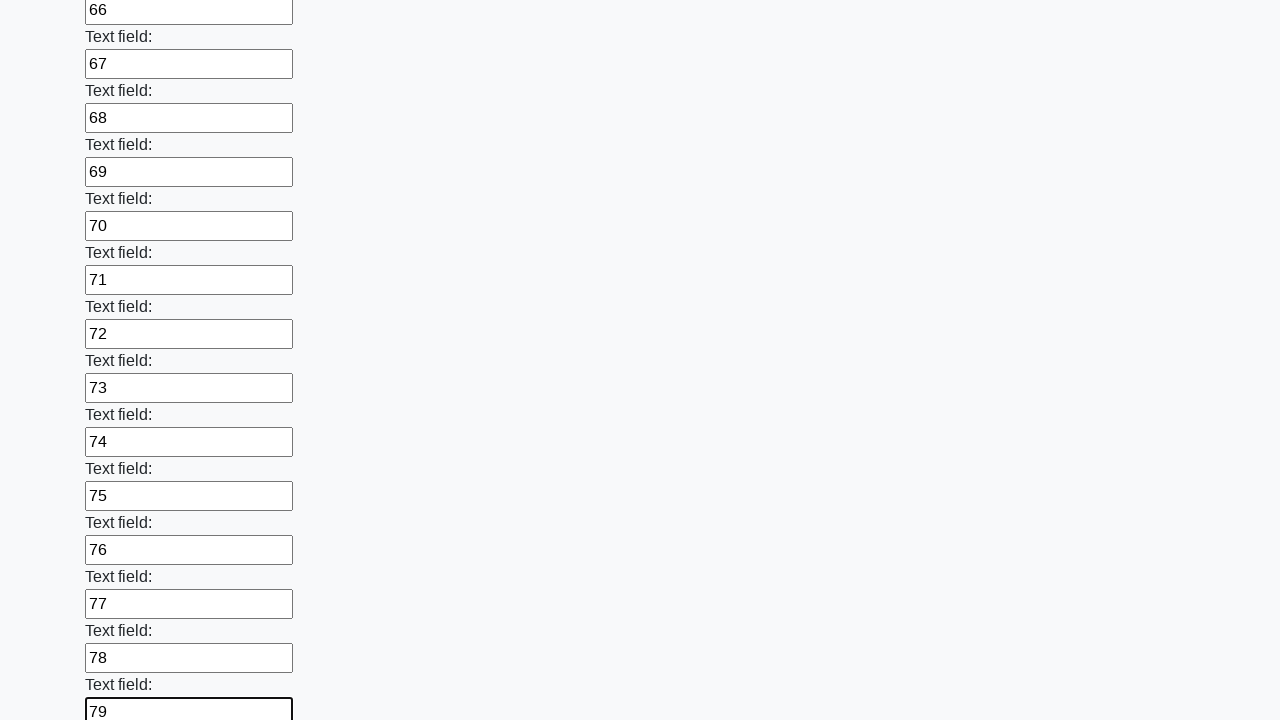

Filled input field 80 with value '80' on input >> nth=79
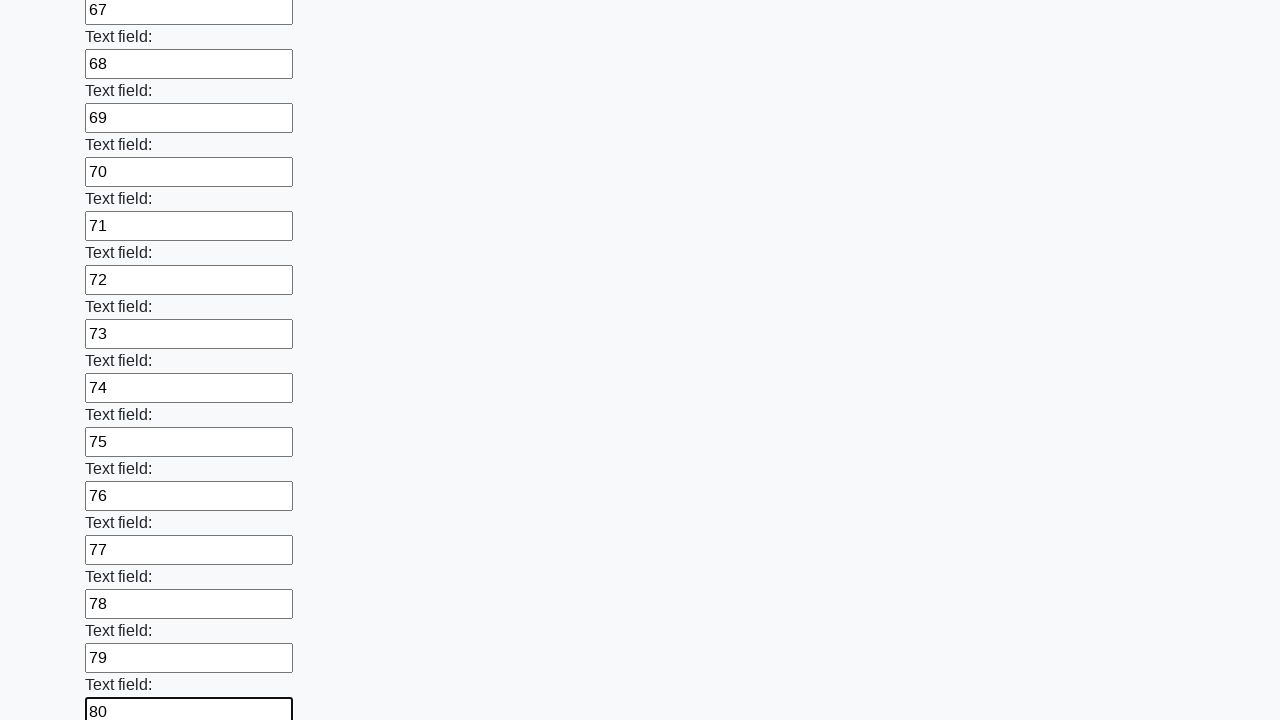

Filled input field 81 with value '81' on input >> nth=80
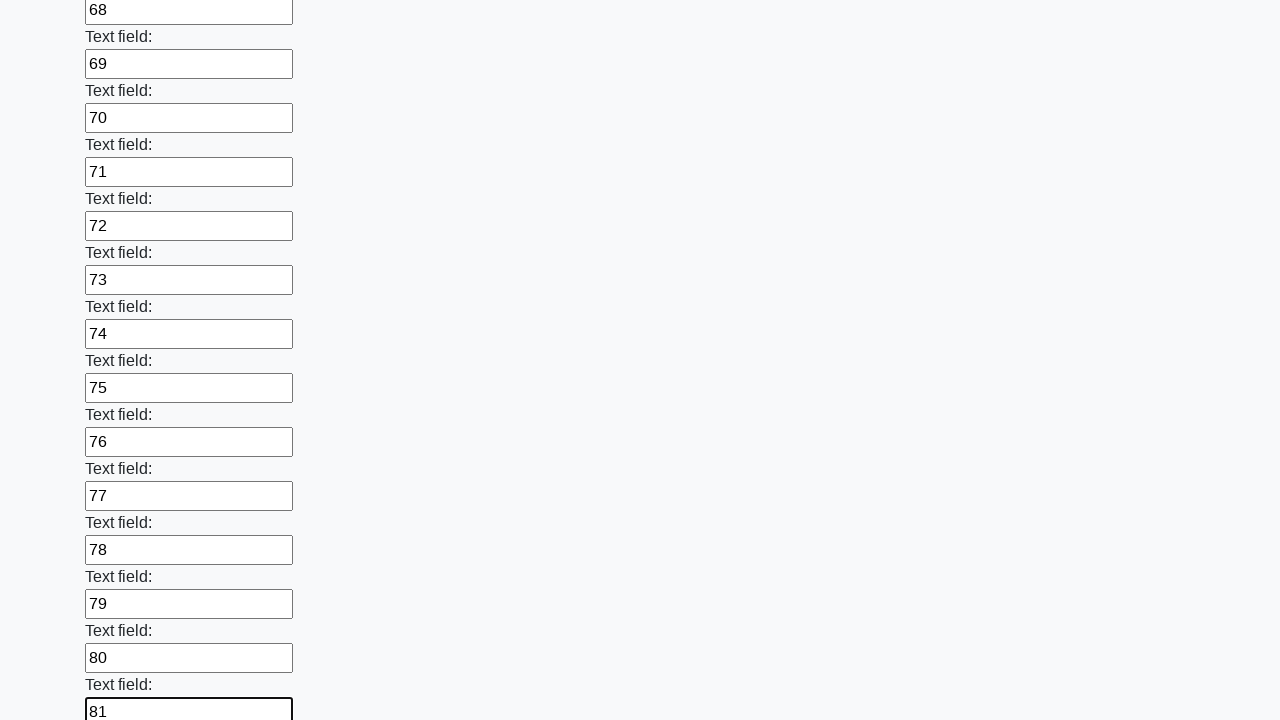

Filled input field 82 with value '82' on input >> nth=81
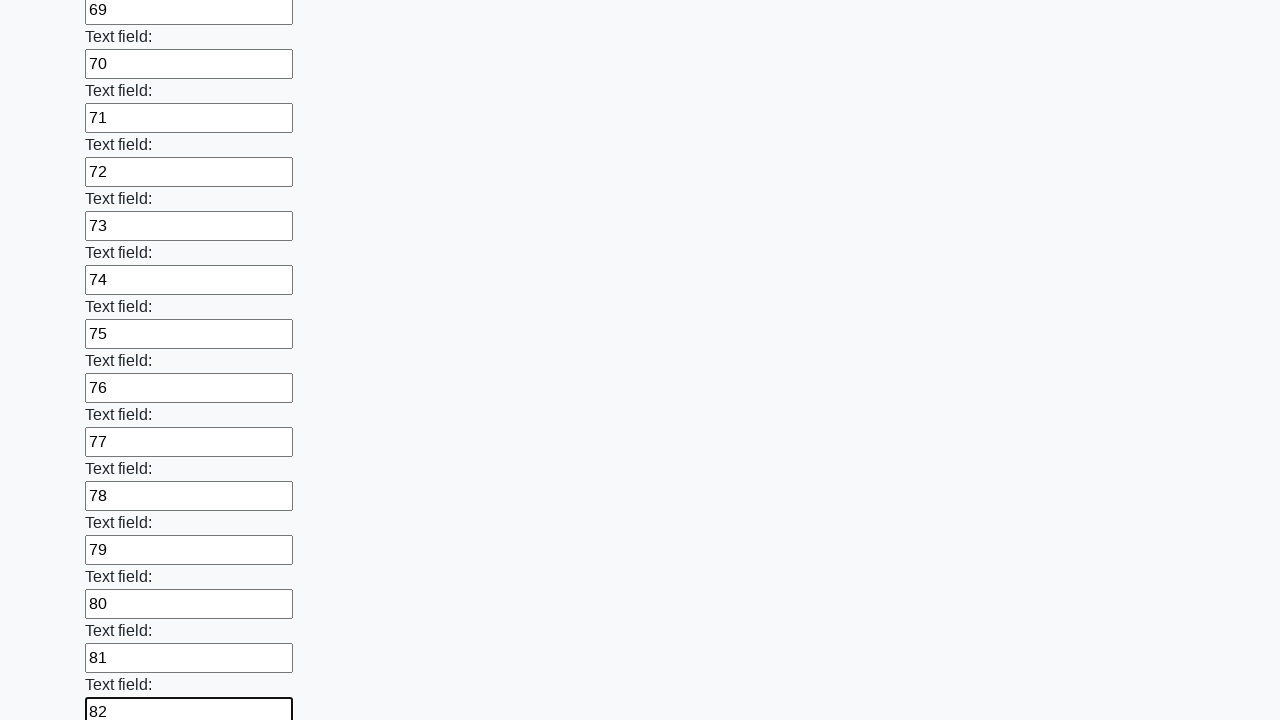

Filled input field 83 with value '83' on input >> nth=82
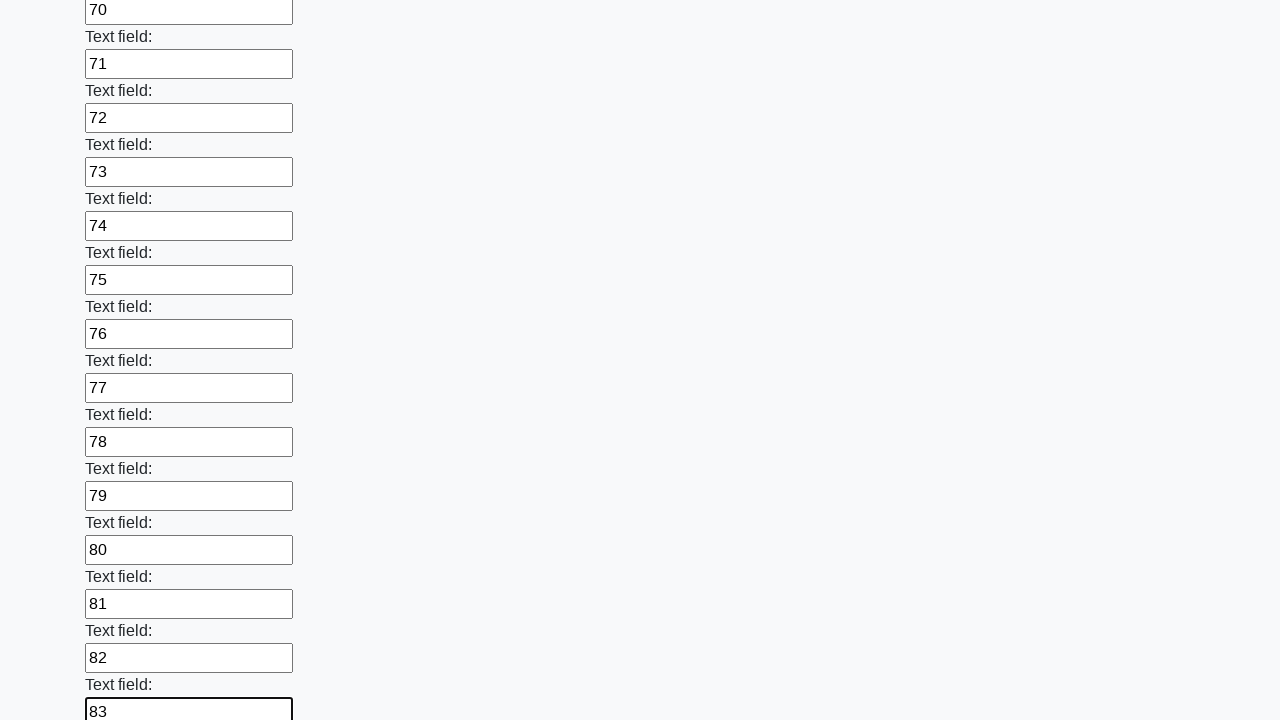

Filled input field 84 with value '84' on input >> nth=83
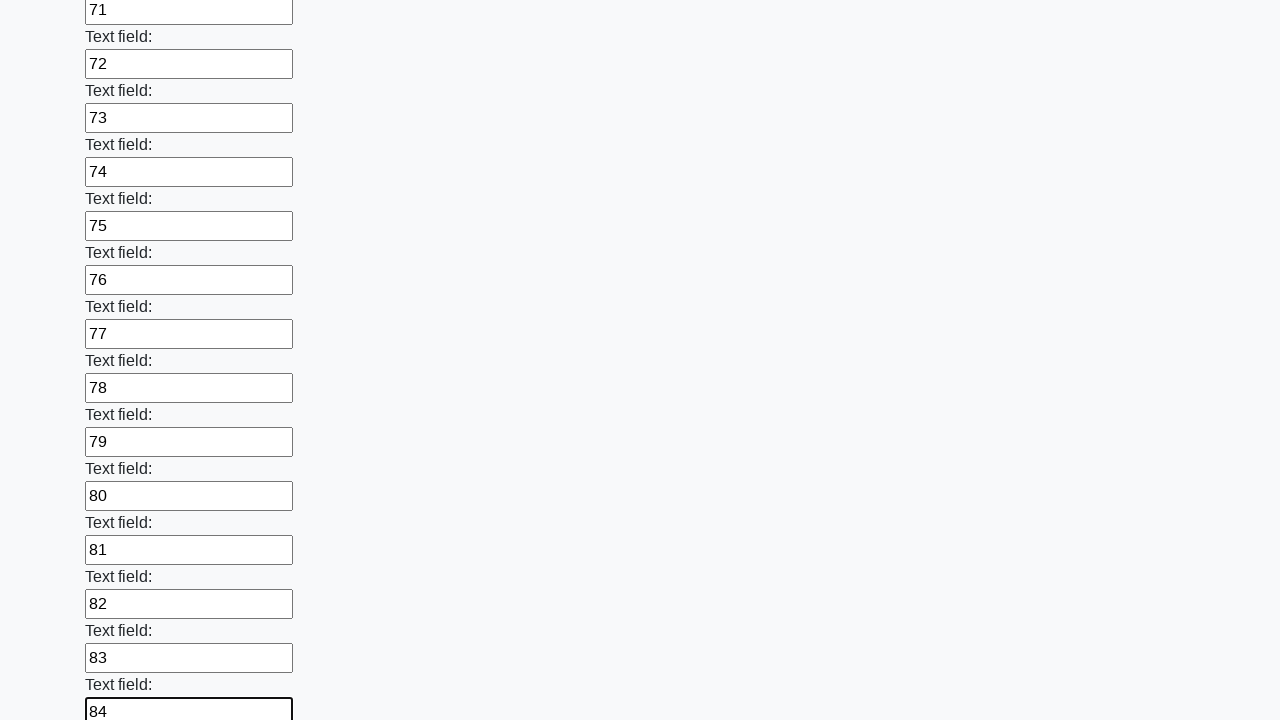

Filled input field 85 with value '85' on input >> nth=84
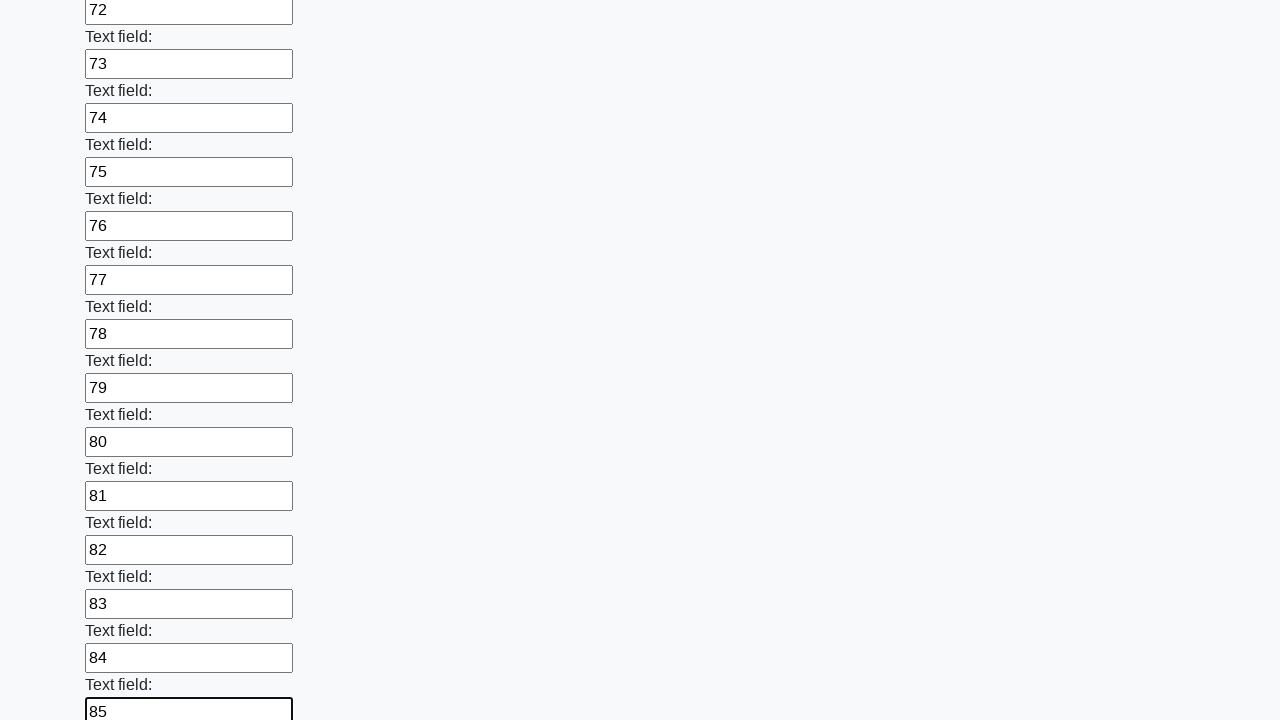

Filled input field 86 with value '86' on input >> nth=85
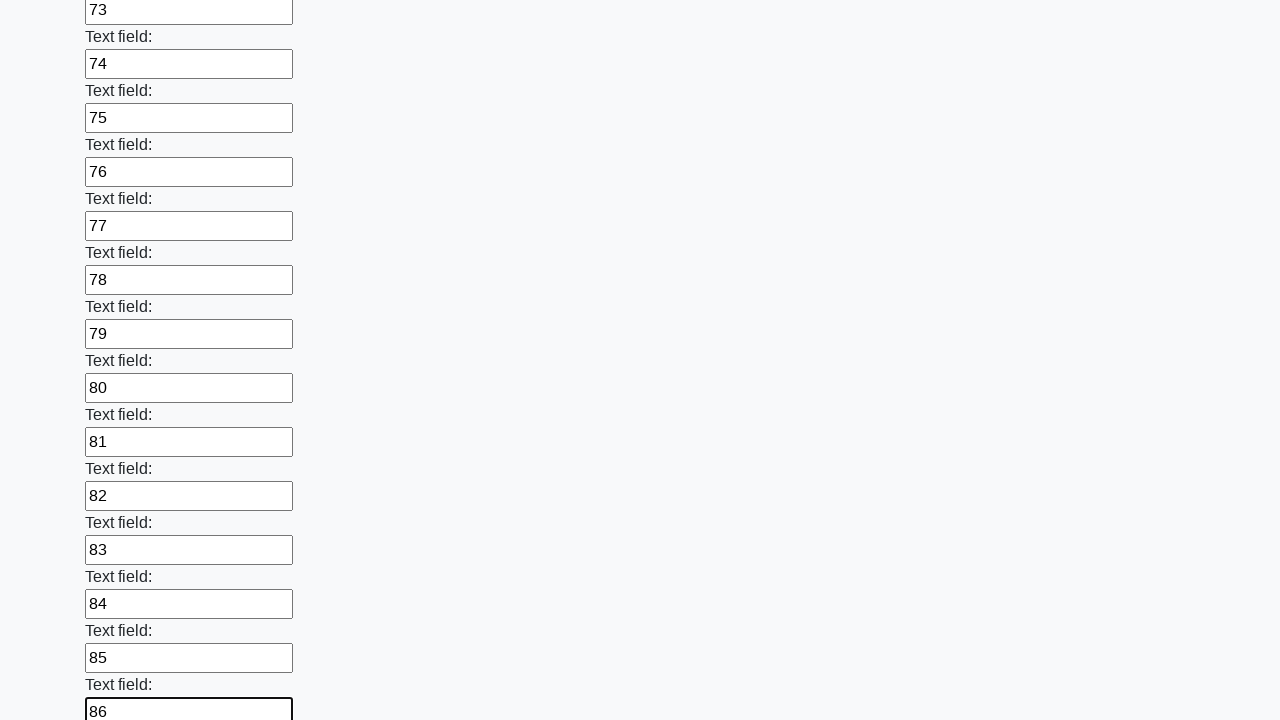

Filled input field 87 with value '87' on input >> nth=86
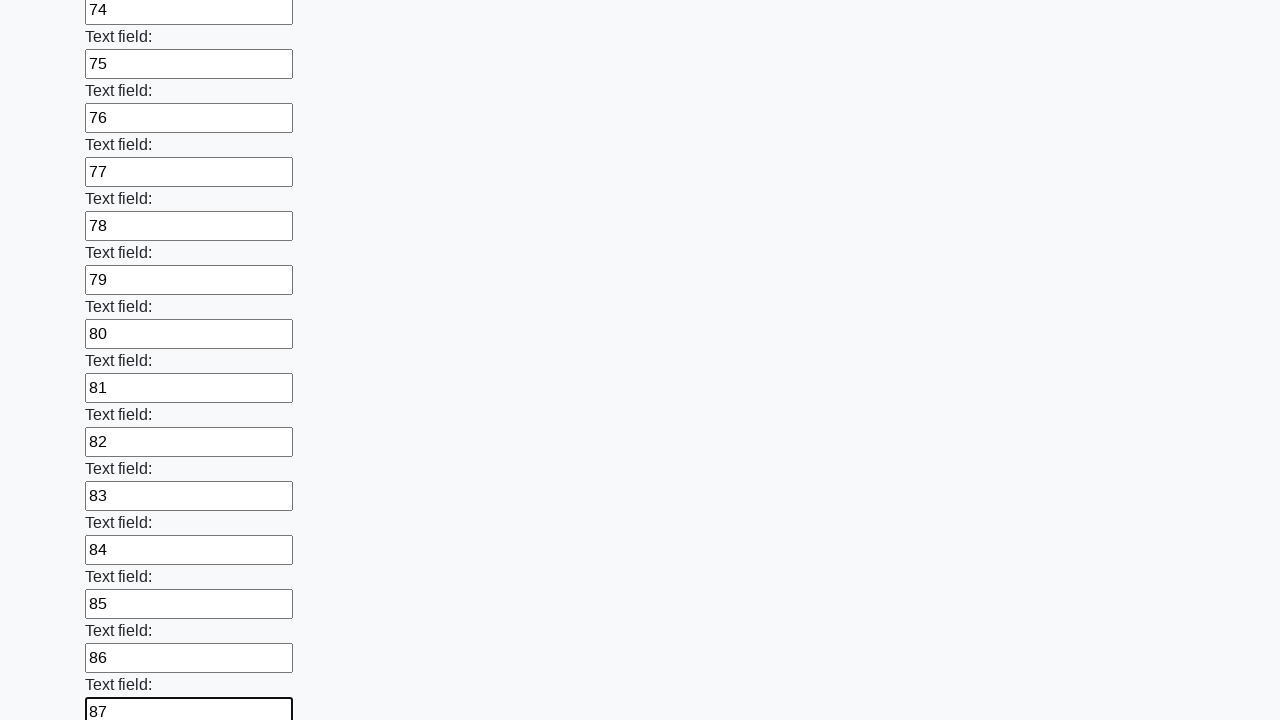

Filled input field 88 with value '88' on input >> nth=87
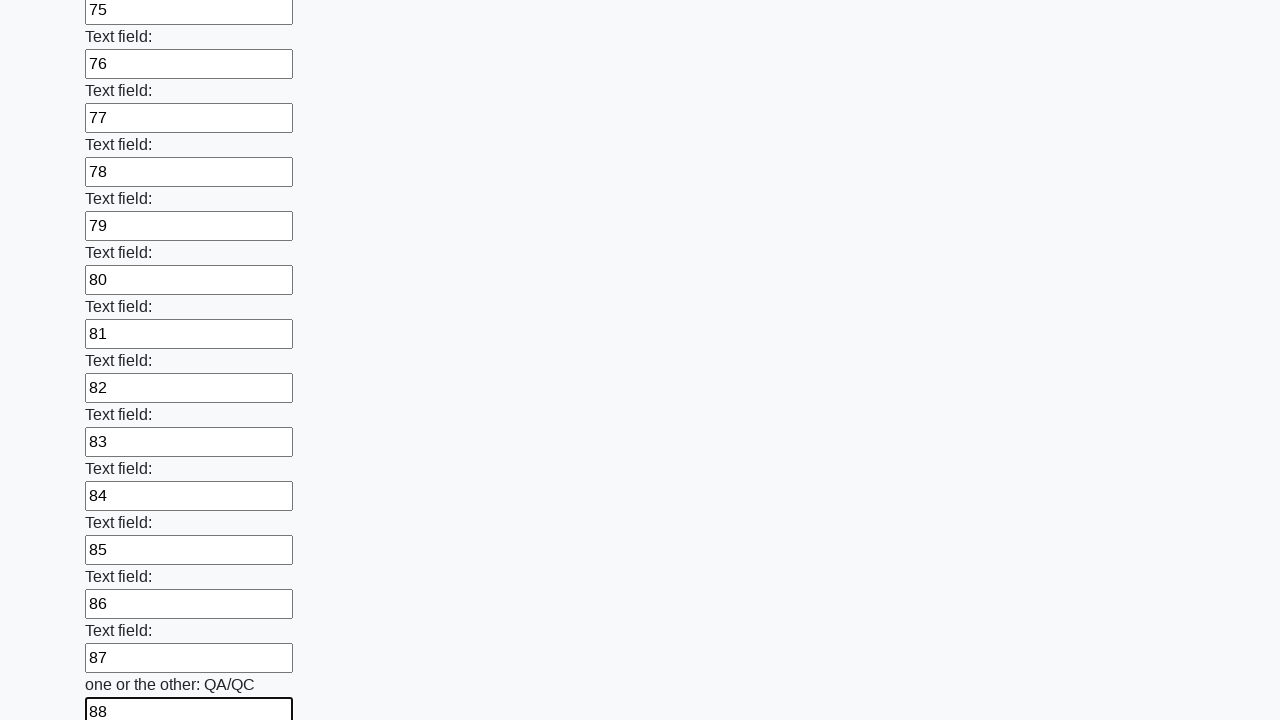

Filled input field 89 with value '89' on input >> nth=88
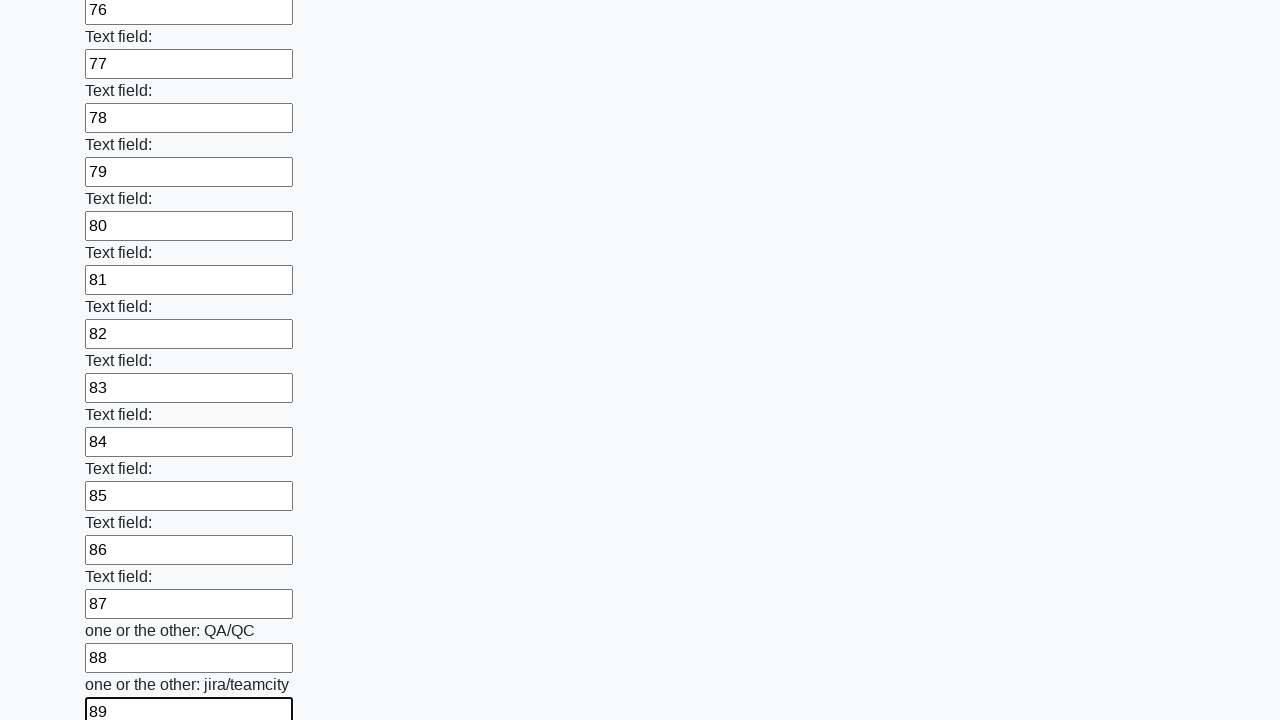

Filled input field 90 with value '90' on input >> nth=89
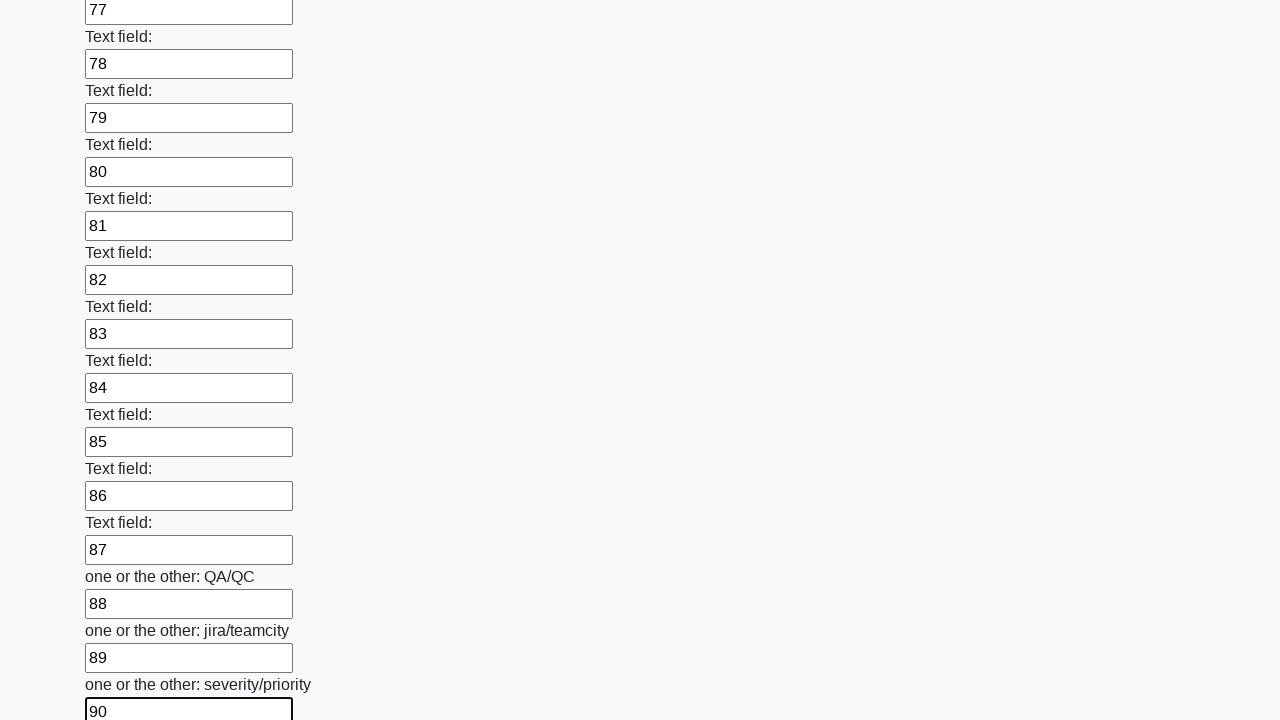

Filled input field 91 with value '91' on input >> nth=90
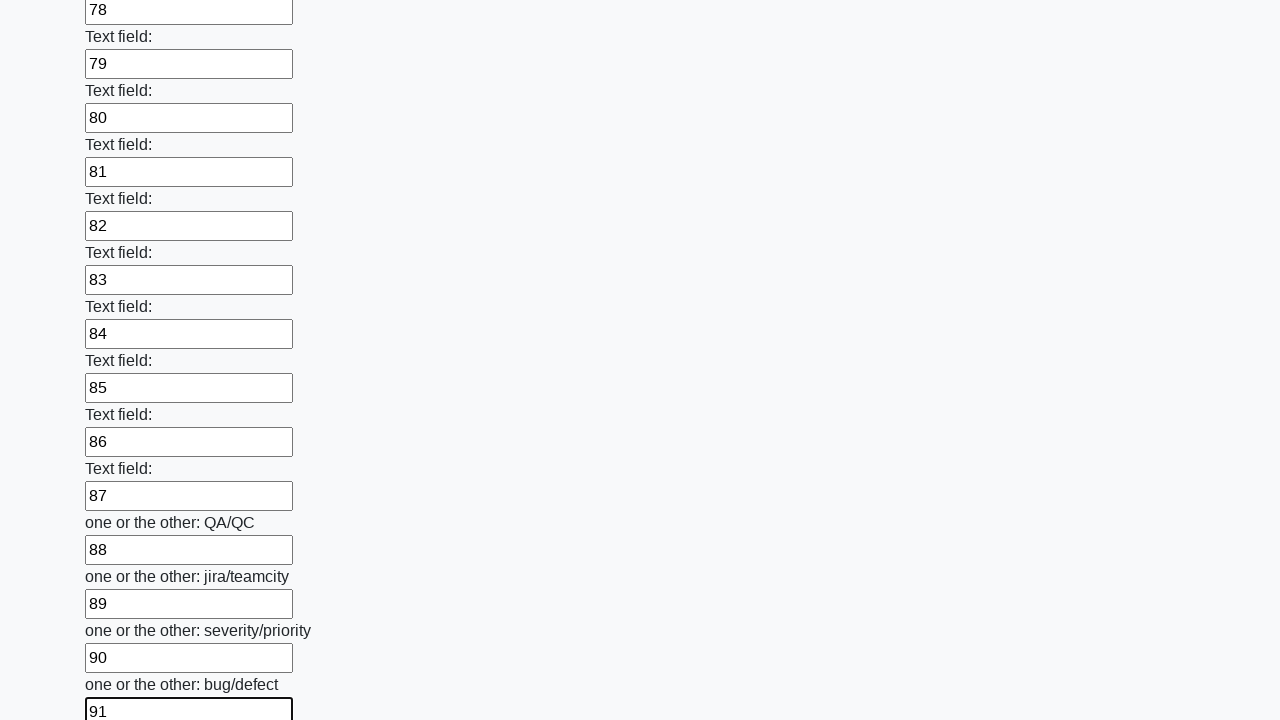

Filled input field 92 with value '92' on input >> nth=91
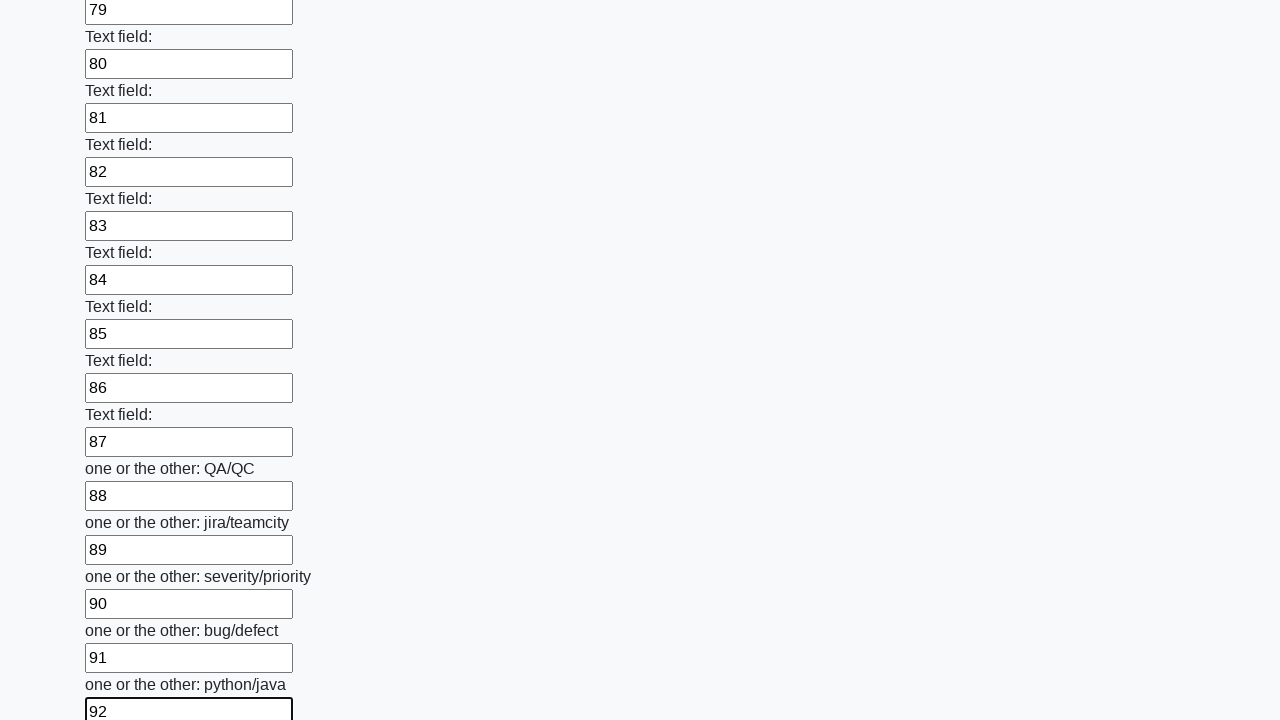

Filled input field 93 with value '93' on input >> nth=92
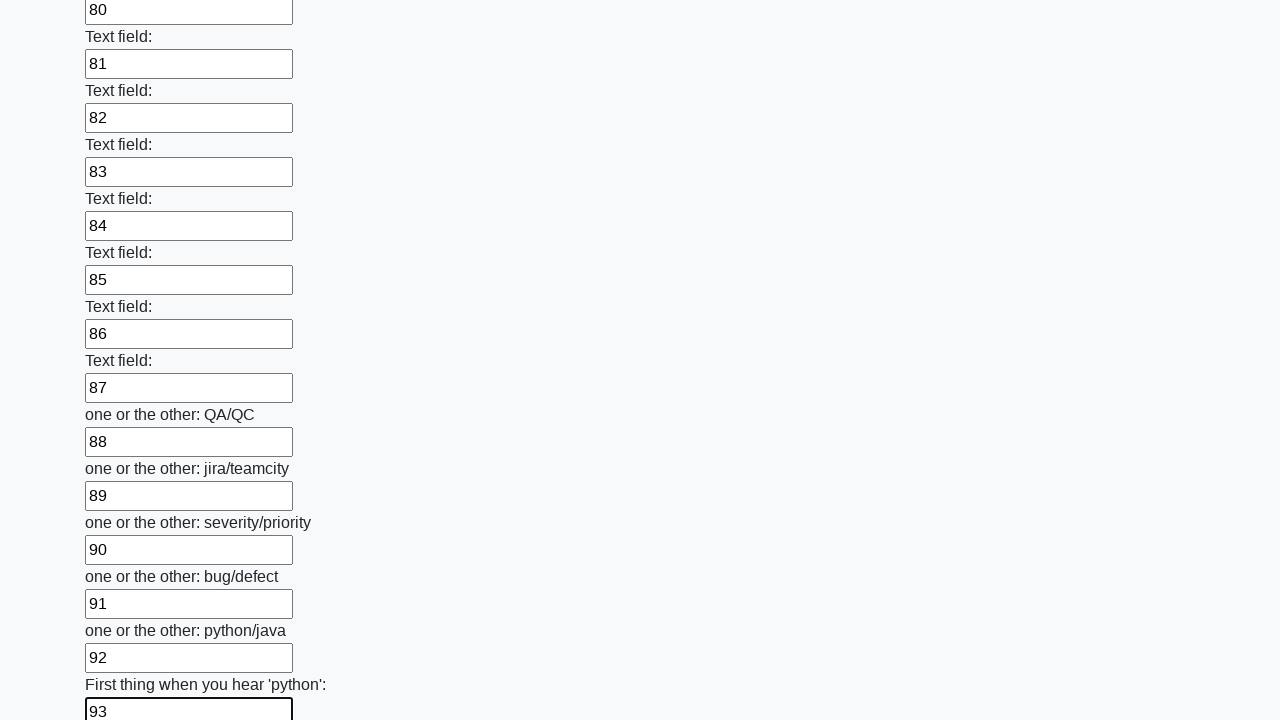

Filled input field 94 with value '94' on input >> nth=93
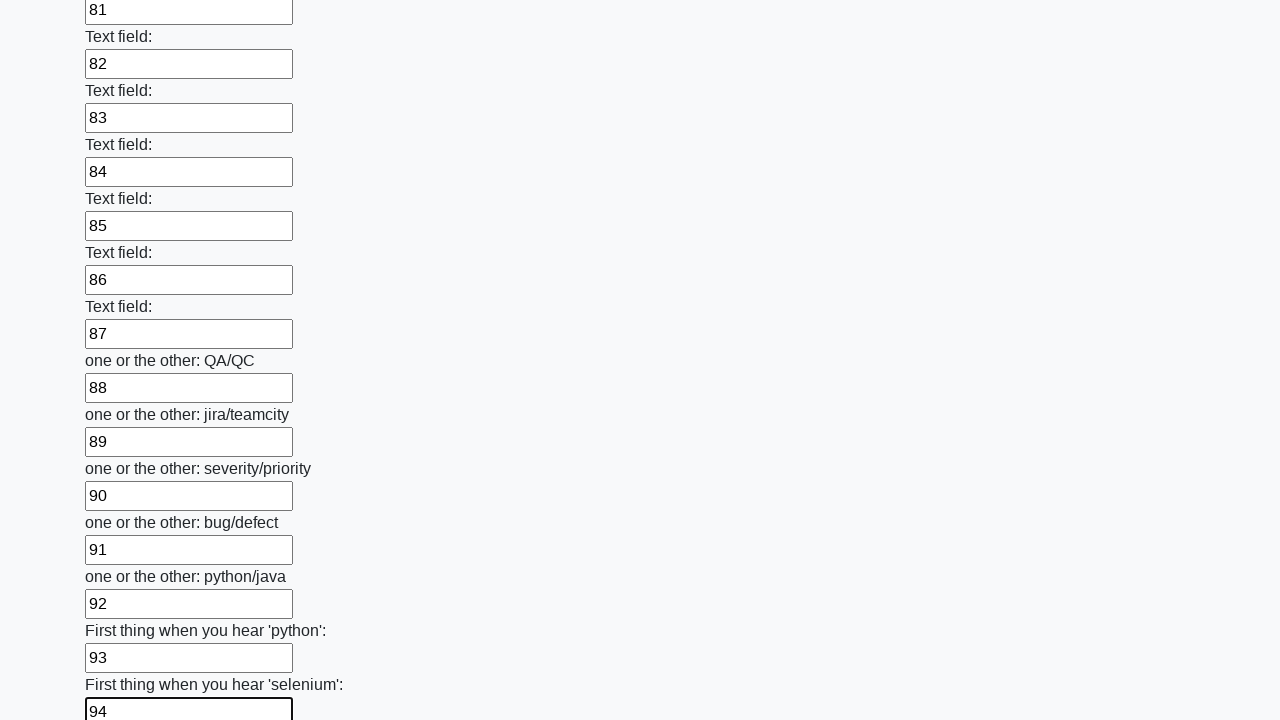

Filled input field 95 with value '95' on input >> nth=94
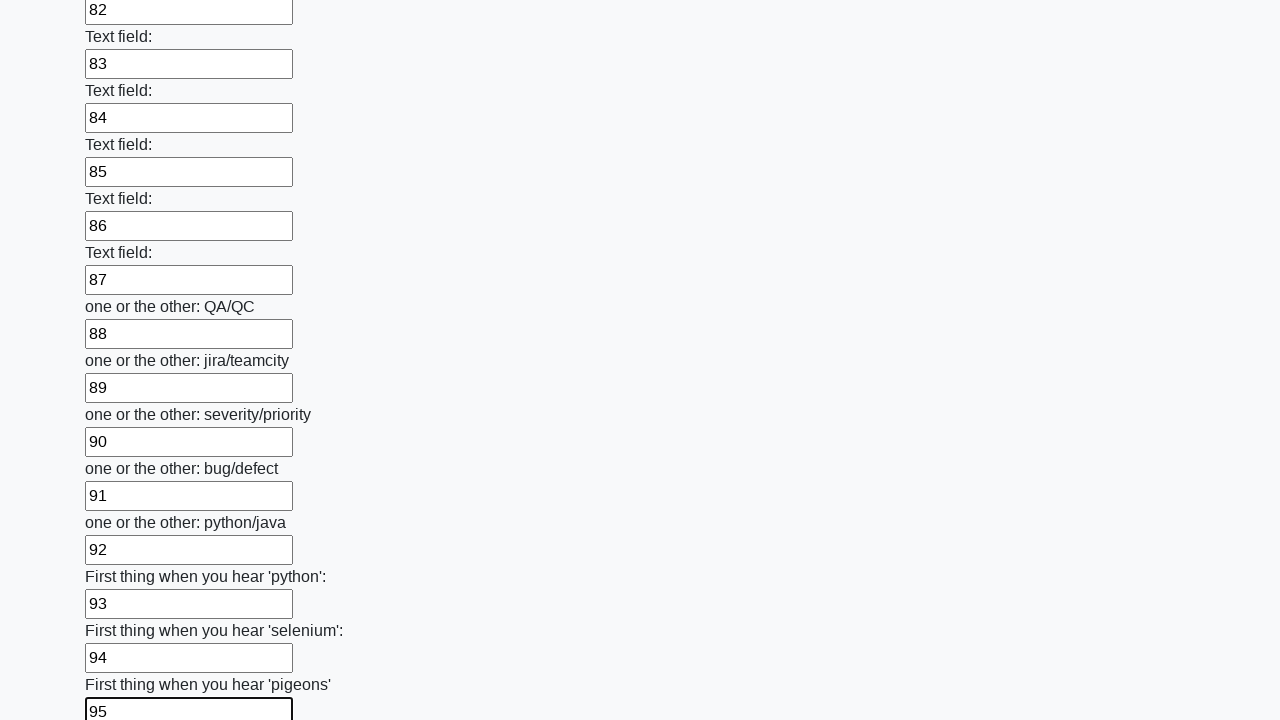

Filled input field 96 with value '96' on input >> nth=95
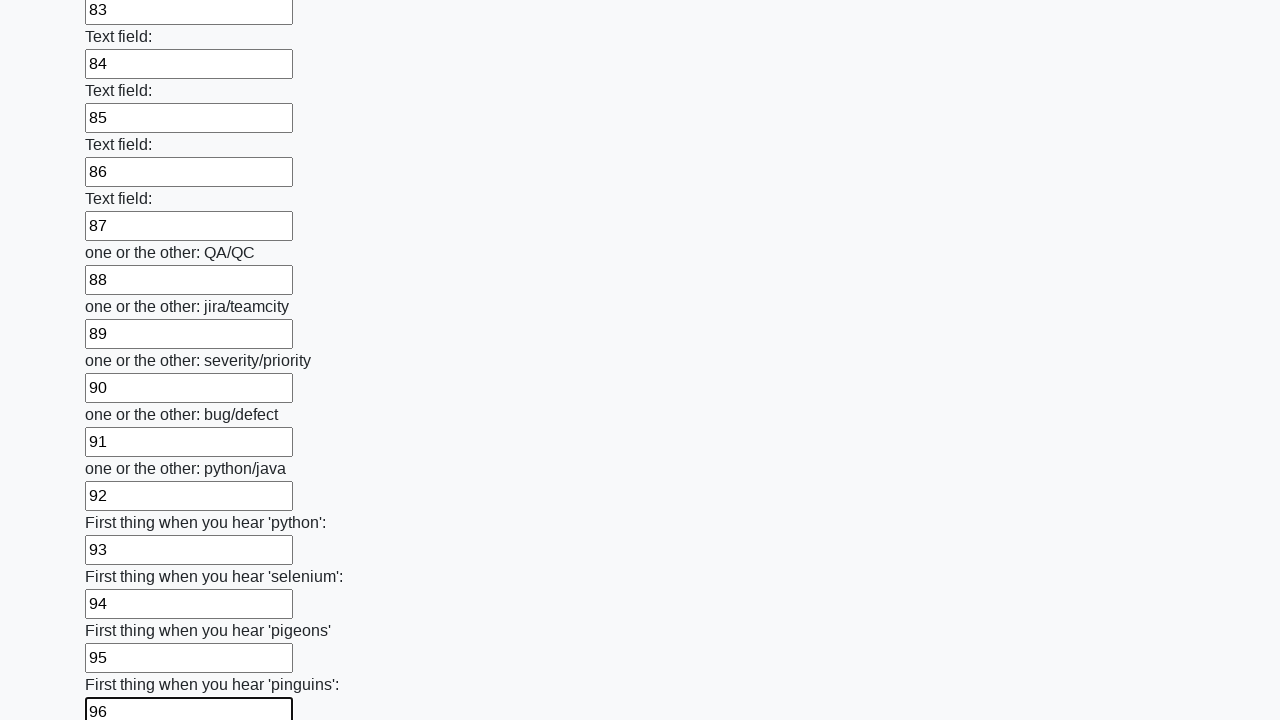

Filled input field 97 with value '97' on input >> nth=96
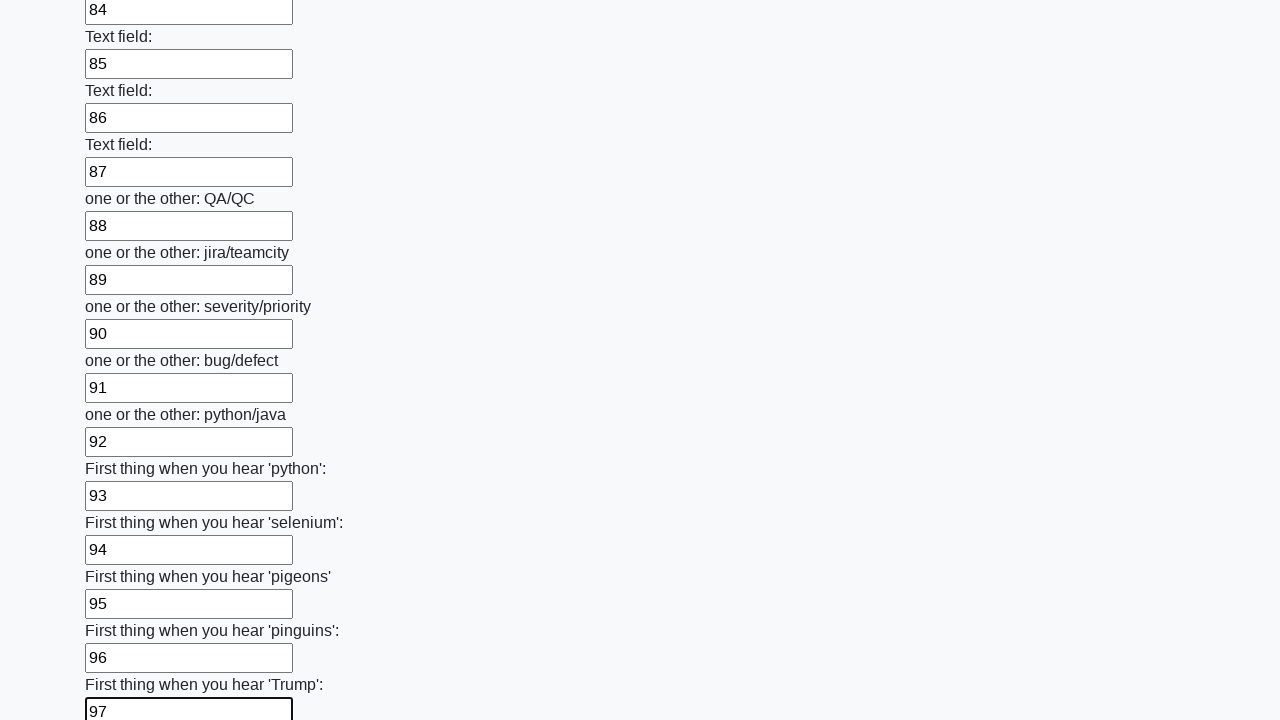

Filled input field 98 with value '98' on input >> nth=97
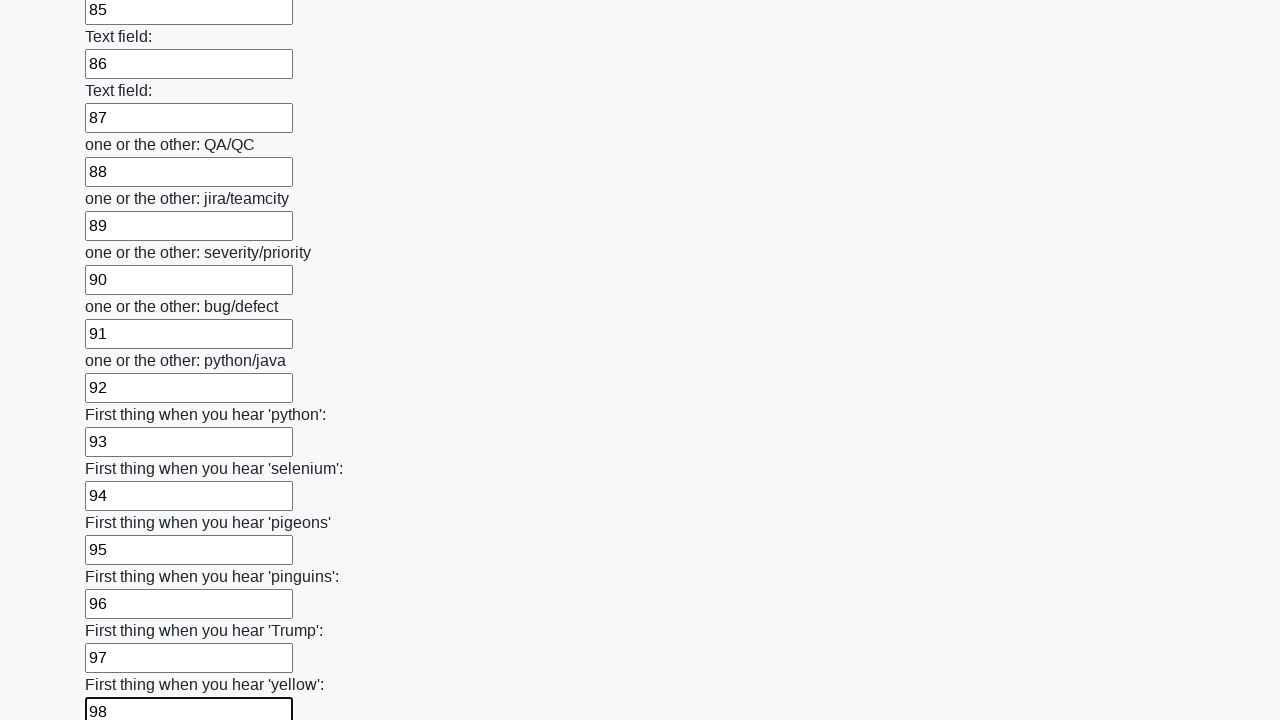

Filled input field 99 with value '99' on input >> nth=98
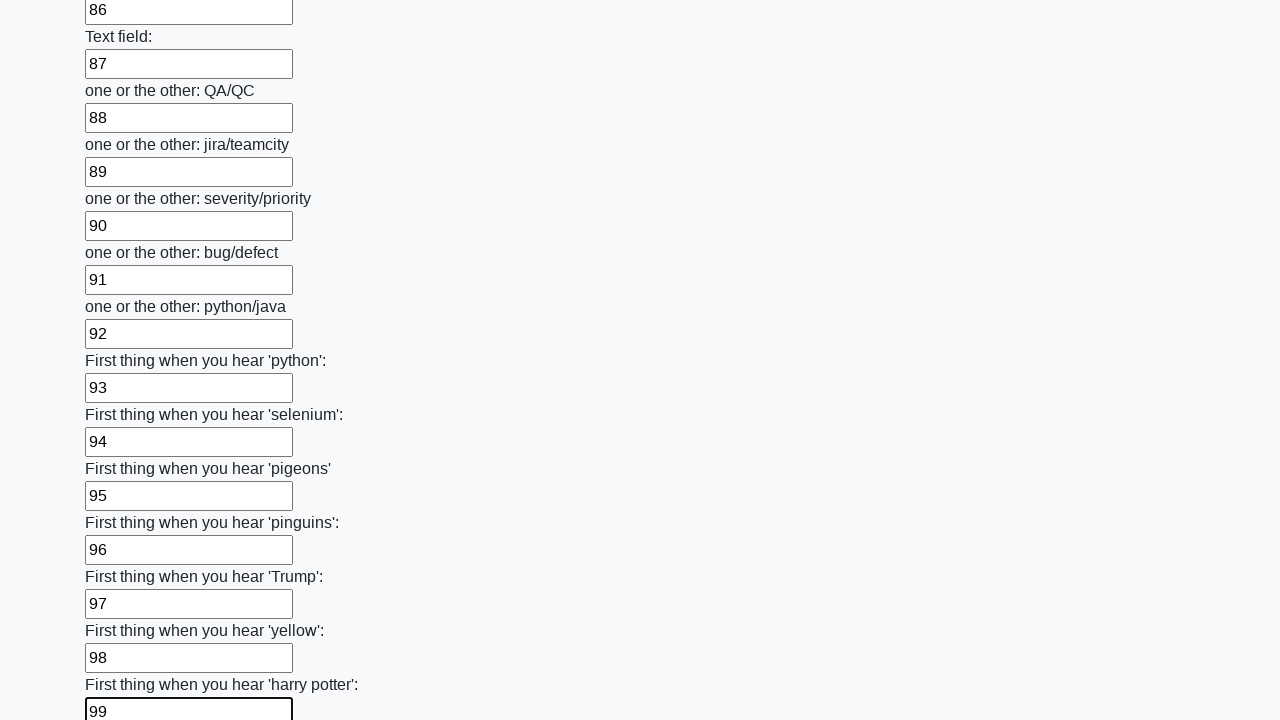

Filled input field 100 with value '100' on input >> nth=99
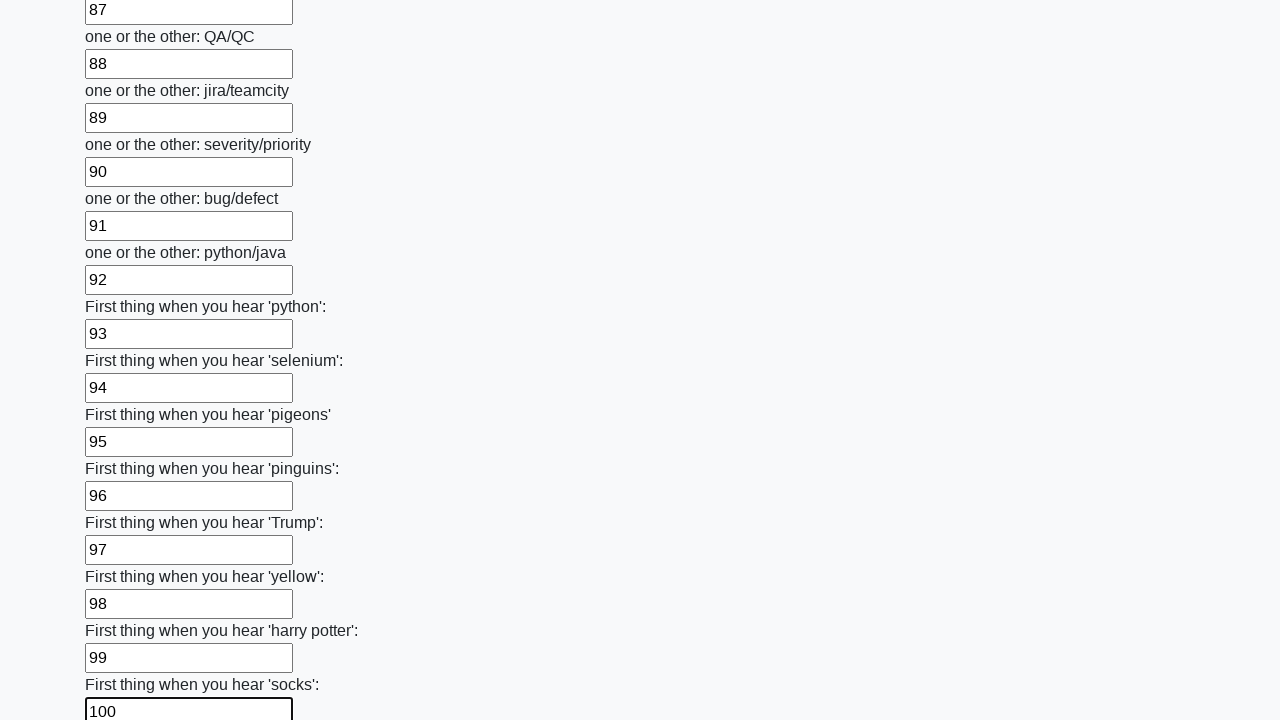

Clicked the submit button to submit the form at (123, 611) on button.btn
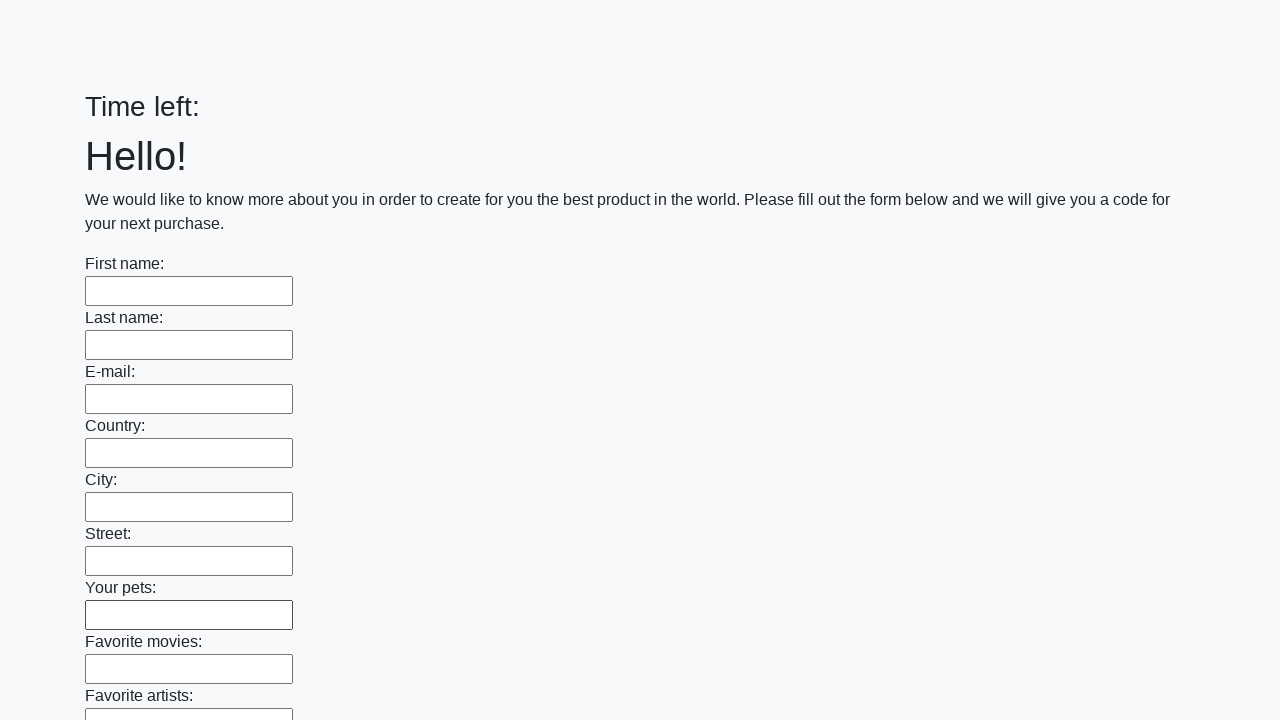

Waited 2 seconds for form submission to complete
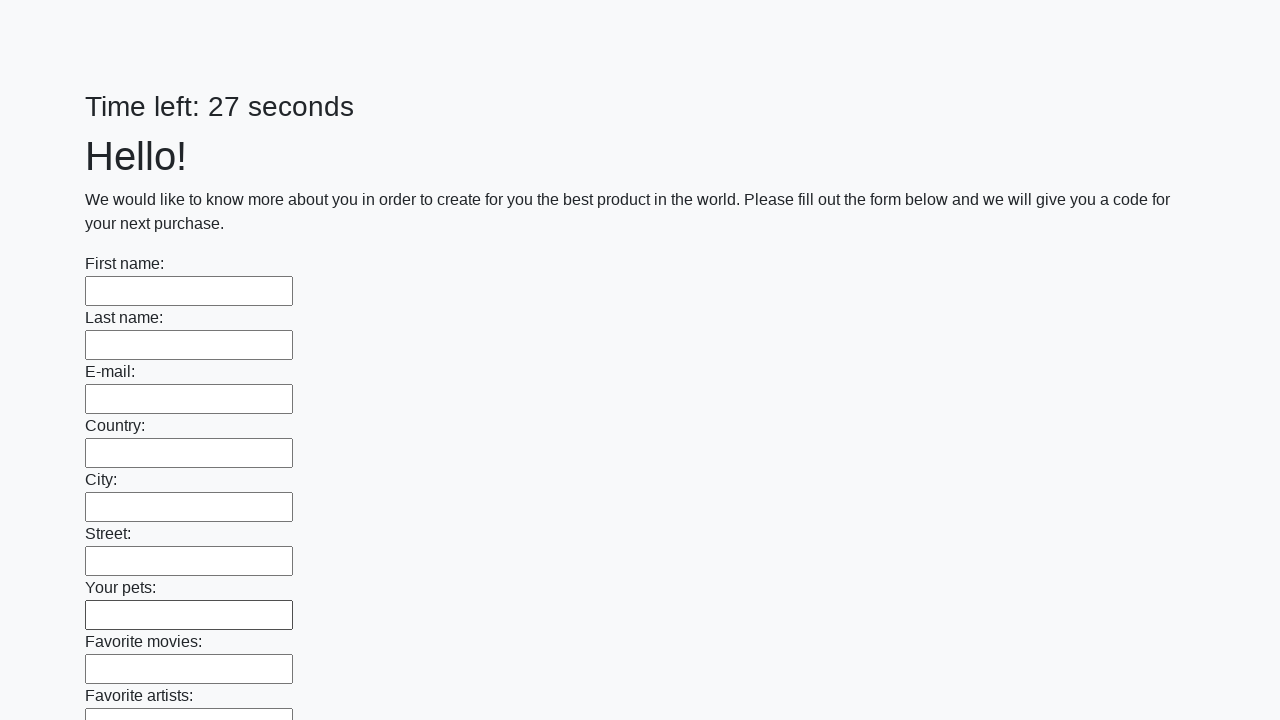

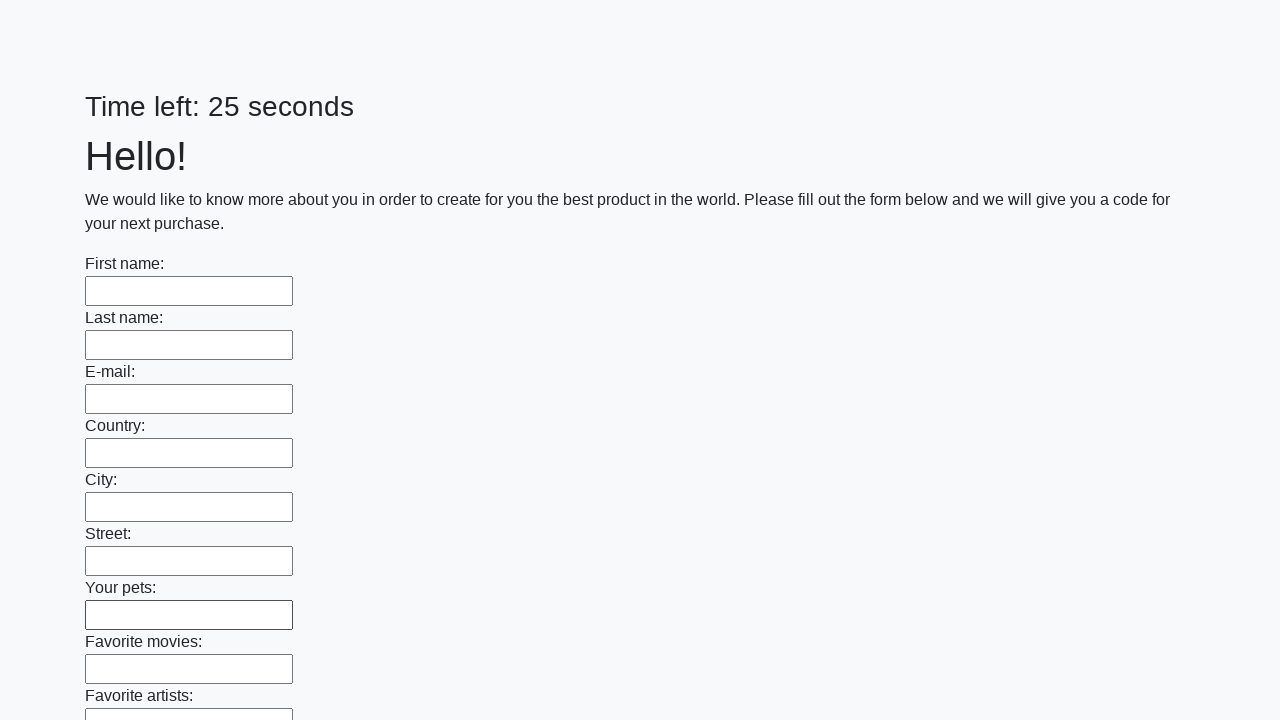